Tests filling out a large form by entering text into all input fields and clicking the submit button

Starting URL: http://suninjuly.github.io/huge_form.html

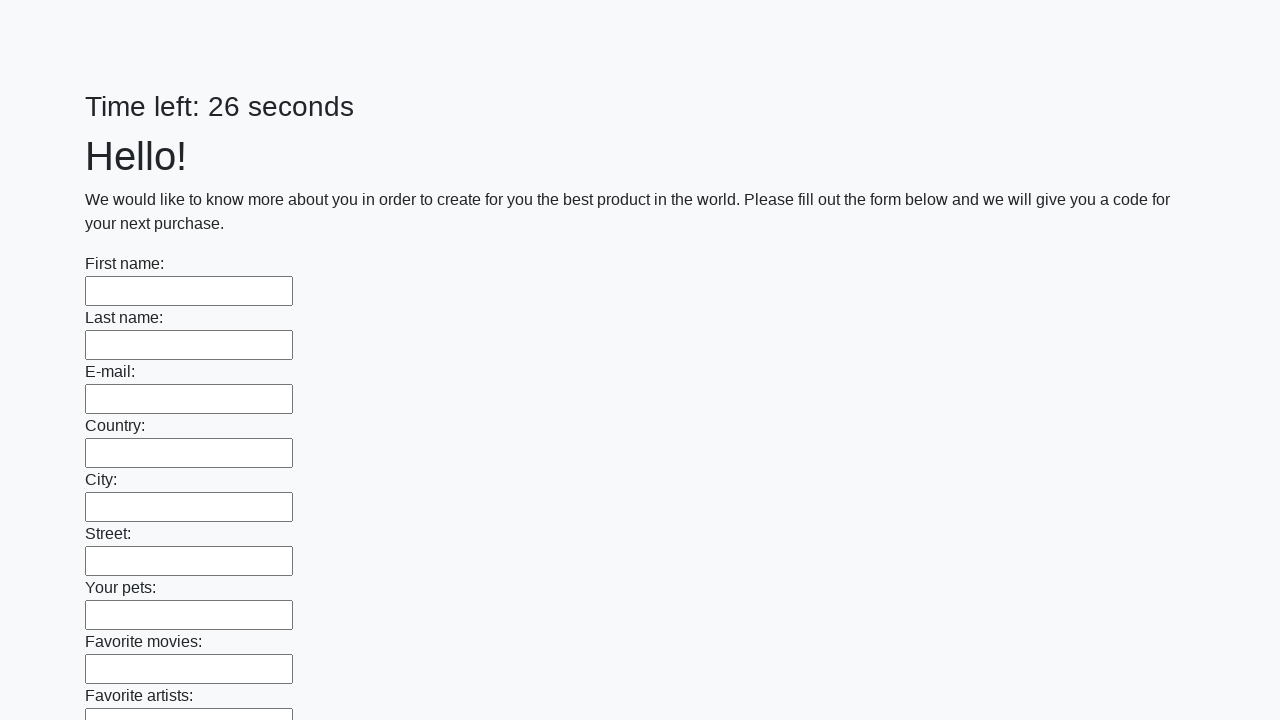

Filled input field with 'Text' on input >> nth=0
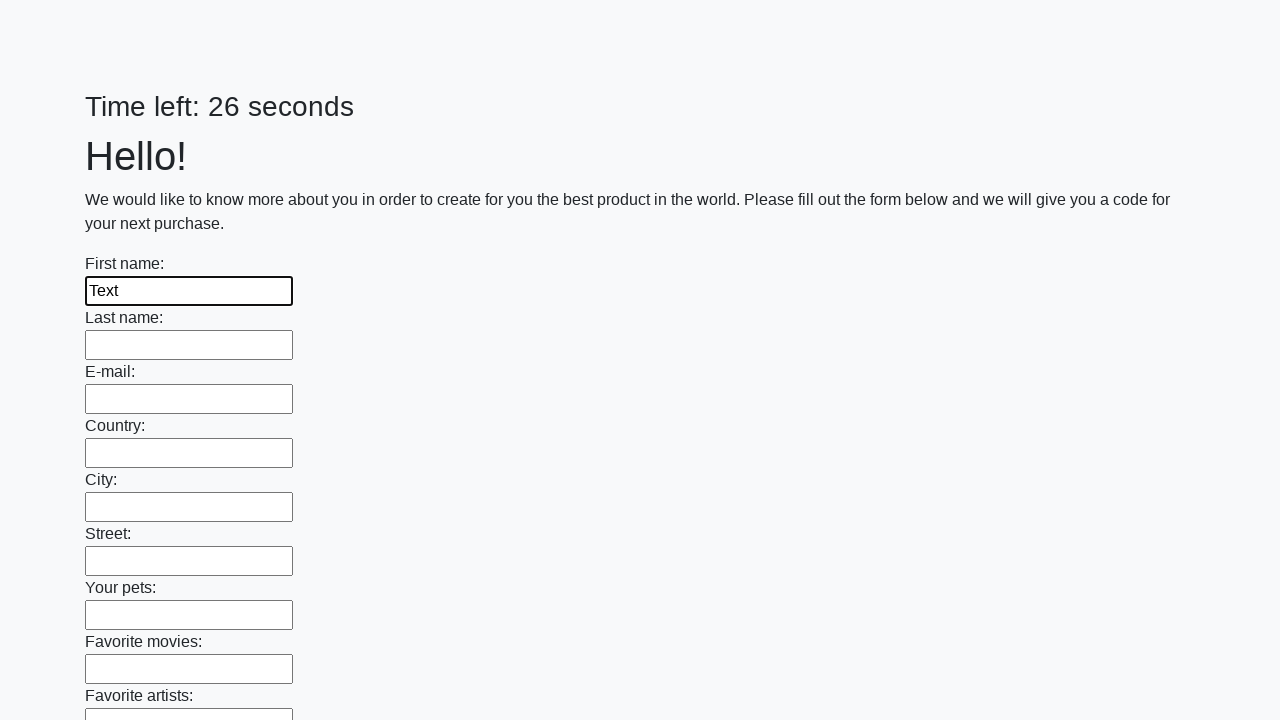

Filled input field with 'Text' on input >> nth=1
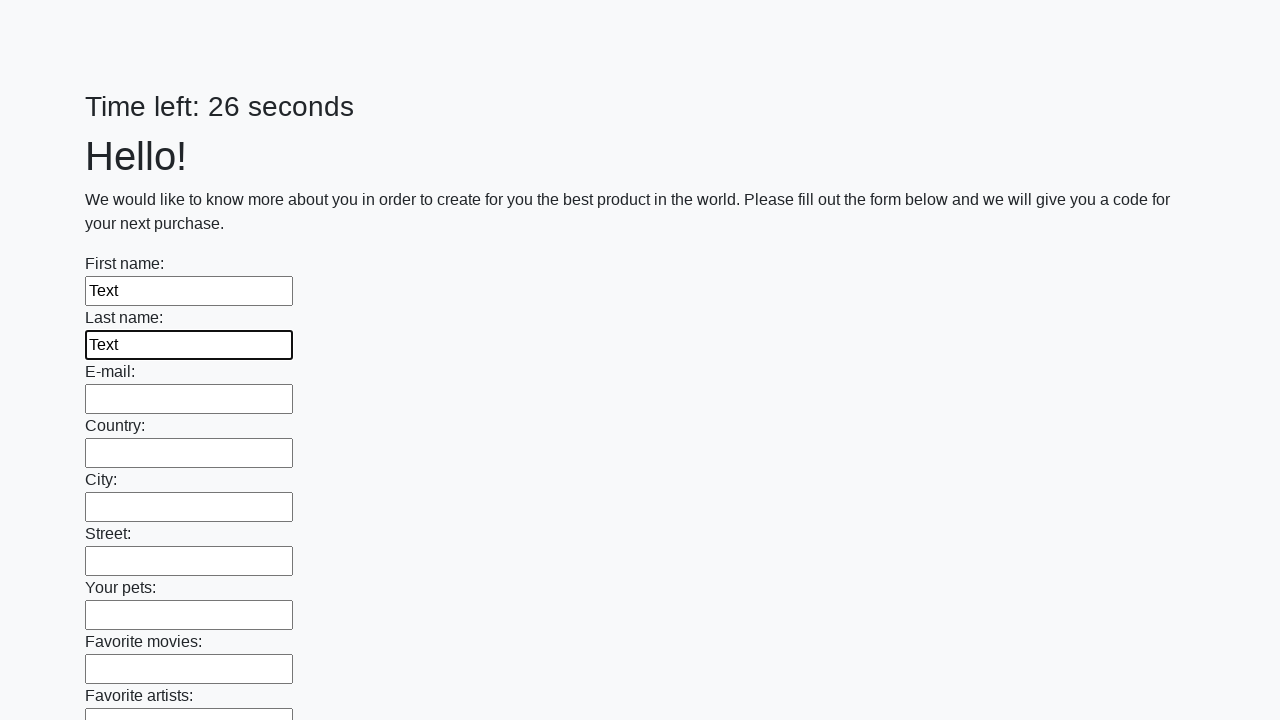

Filled input field with 'Text' on input >> nth=2
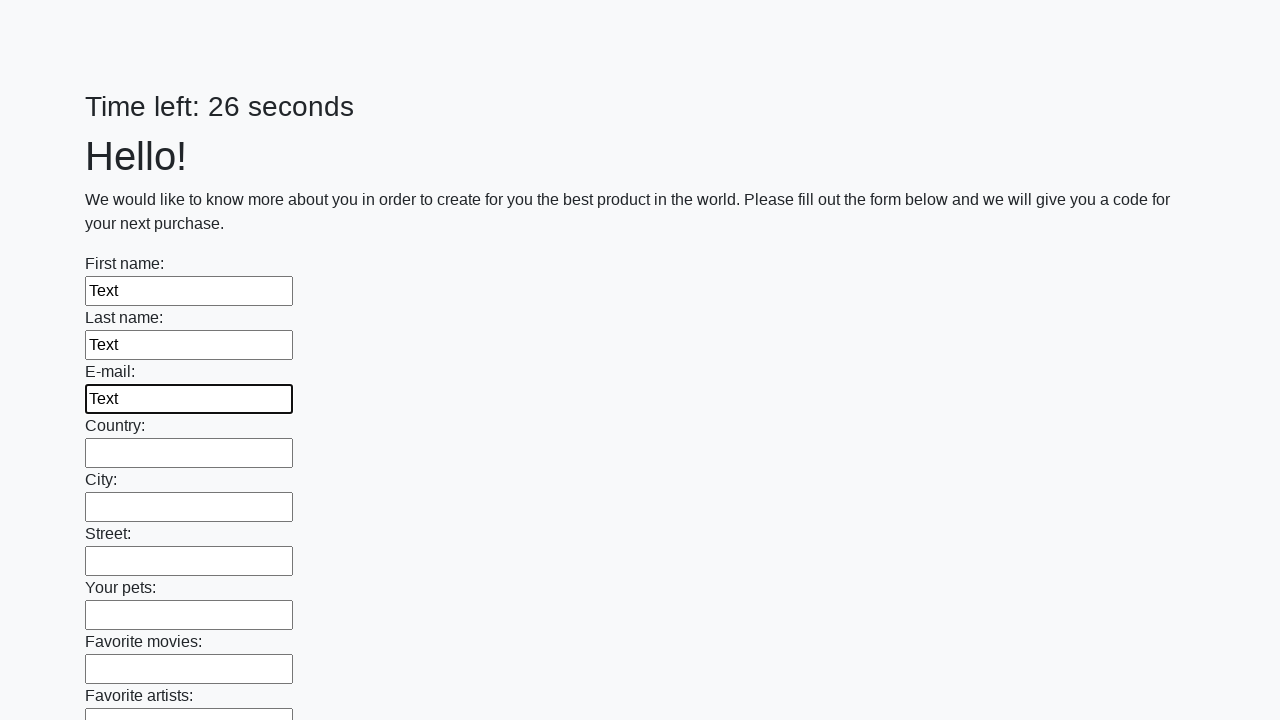

Filled input field with 'Text' on input >> nth=3
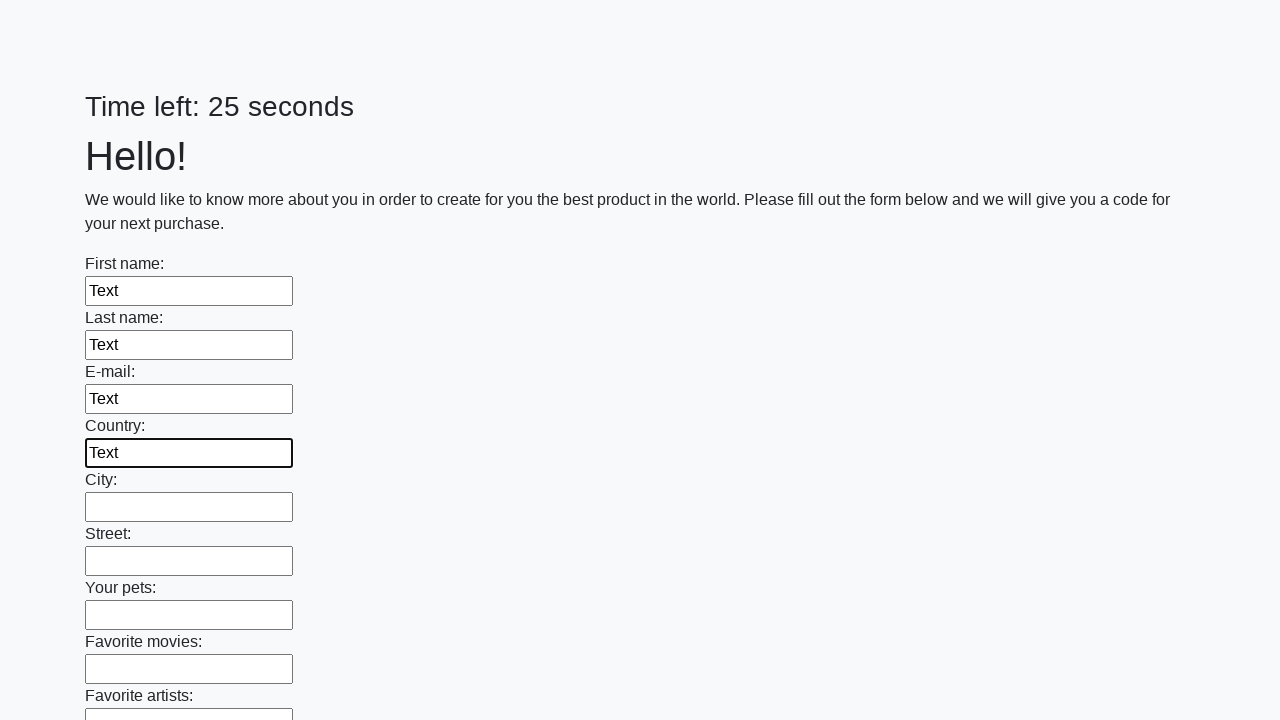

Filled input field with 'Text' on input >> nth=4
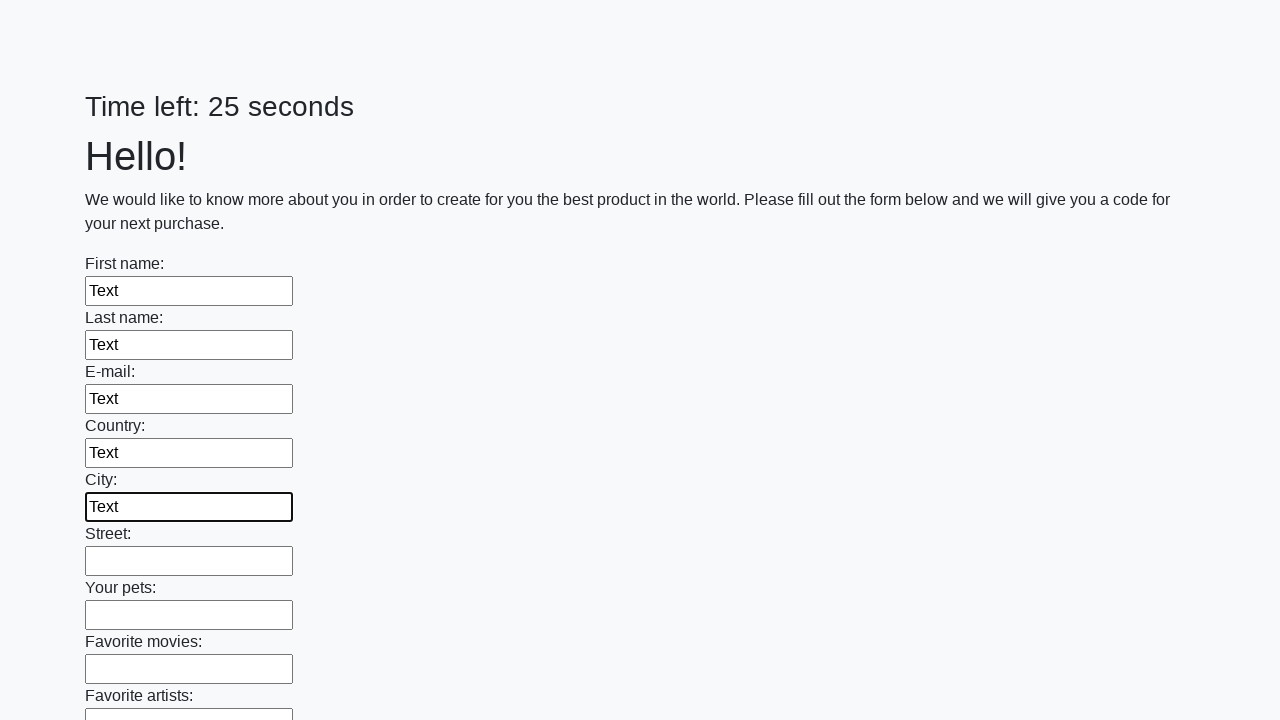

Filled input field with 'Text' on input >> nth=5
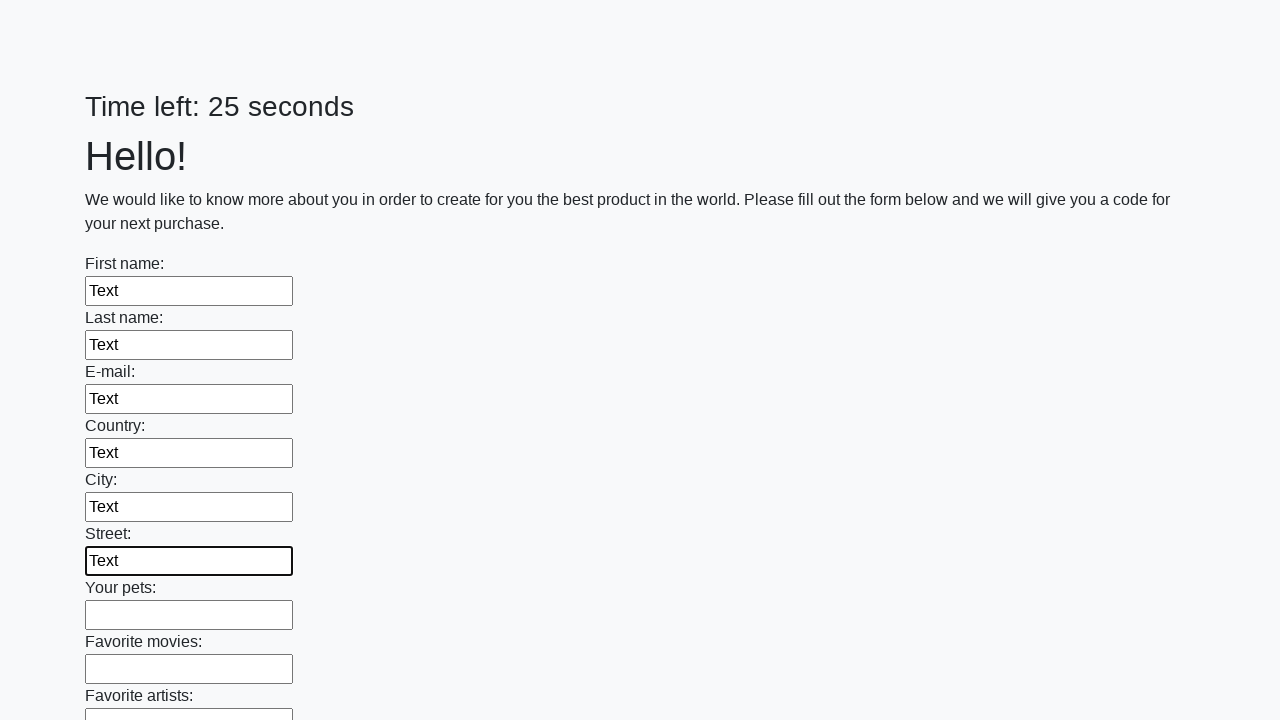

Filled input field with 'Text' on input >> nth=6
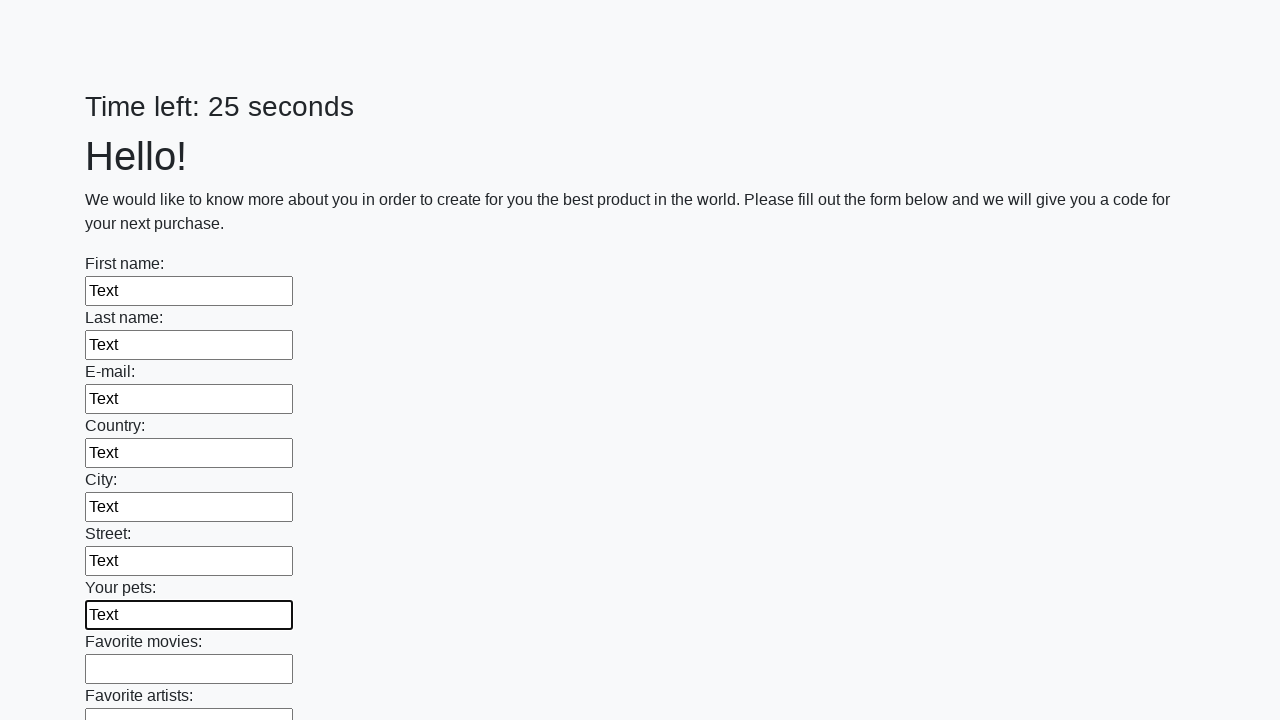

Filled input field with 'Text' on input >> nth=7
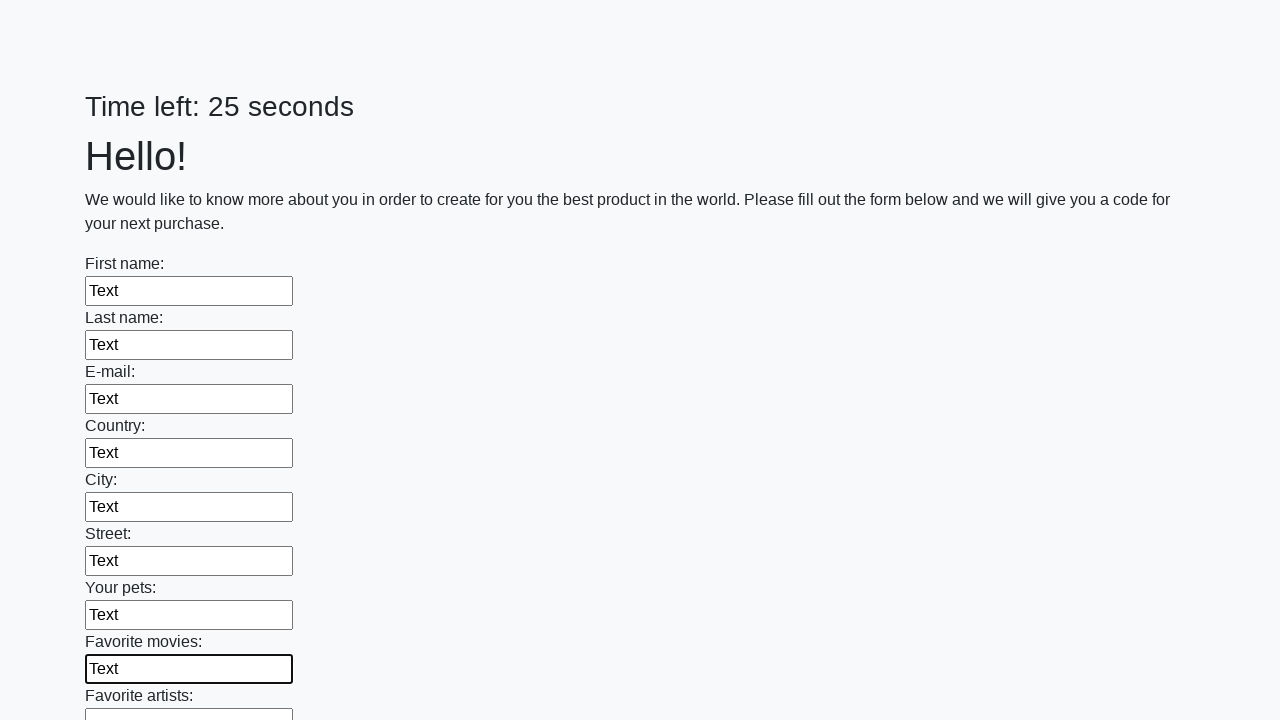

Filled input field with 'Text' on input >> nth=8
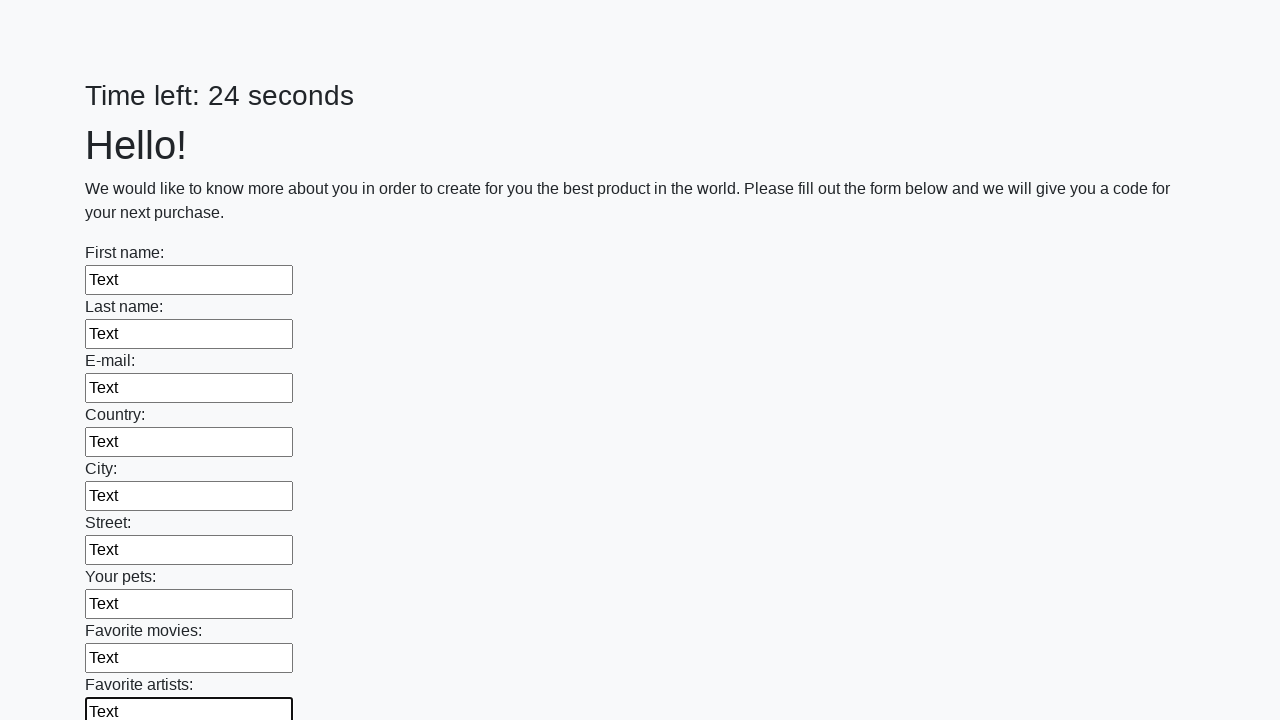

Filled input field with 'Text' on input >> nth=9
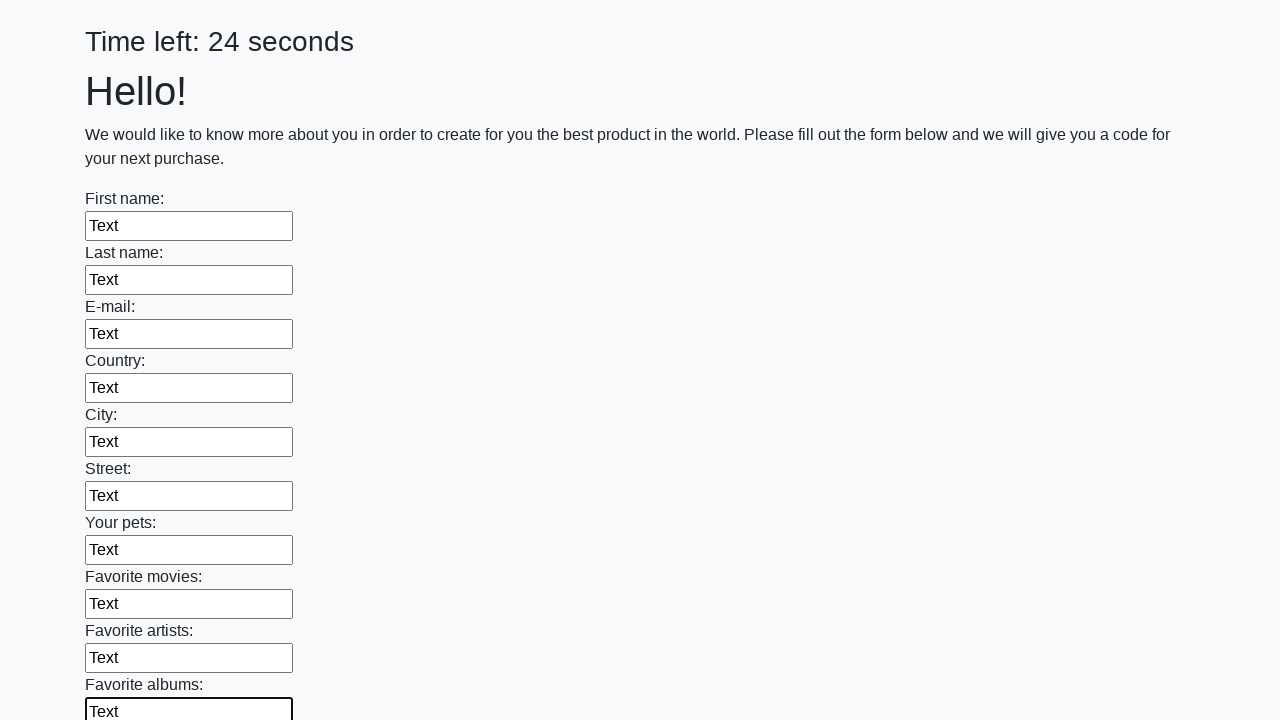

Filled input field with 'Text' on input >> nth=10
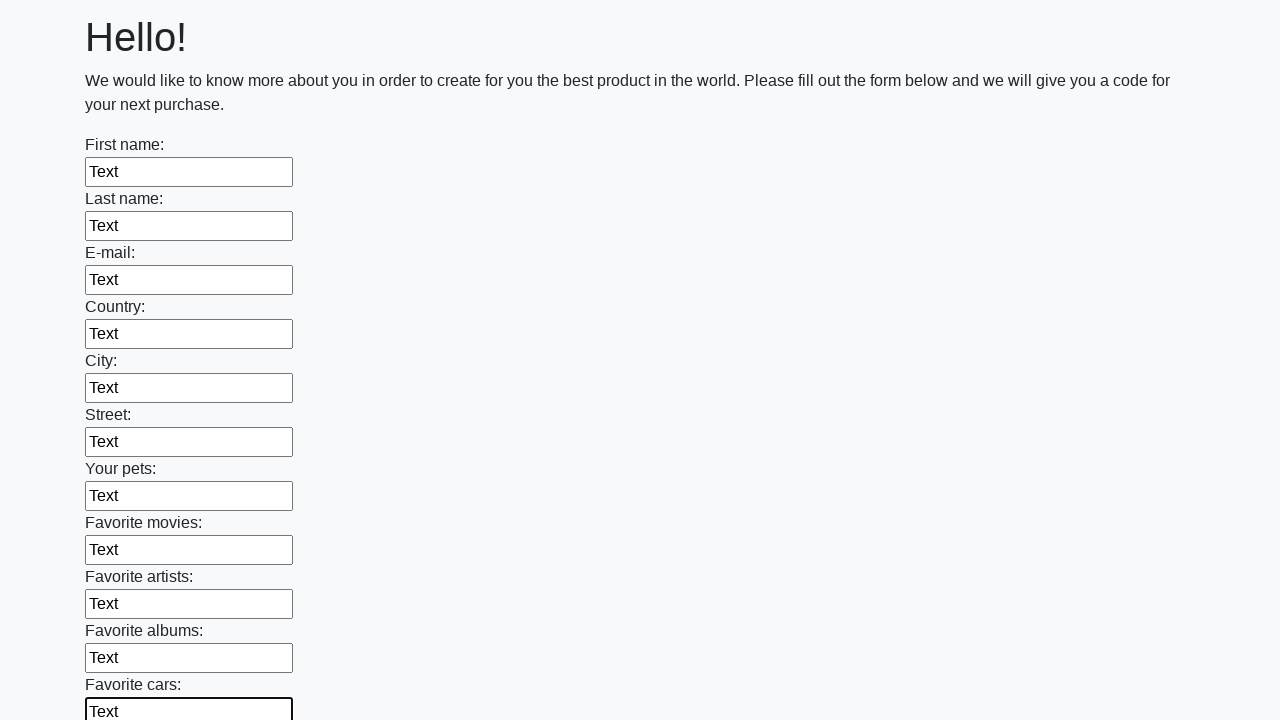

Filled input field with 'Text' on input >> nth=11
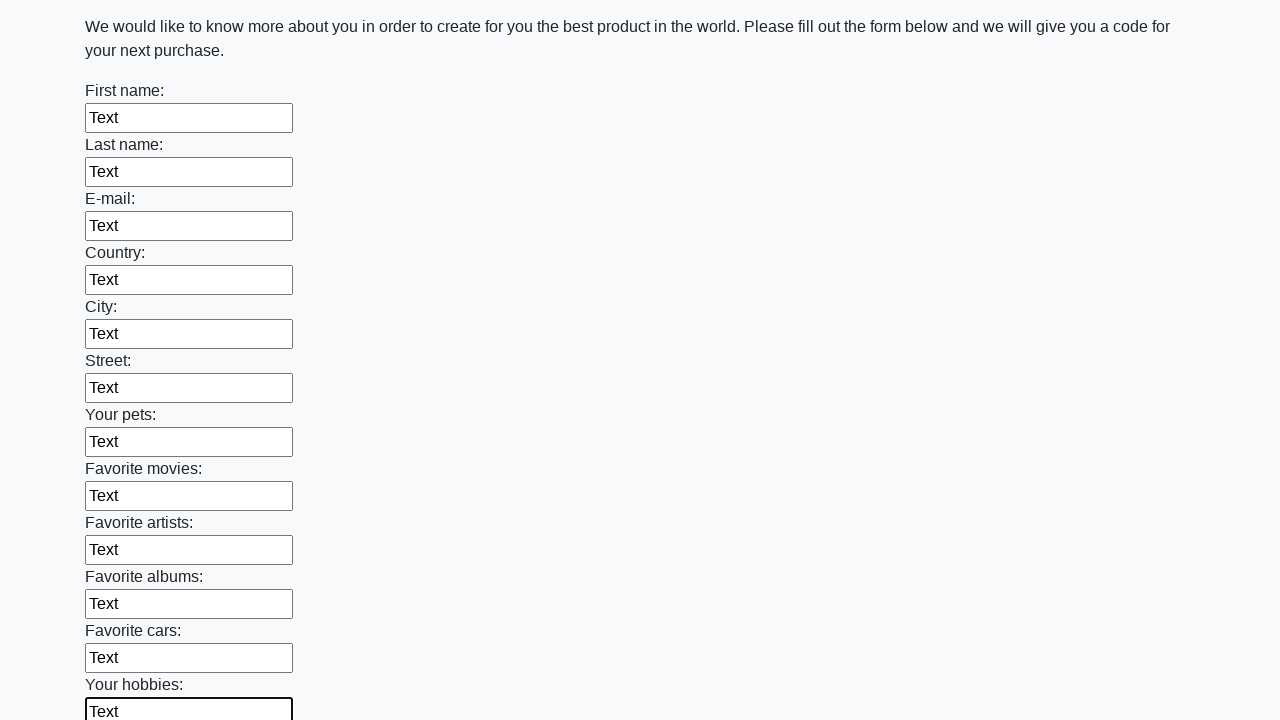

Filled input field with 'Text' on input >> nth=12
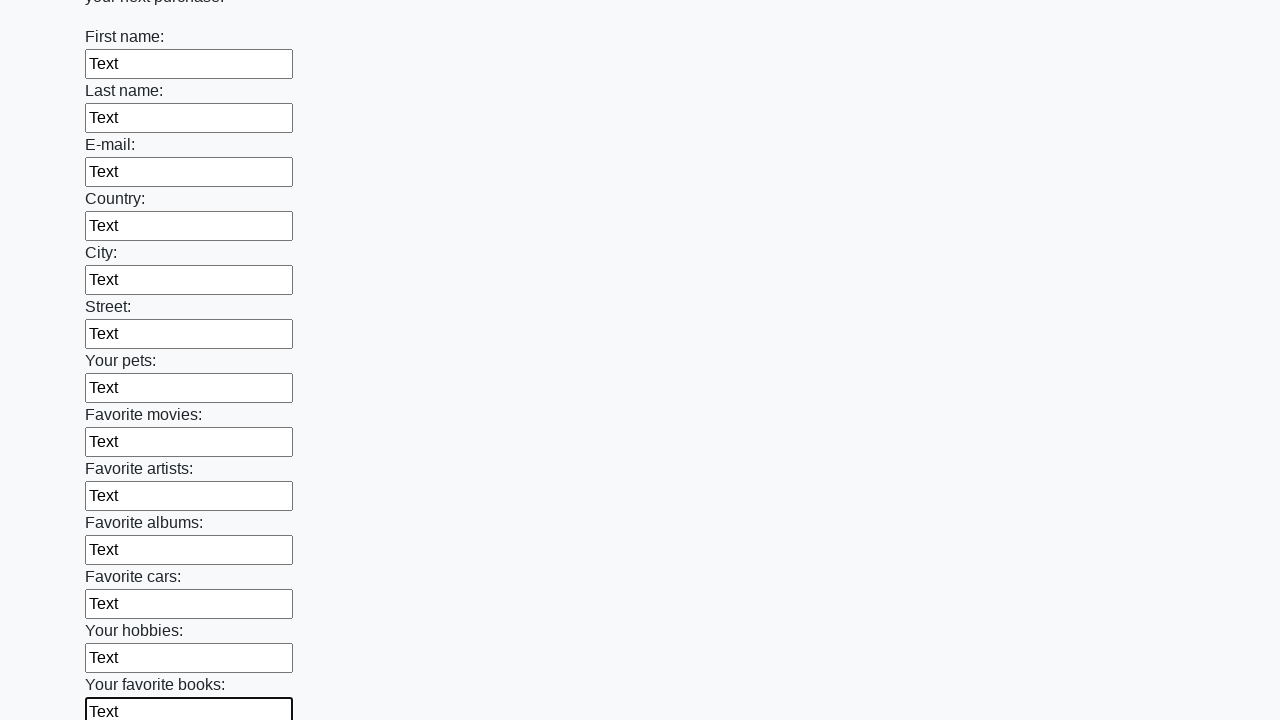

Filled input field with 'Text' on input >> nth=13
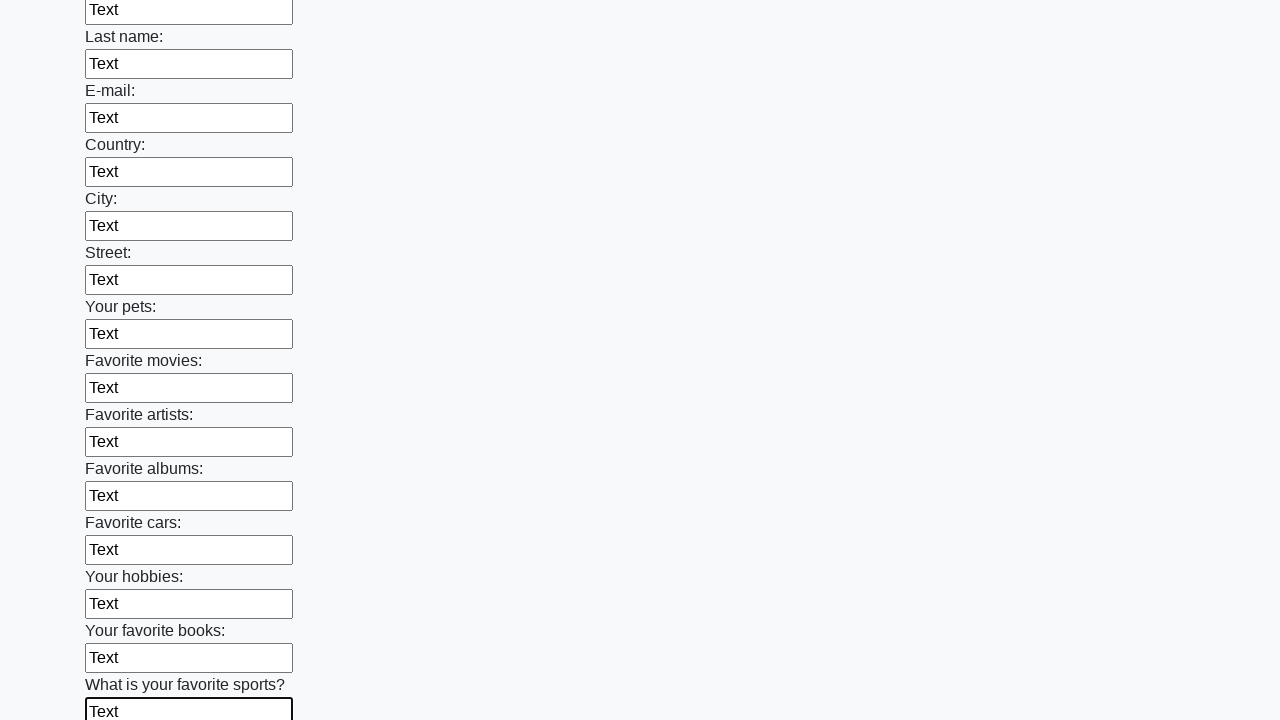

Filled input field with 'Text' on input >> nth=14
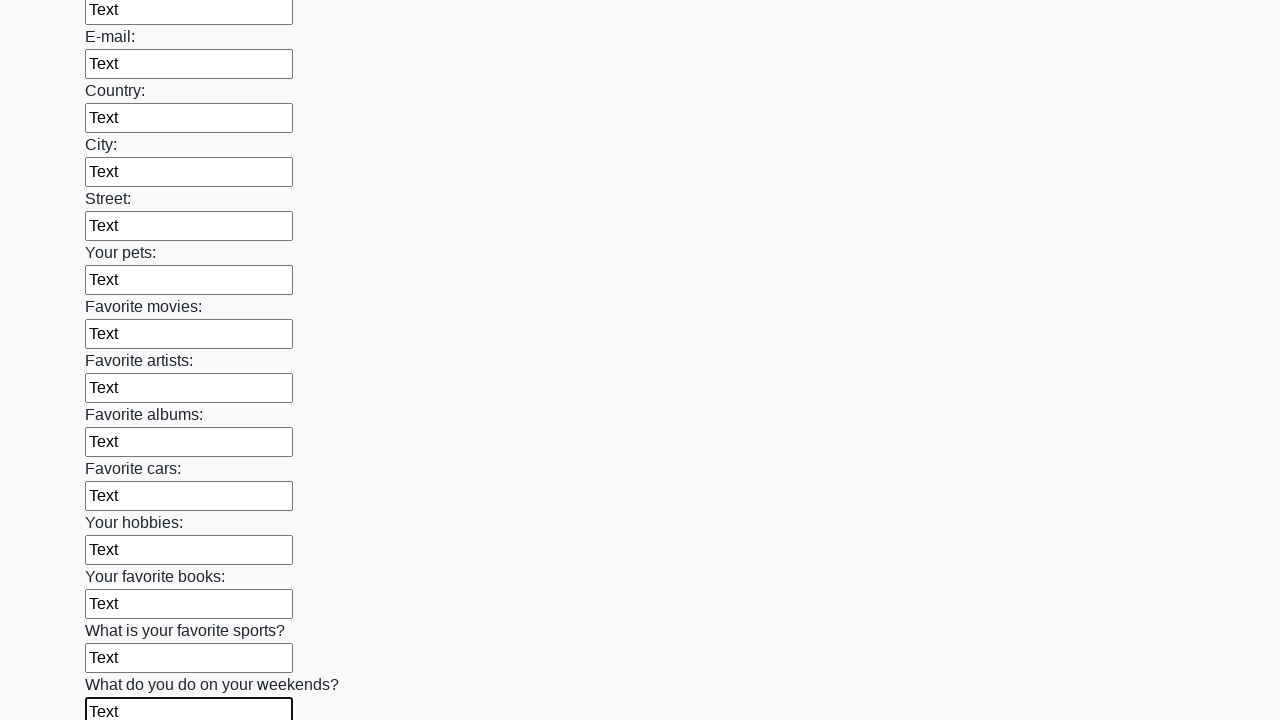

Filled input field with 'Text' on input >> nth=15
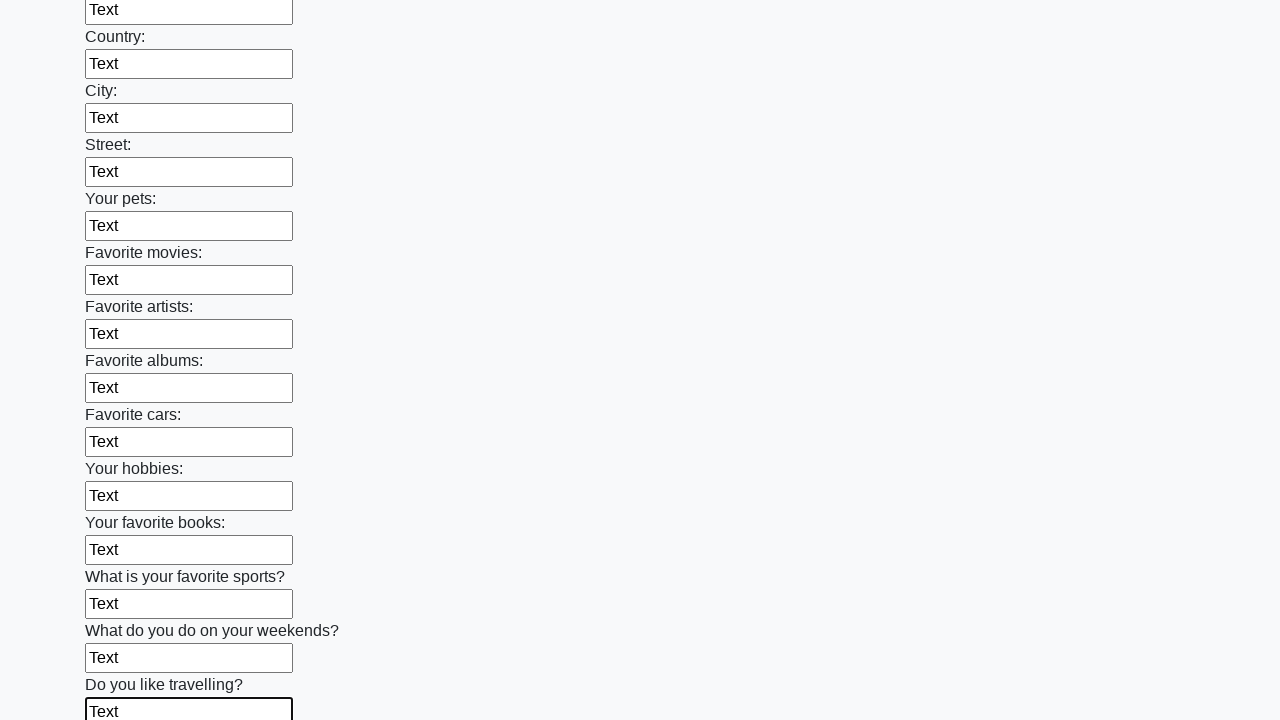

Filled input field with 'Text' on input >> nth=16
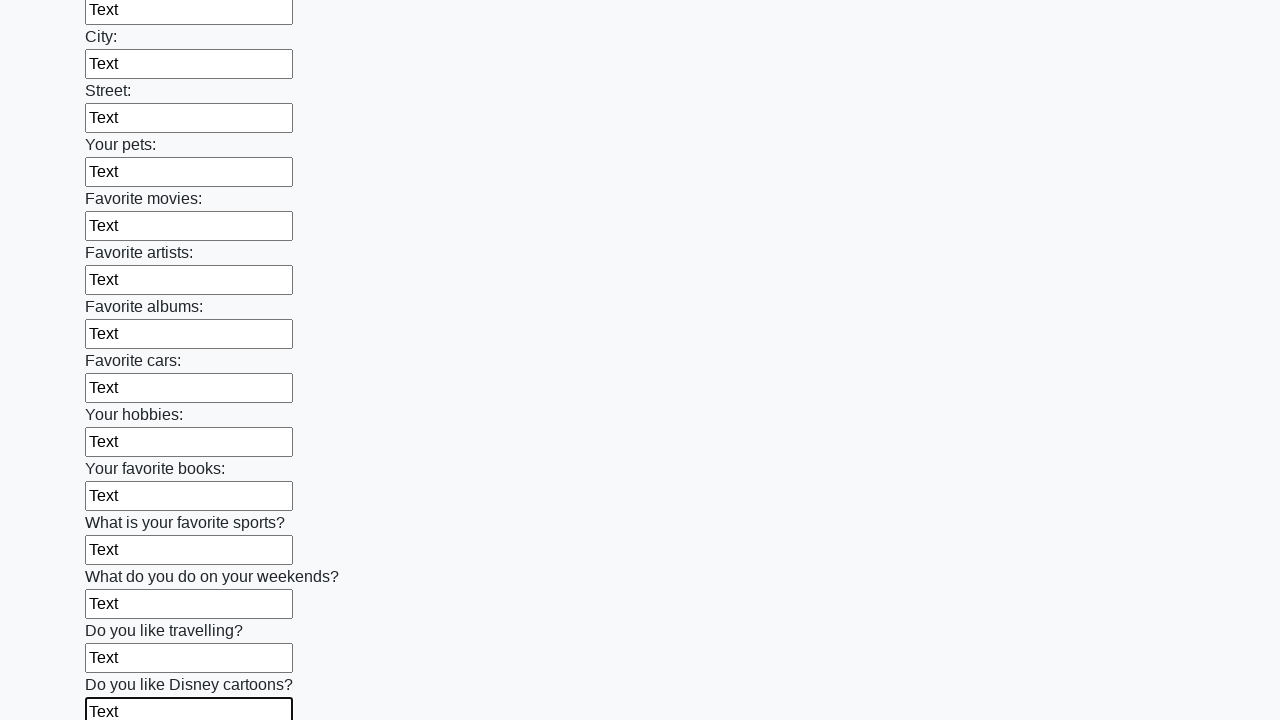

Filled input field with 'Text' on input >> nth=17
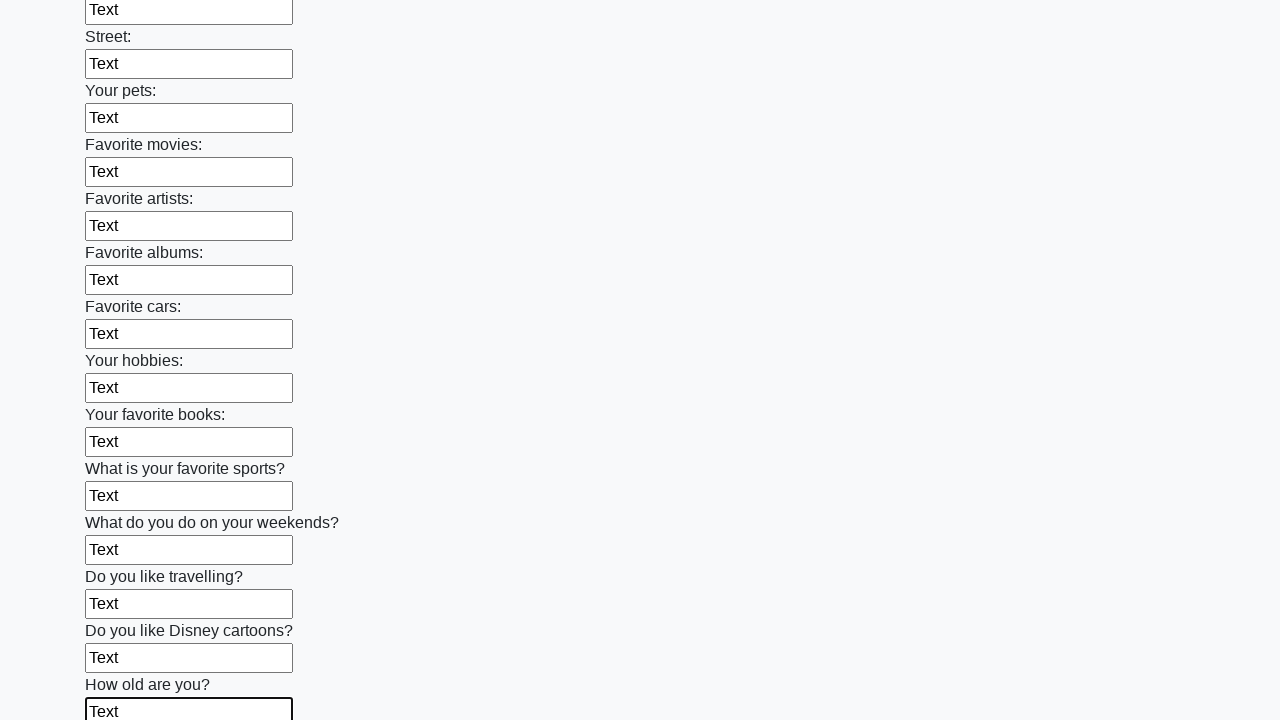

Filled input field with 'Text' on input >> nth=18
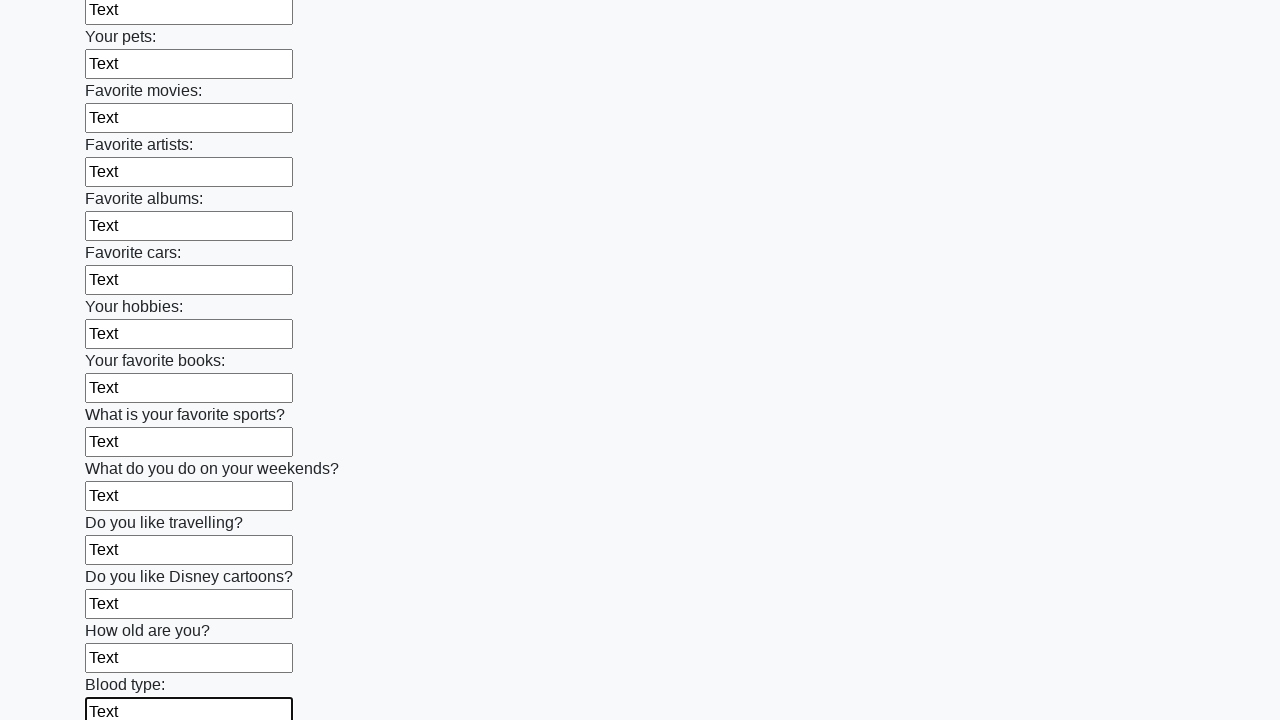

Filled input field with 'Text' on input >> nth=19
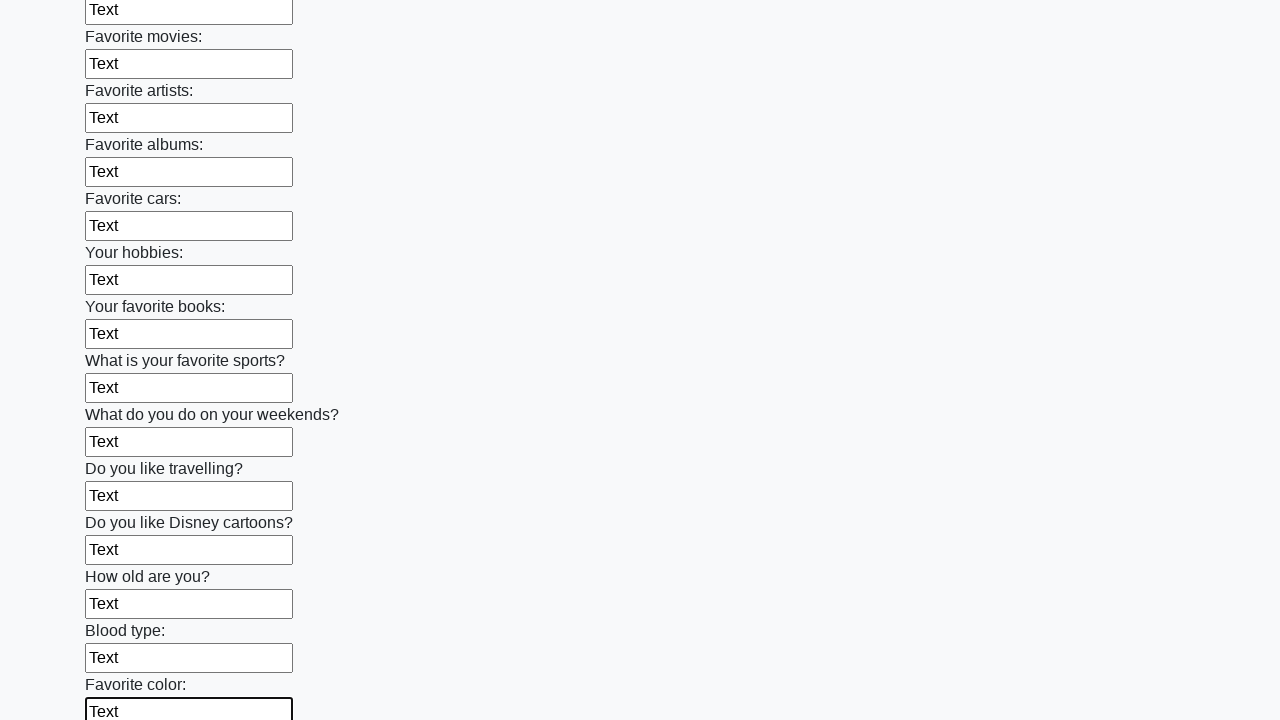

Filled input field with 'Text' on input >> nth=20
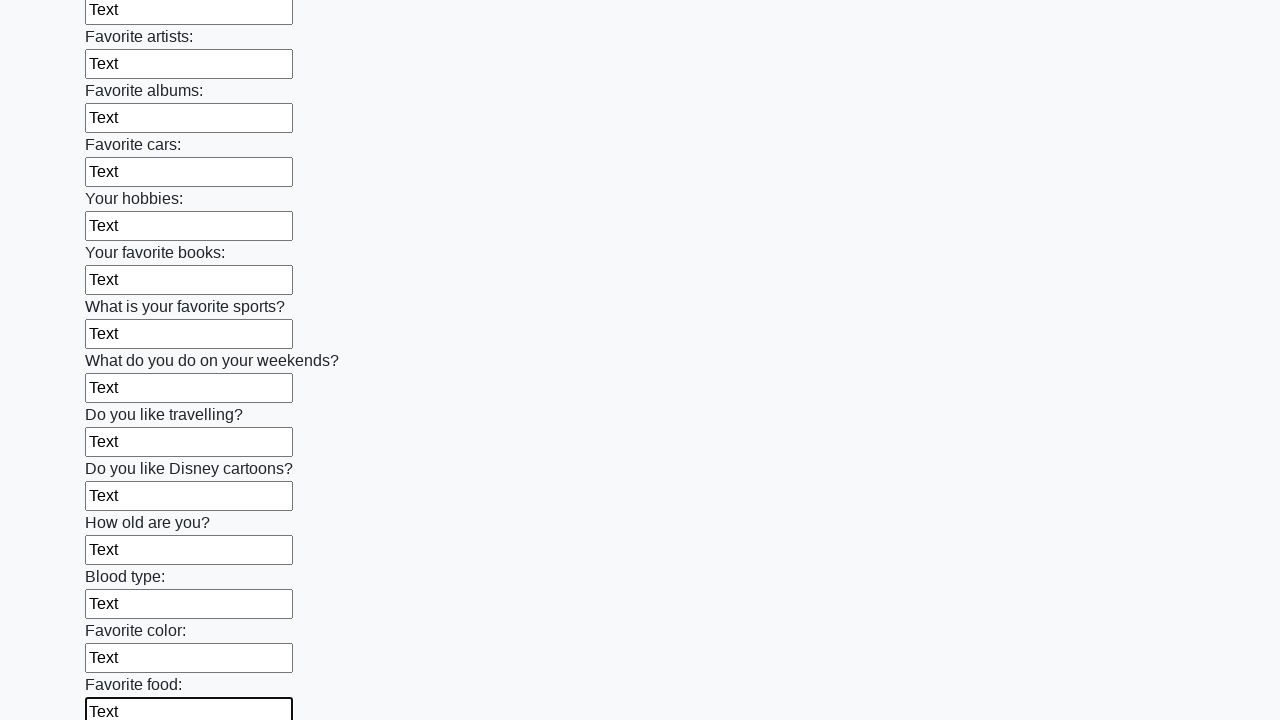

Filled input field with 'Text' on input >> nth=21
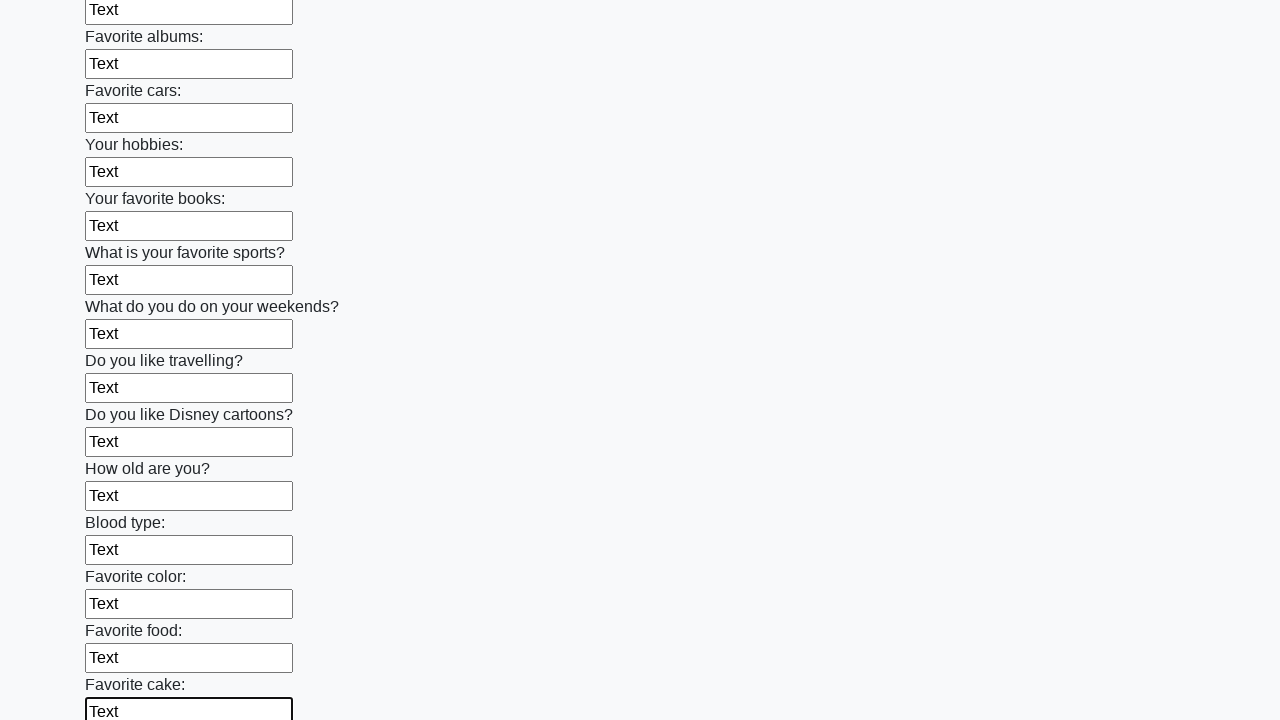

Filled input field with 'Text' on input >> nth=22
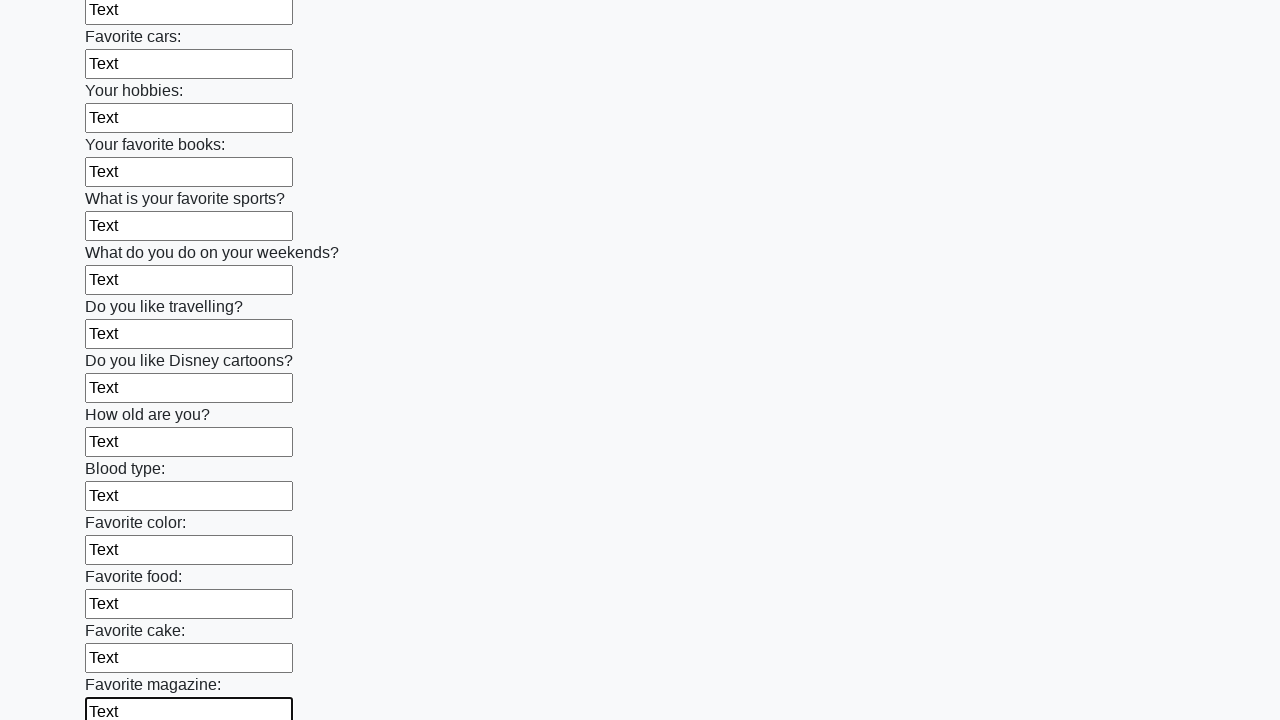

Filled input field with 'Text' on input >> nth=23
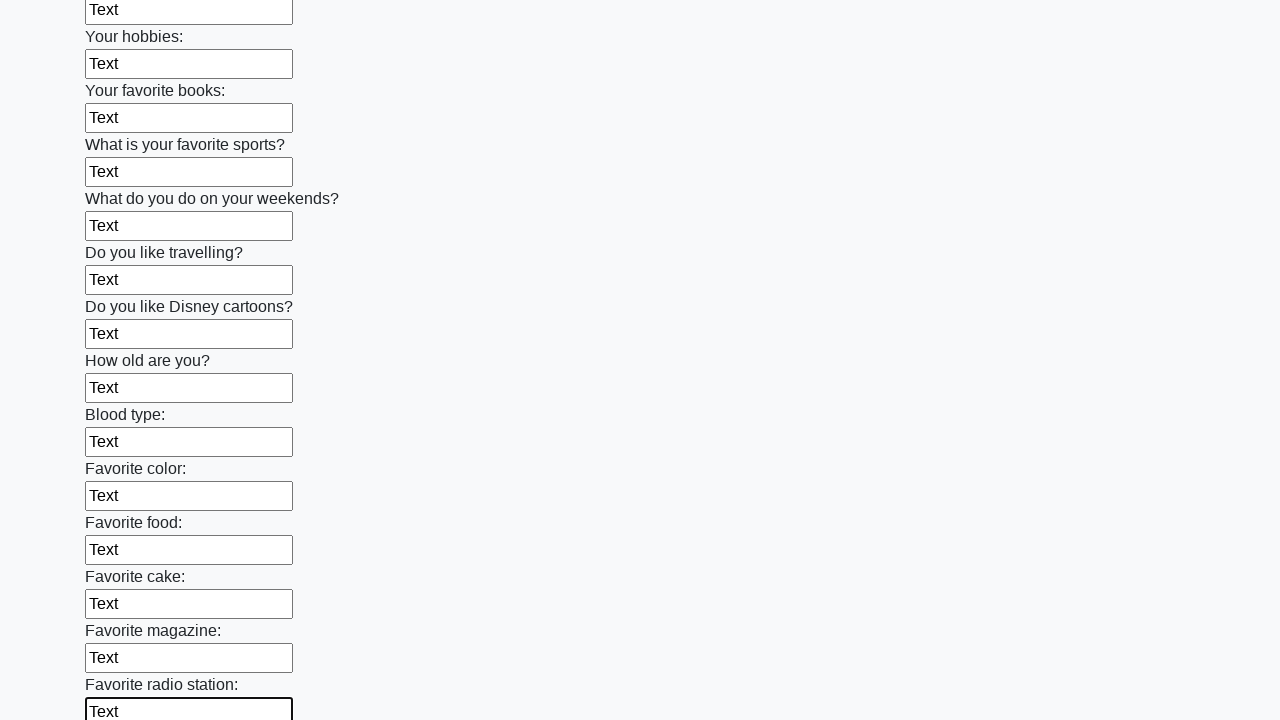

Filled input field with 'Text' on input >> nth=24
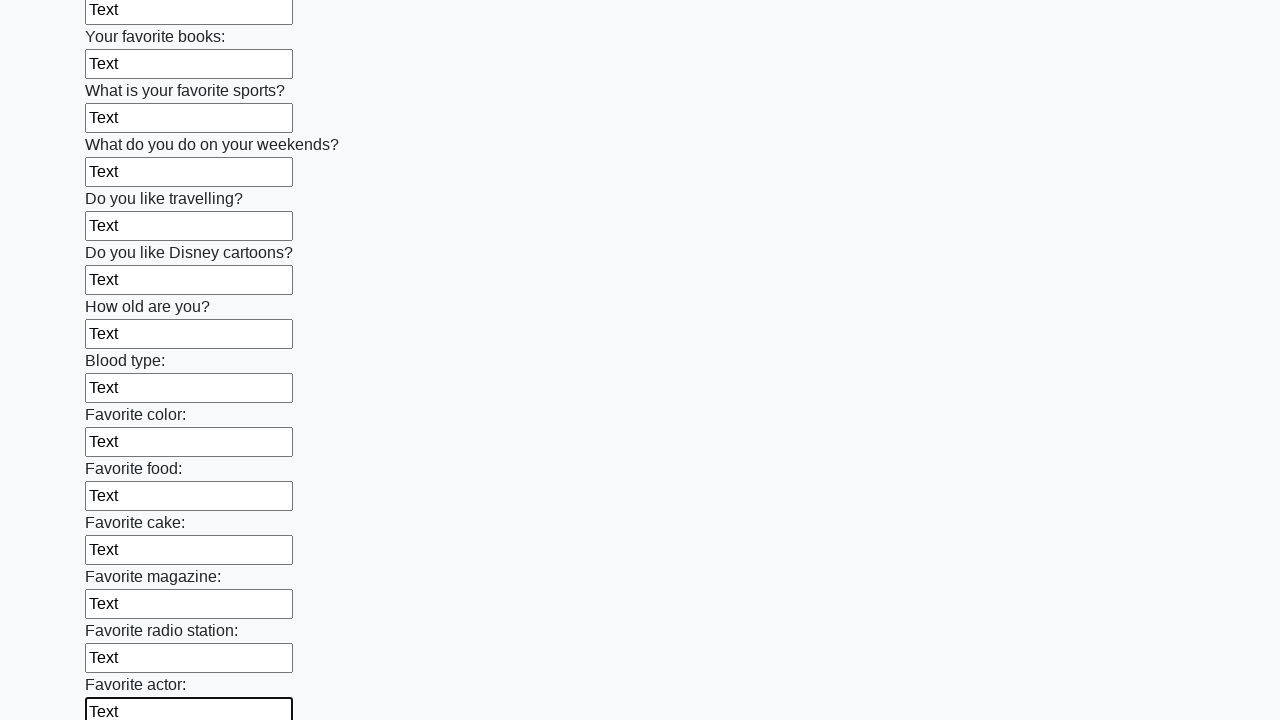

Filled input field with 'Text' on input >> nth=25
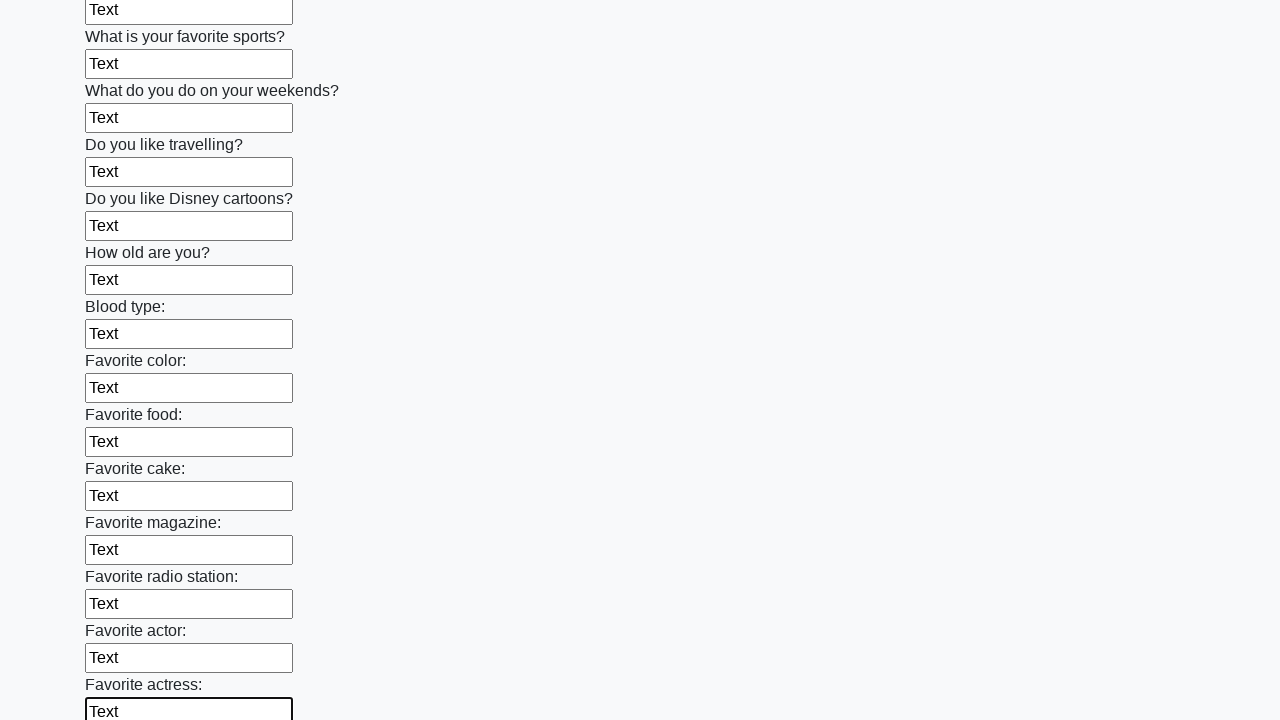

Filled input field with 'Text' on input >> nth=26
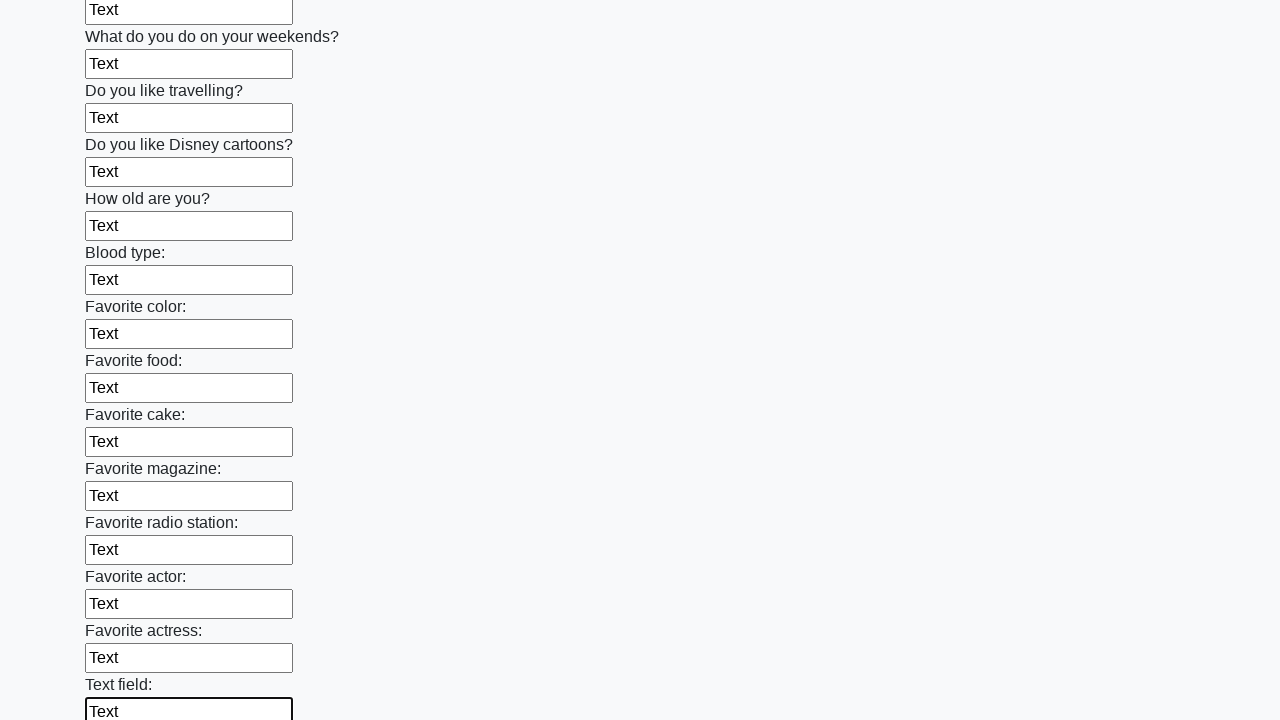

Filled input field with 'Text' on input >> nth=27
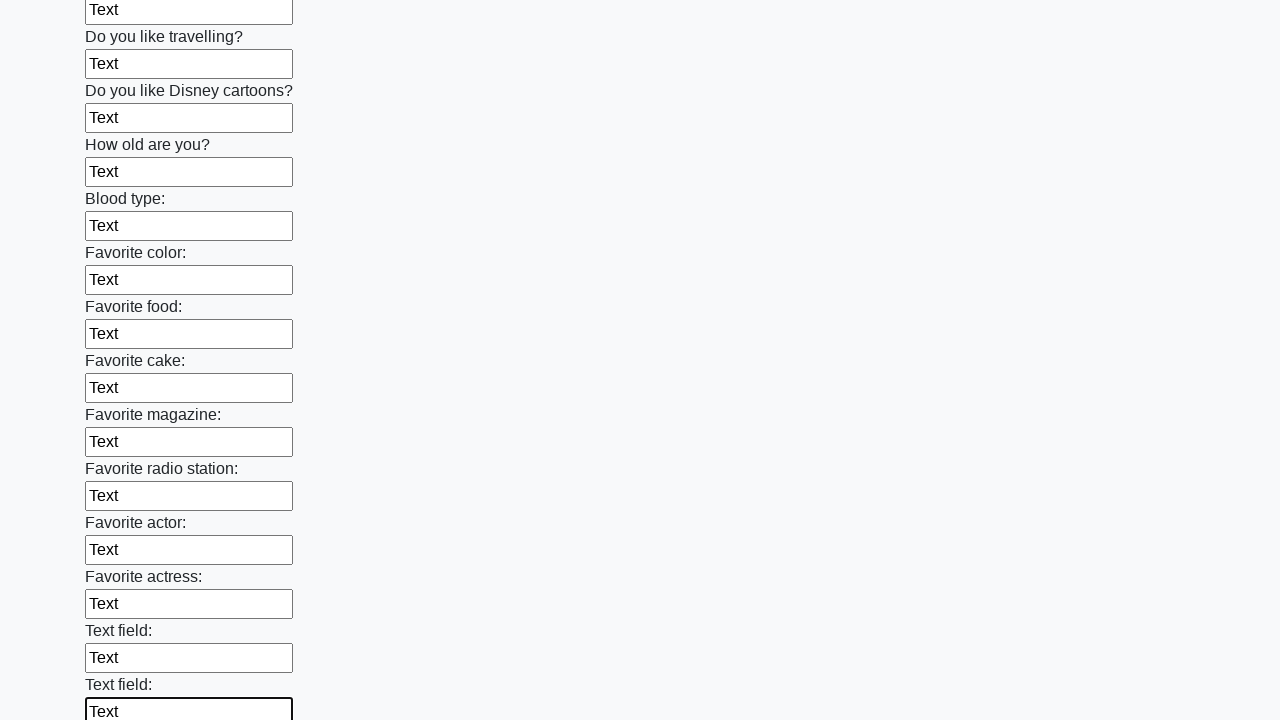

Filled input field with 'Text' on input >> nth=28
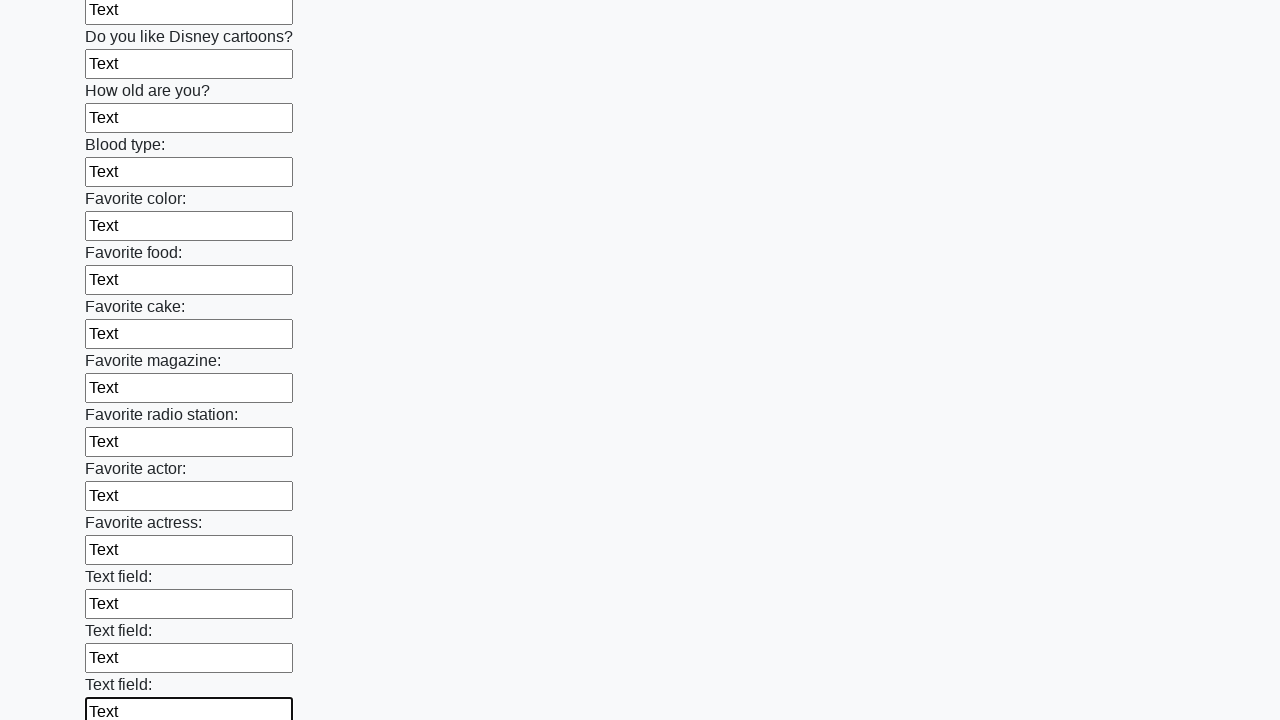

Filled input field with 'Text' on input >> nth=29
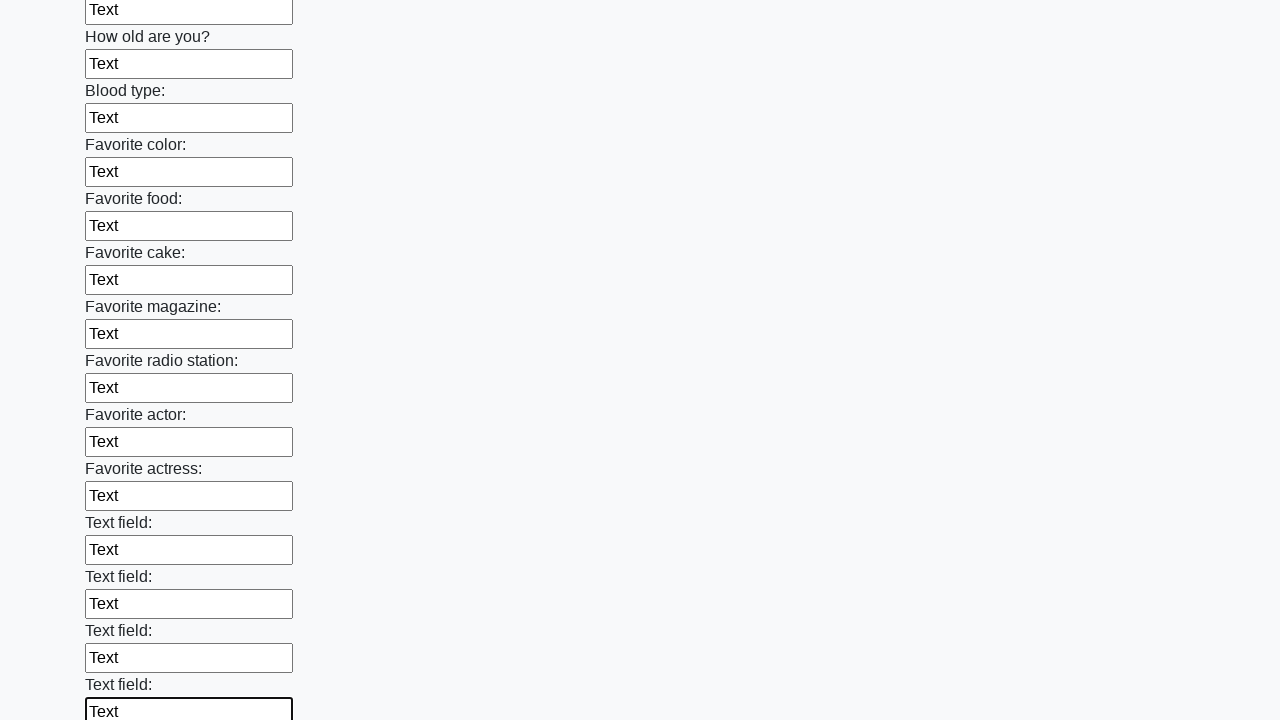

Filled input field with 'Text' on input >> nth=30
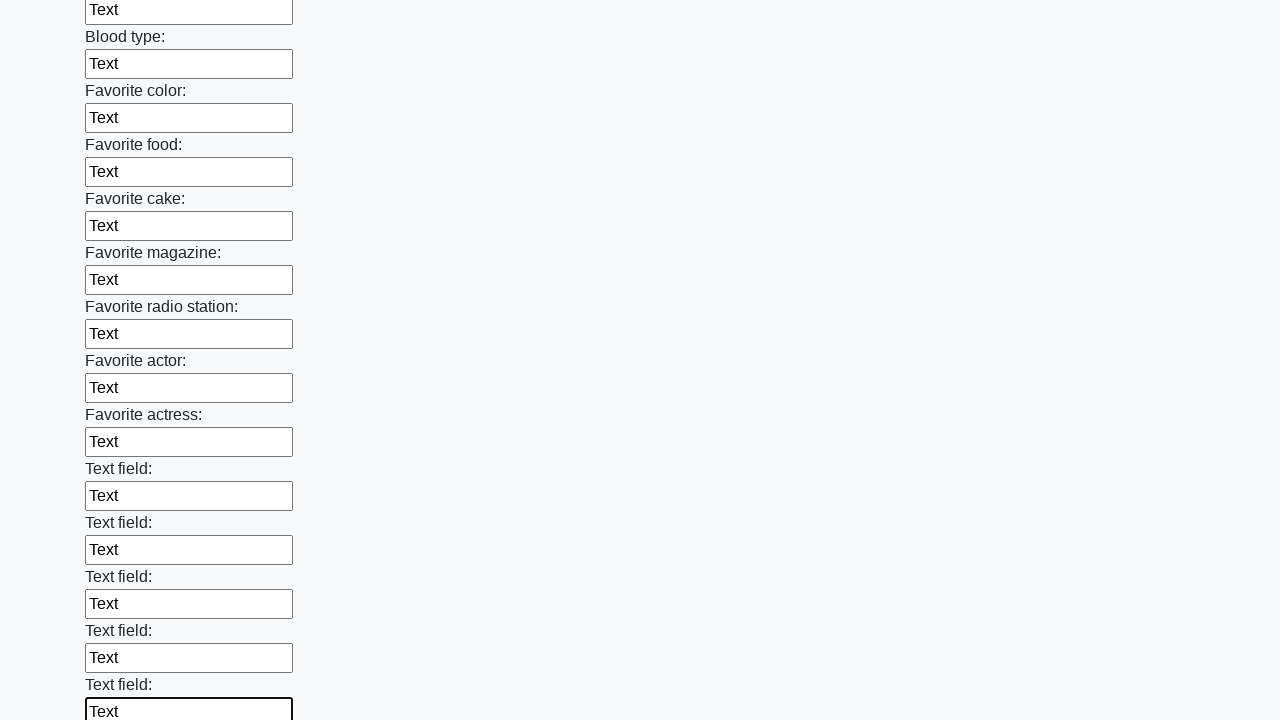

Filled input field with 'Text' on input >> nth=31
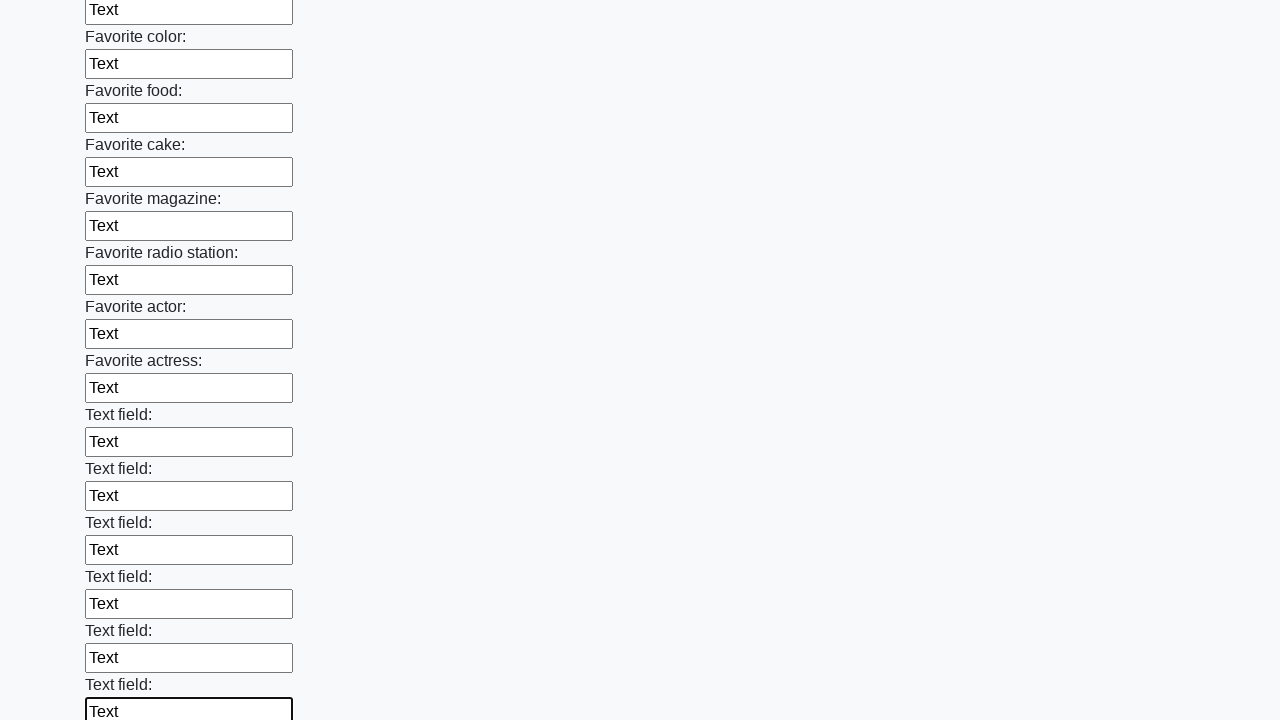

Filled input field with 'Text' on input >> nth=32
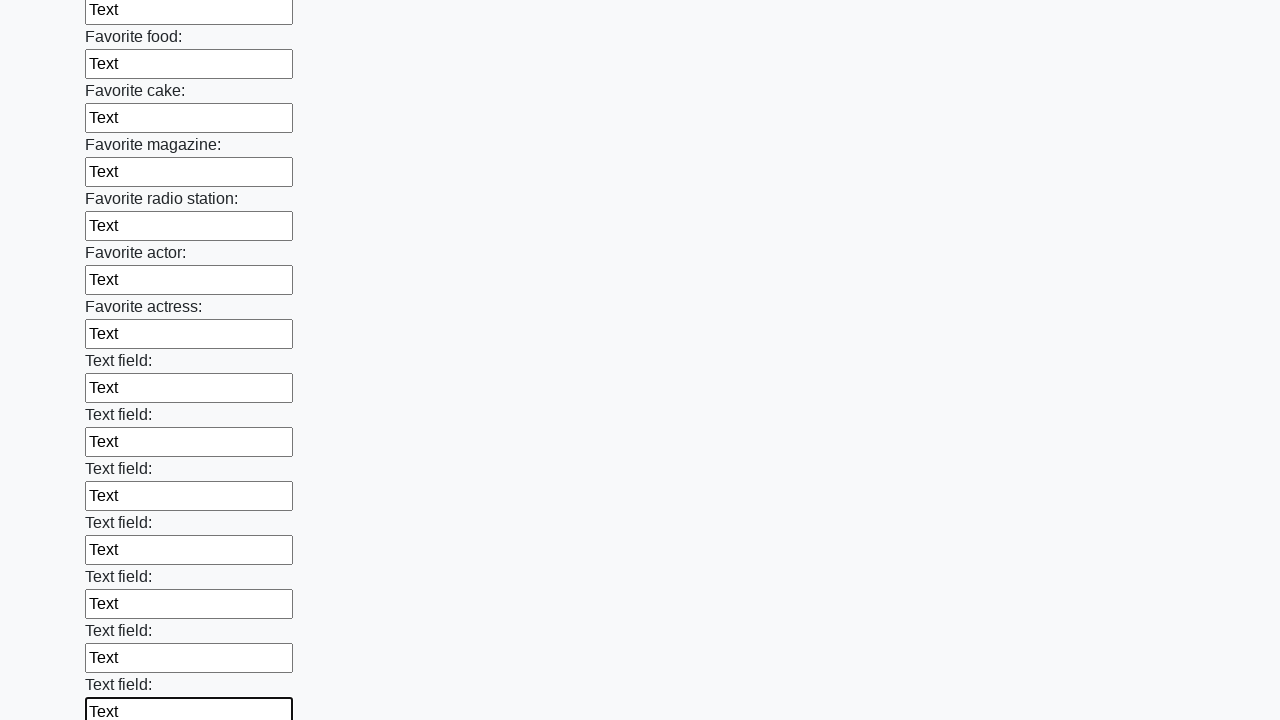

Filled input field with 'Text' on input >> nth=33
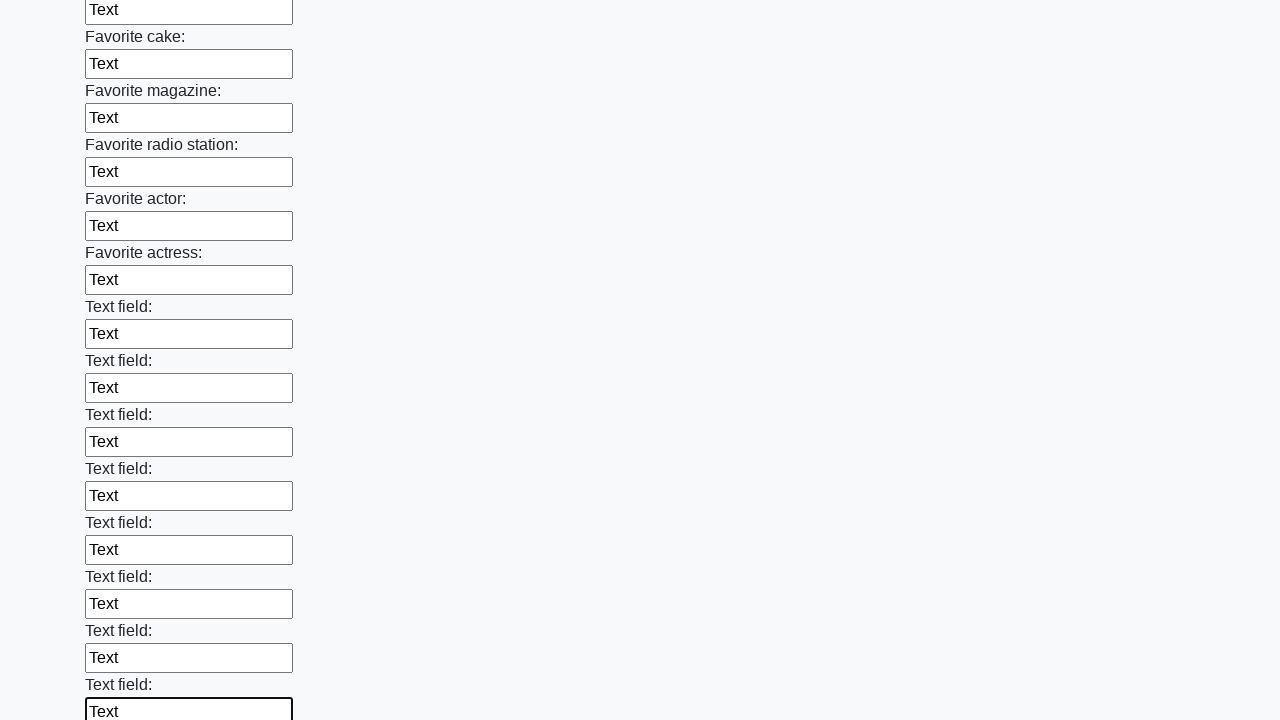

Filled input field with 'Text' on input >> nth=34
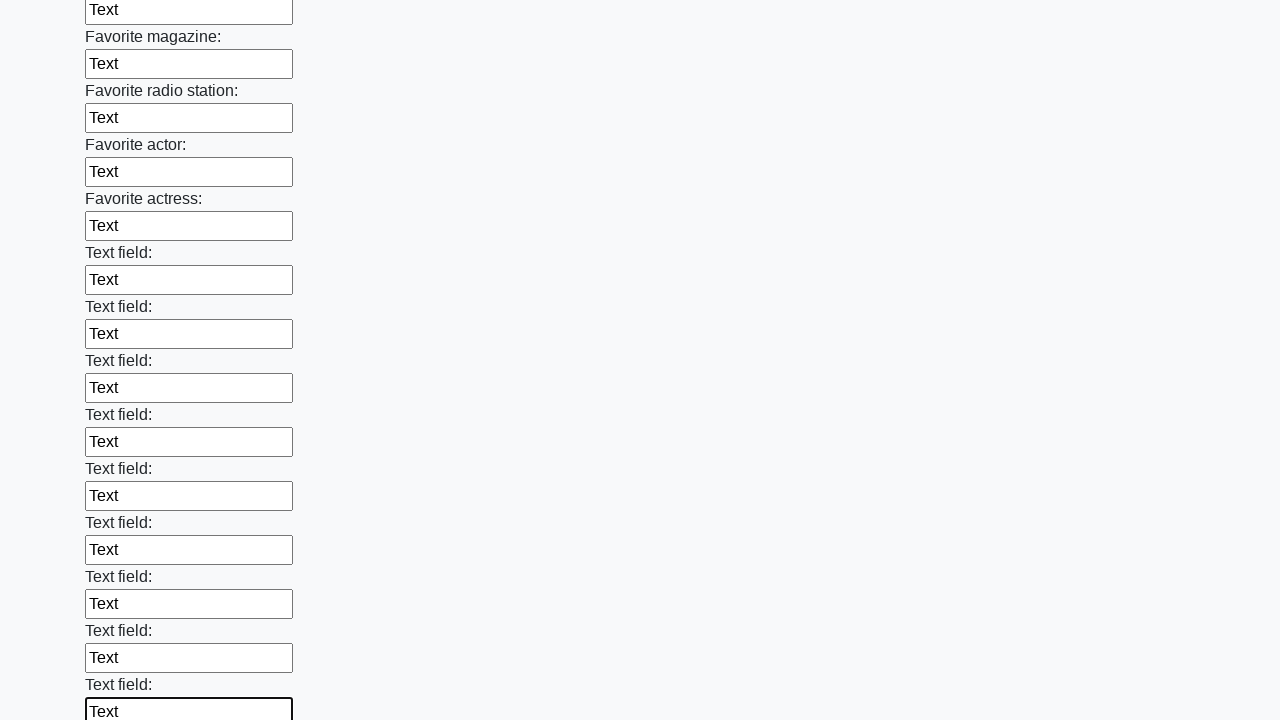

Filled input field with 'Text' on input >> nth=35
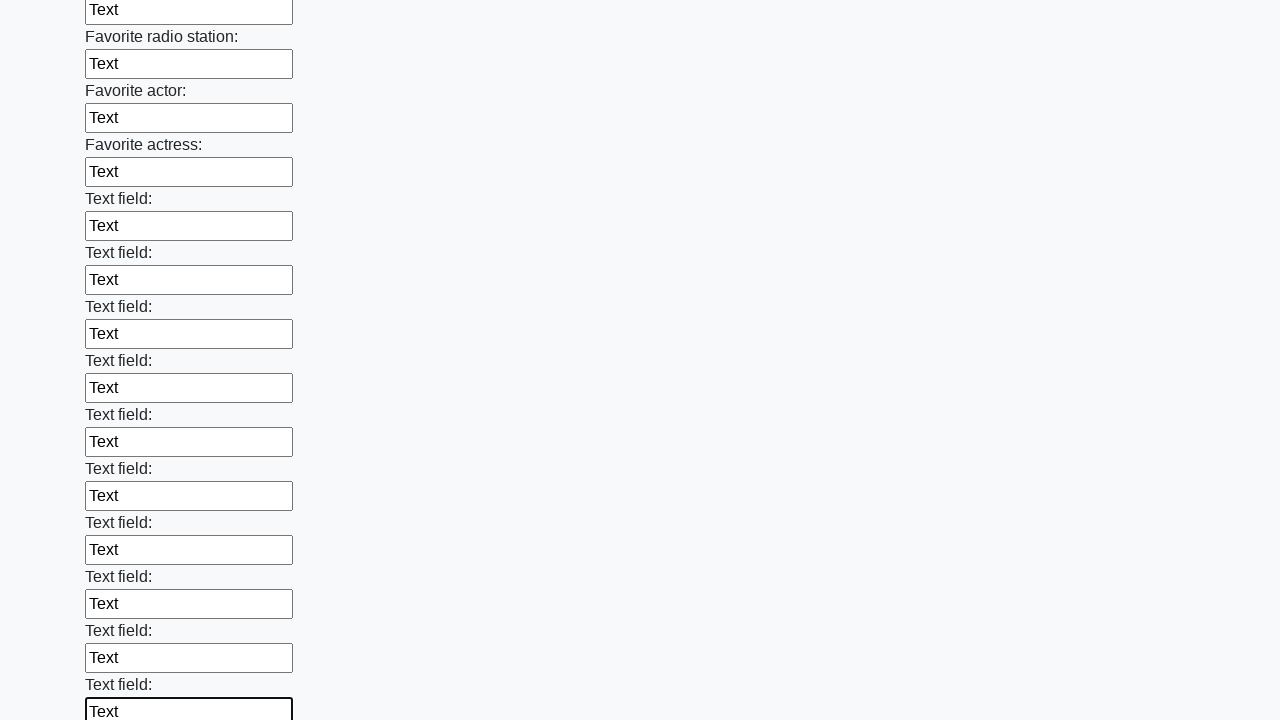

Filled input field with 'Text' on input >> nth=36
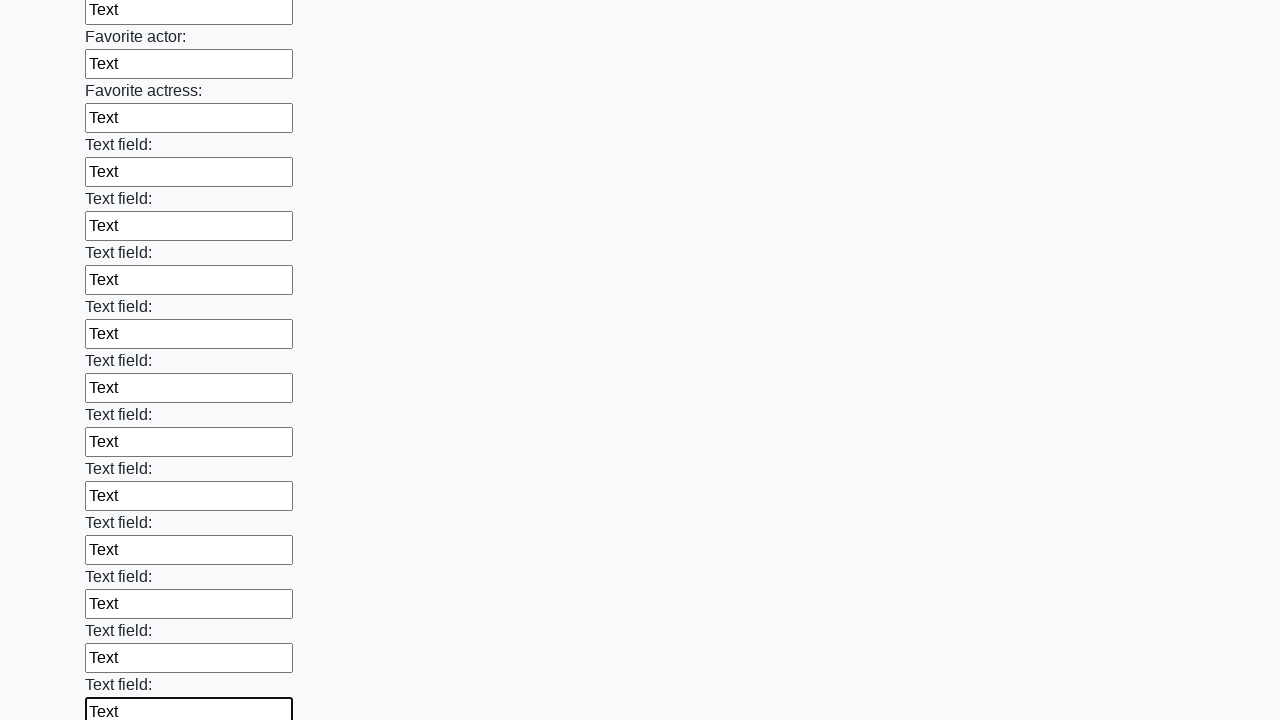

Filled input field with 'Text' on input >> nth=37
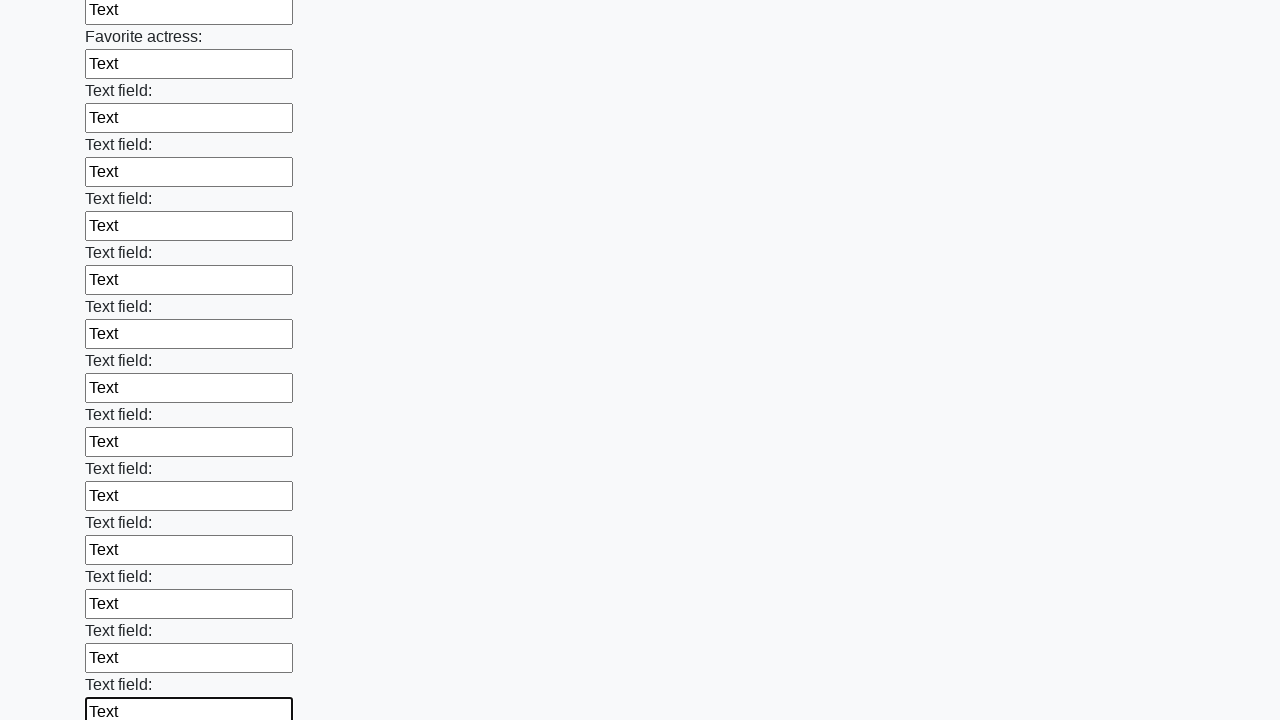

Filled input field with 'Text' on input >> nth=38
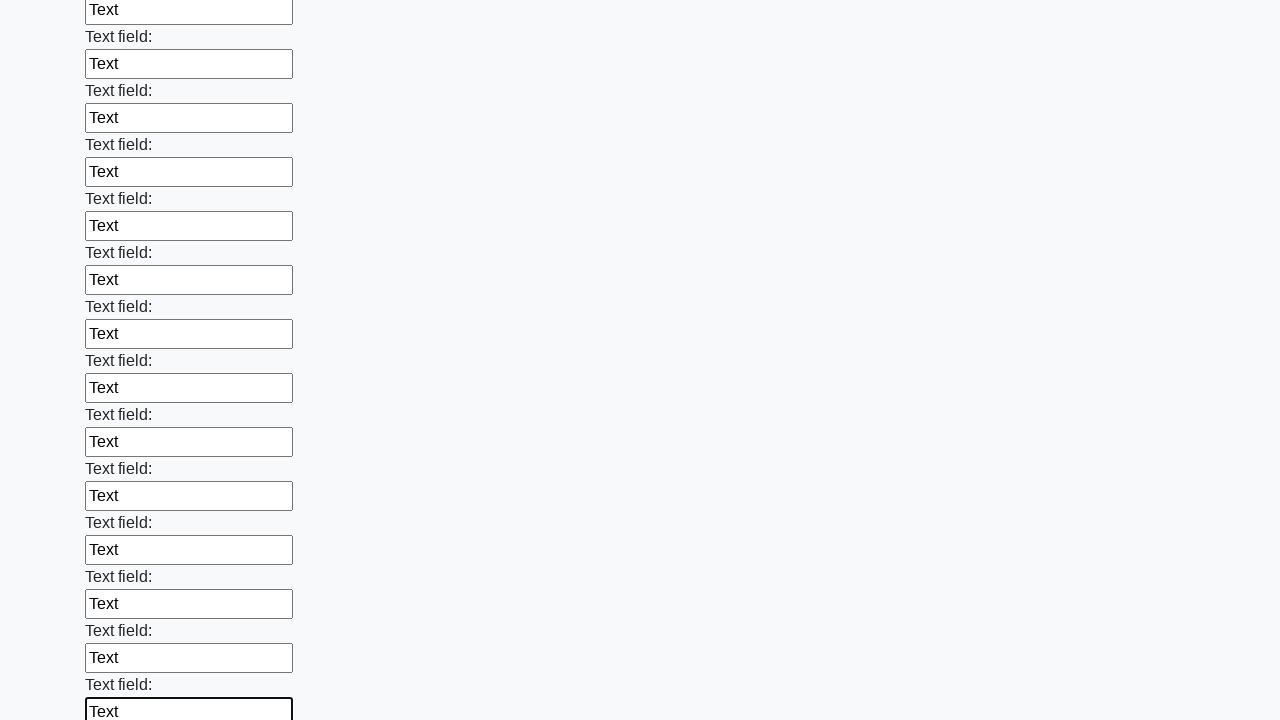

Filled input field with 'Text' on input >> nth=39
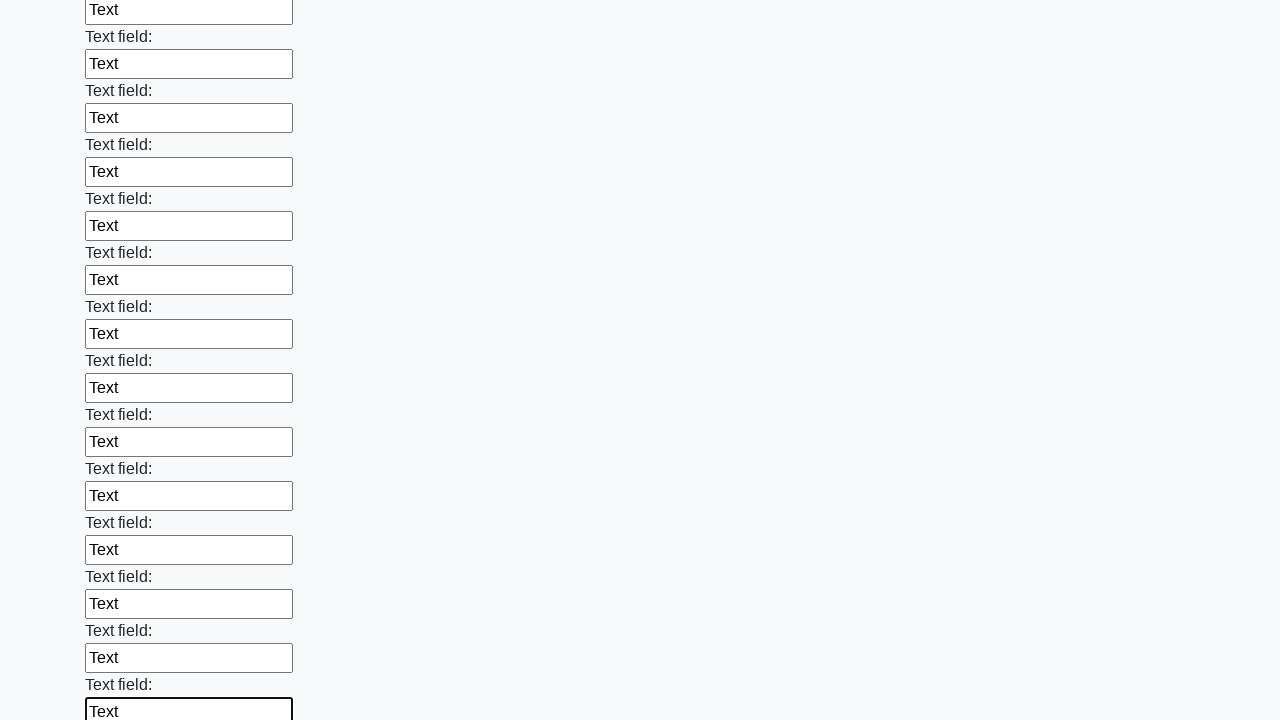

Filled input field with 'Text' on input >> nth=40
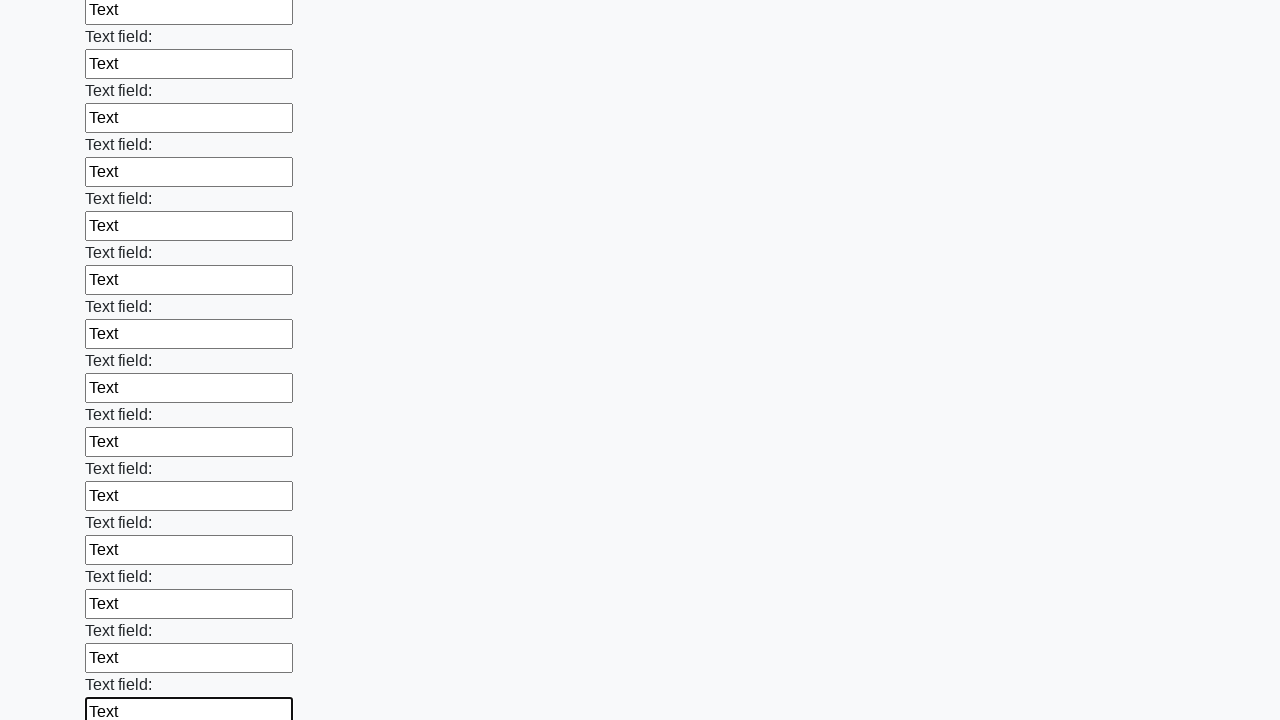

Filled input field with 'Text' on input >> nth=41
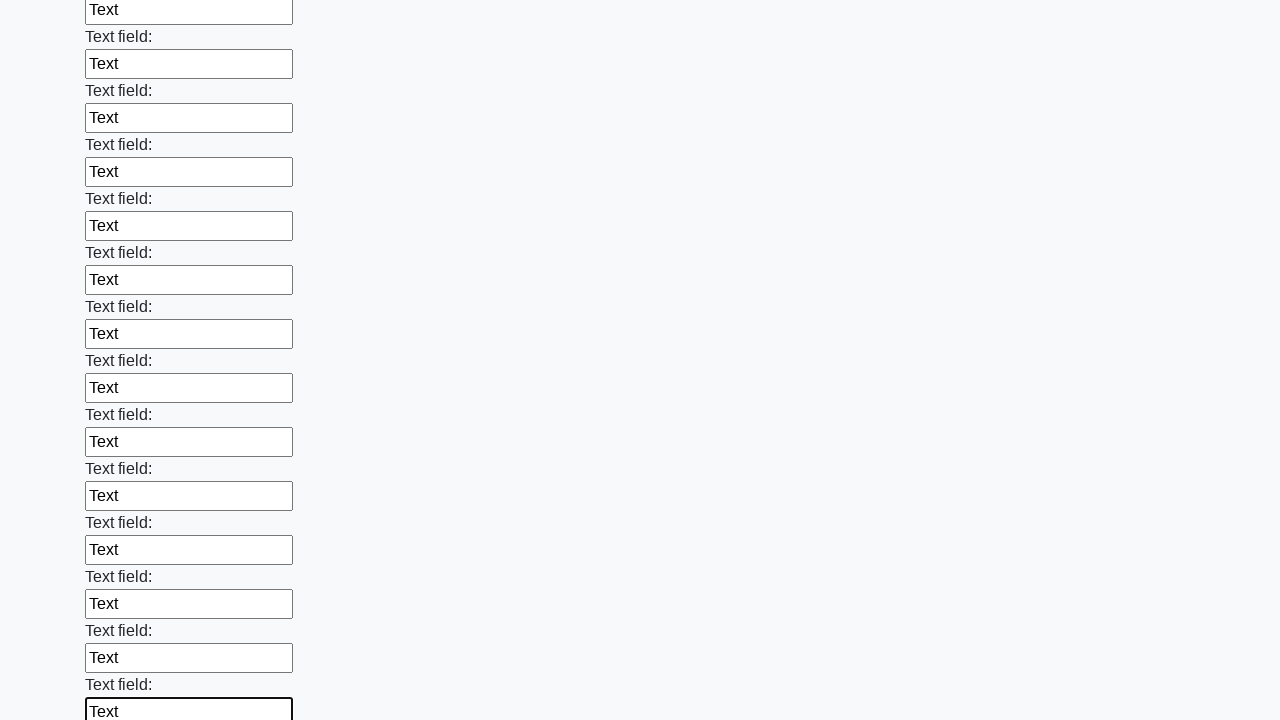

Filled input field with 'Text' on input >> nth=42
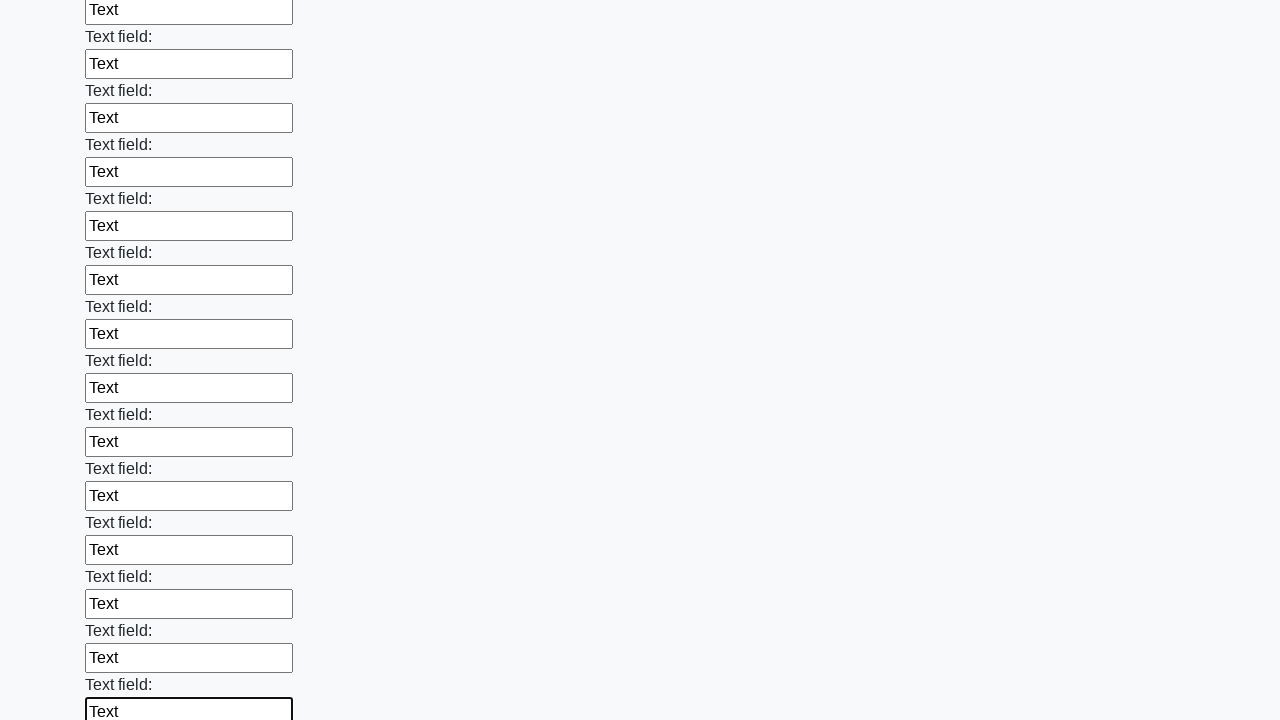

Filled input field with 'Text' on input >> nth=43
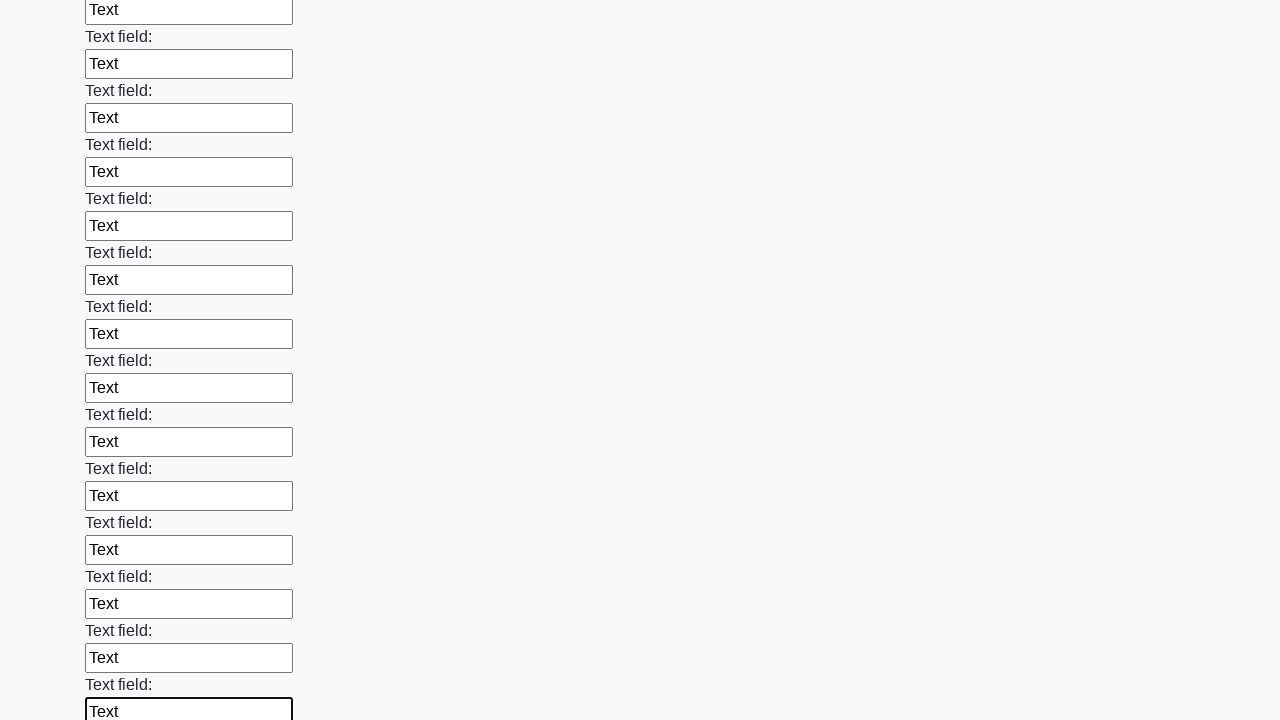

Filled input field with 'Text' on input >> nth=44
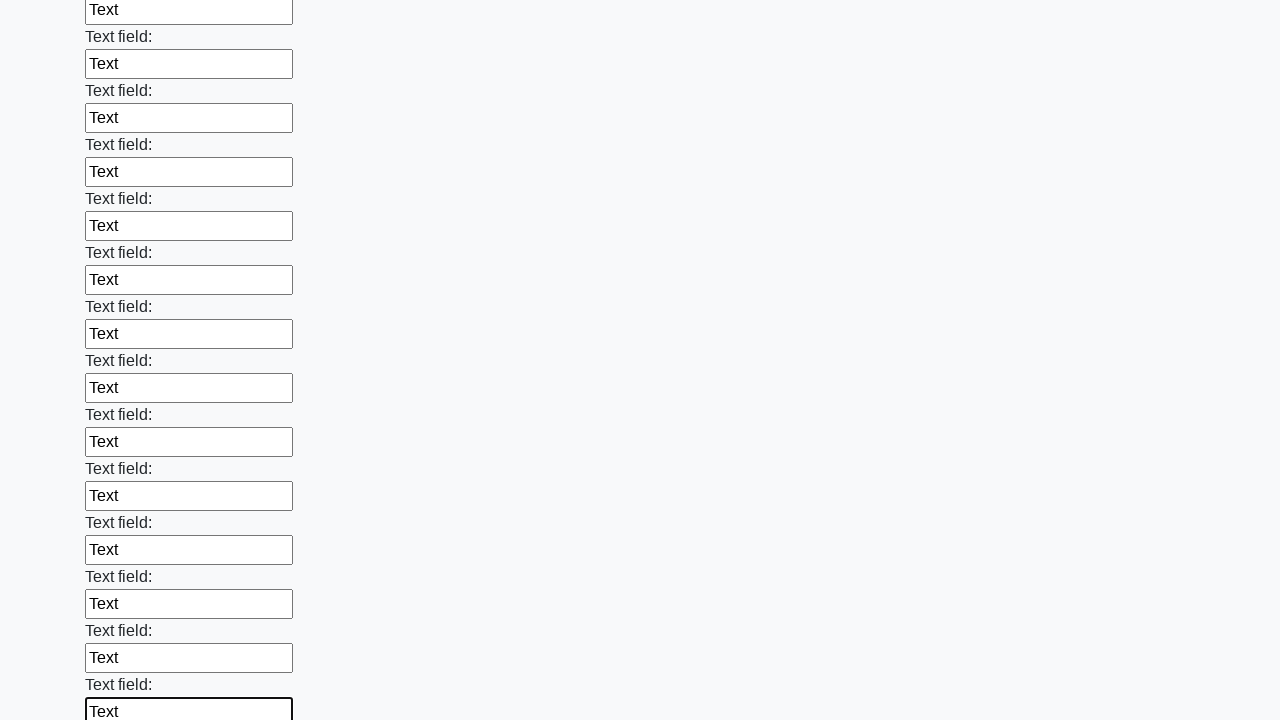

Filled input field with 'Text' on input >> nth=45
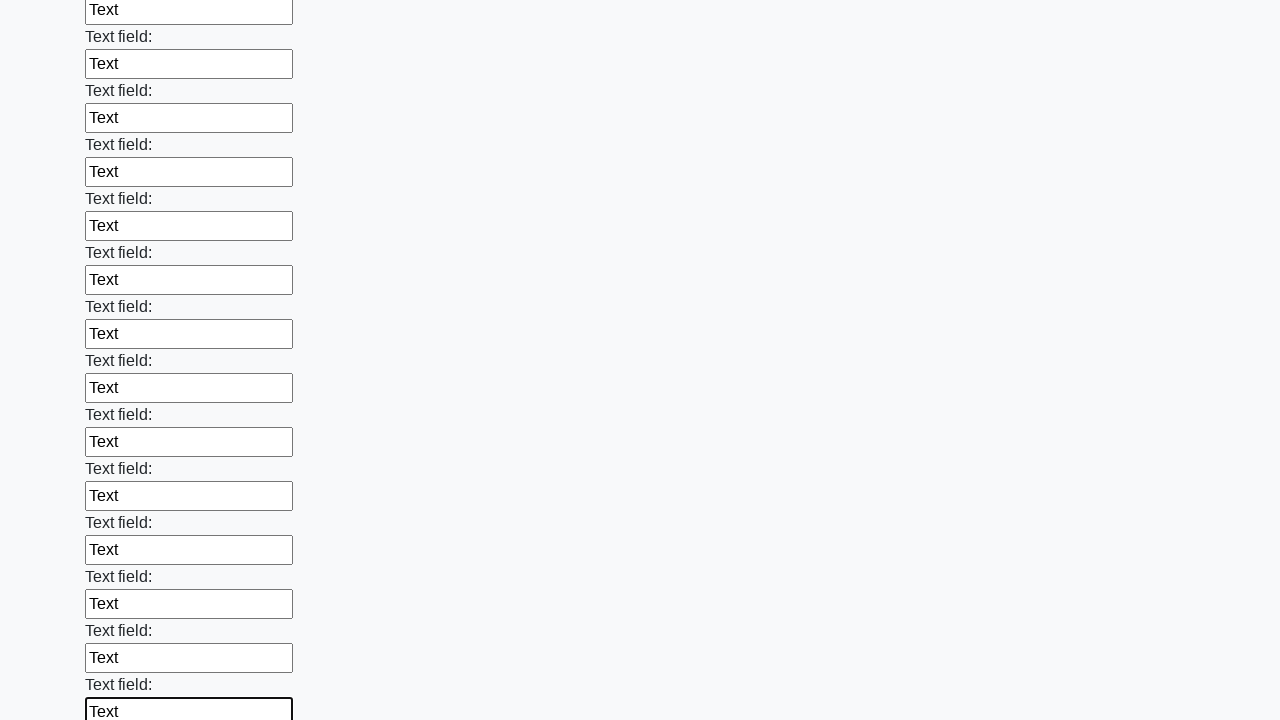

Filled input field with 'Text' on input >> nth=46
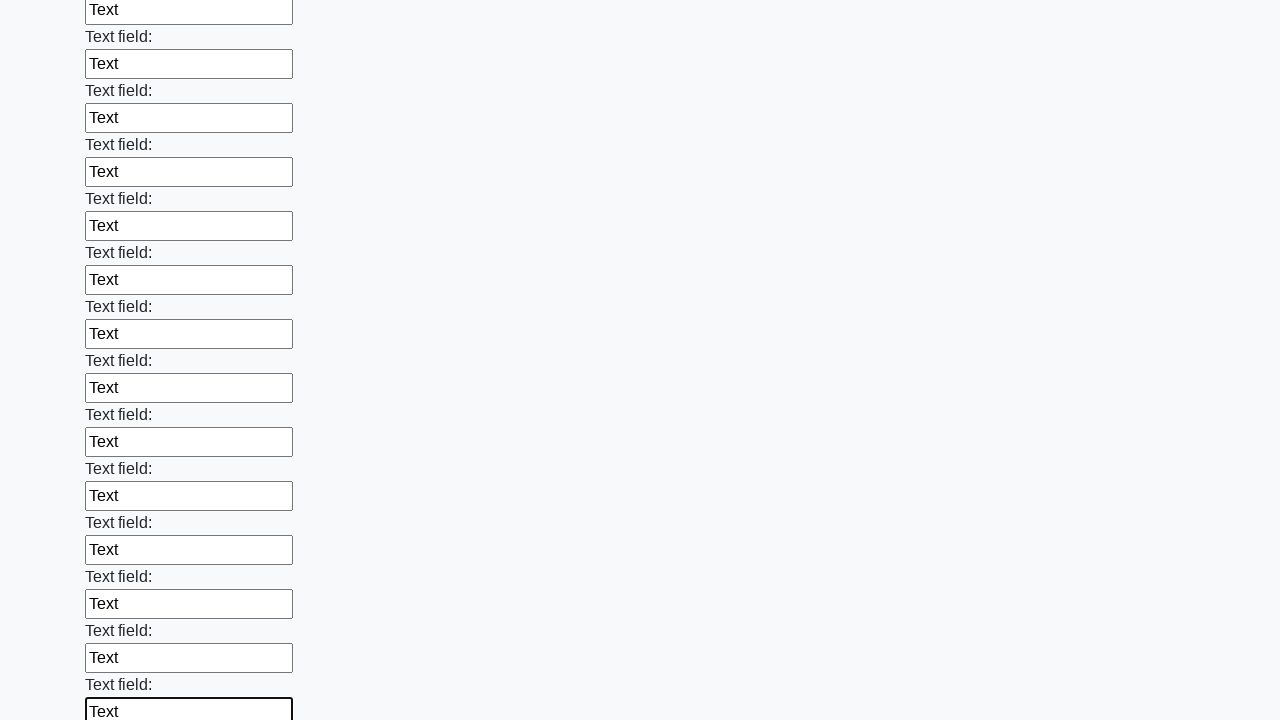

Filled input field with 'Text' on input >> nth=47
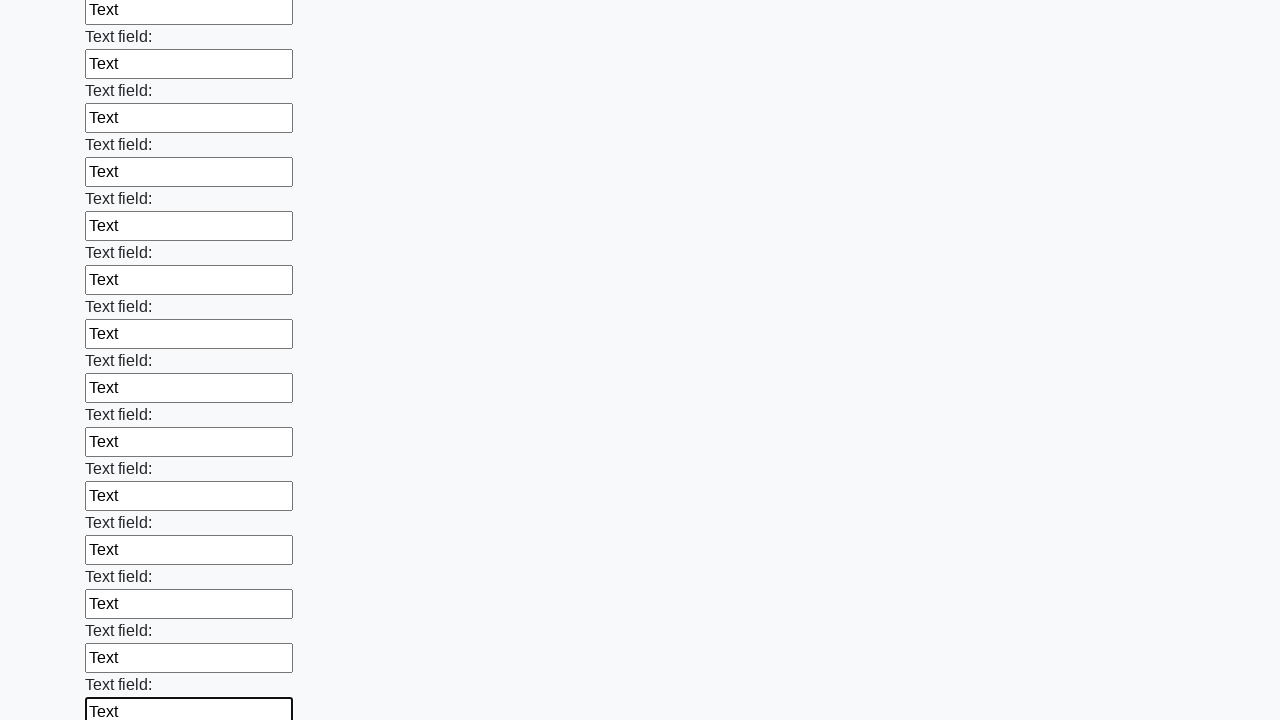

Filled input field with 'Text' on input >> nth=48
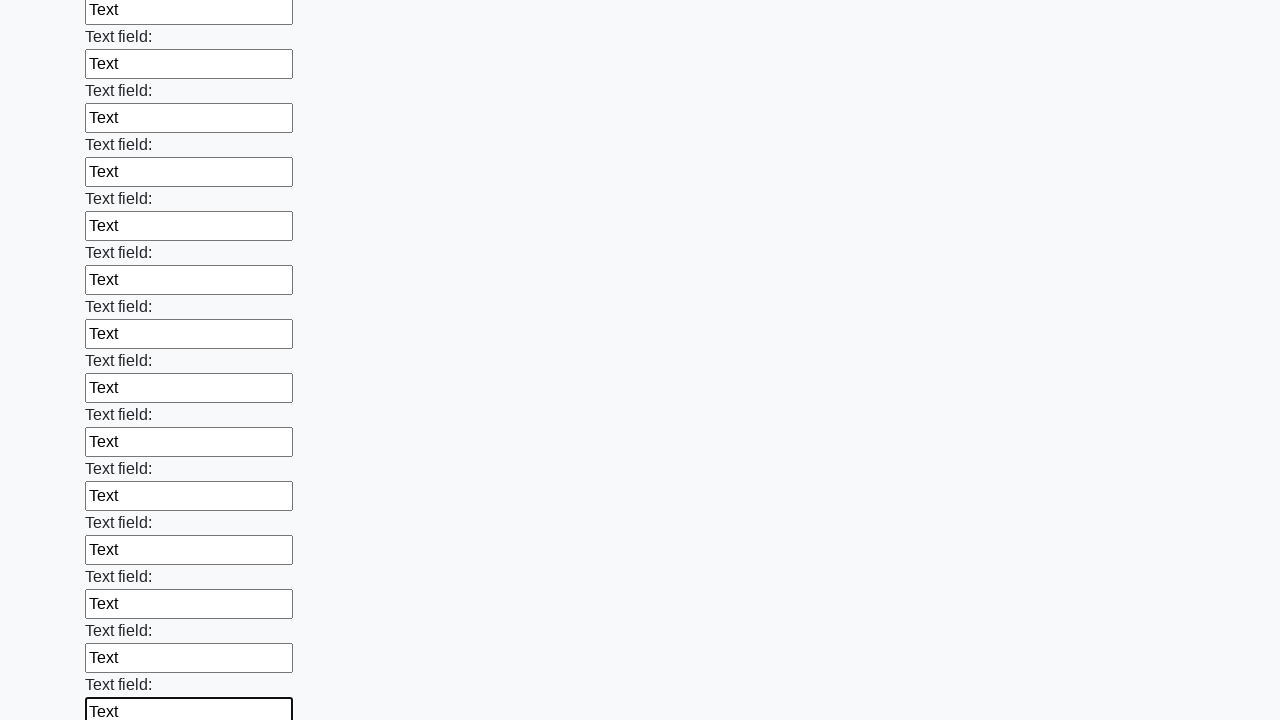

Filled input field with 'Text' on input >> nth=49
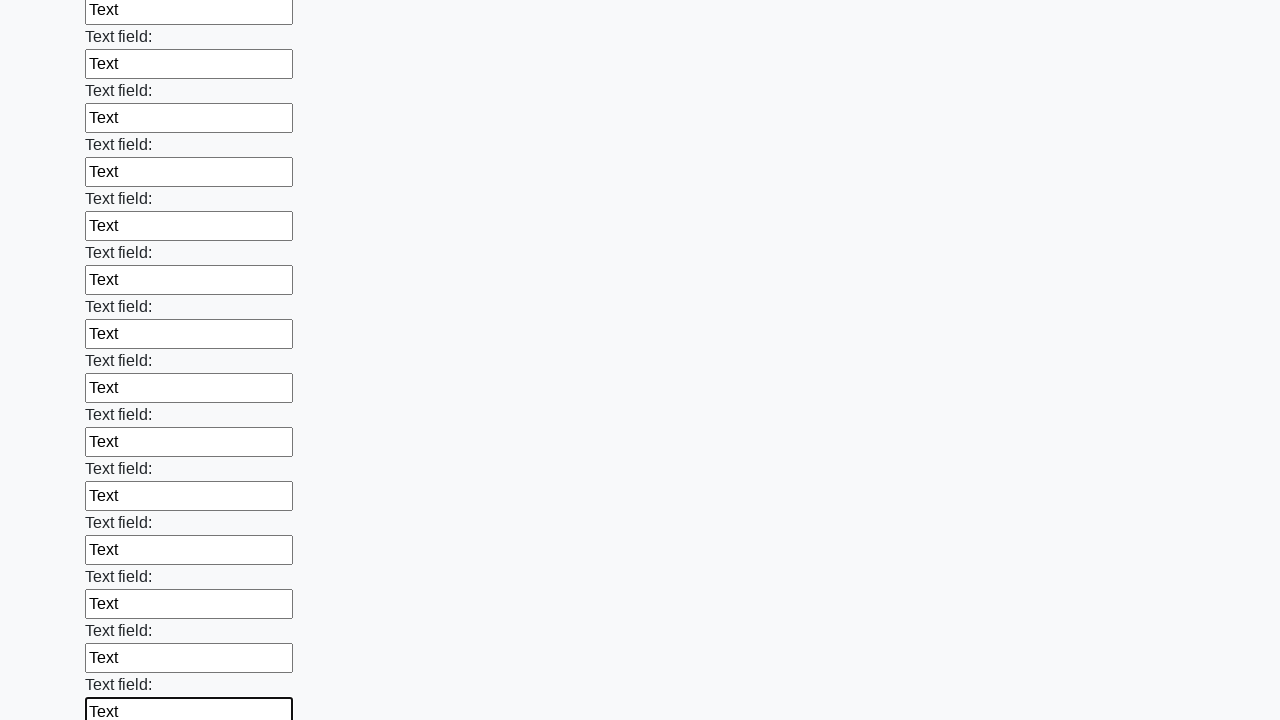

Filled input field with 'Text' on input >> nth=50
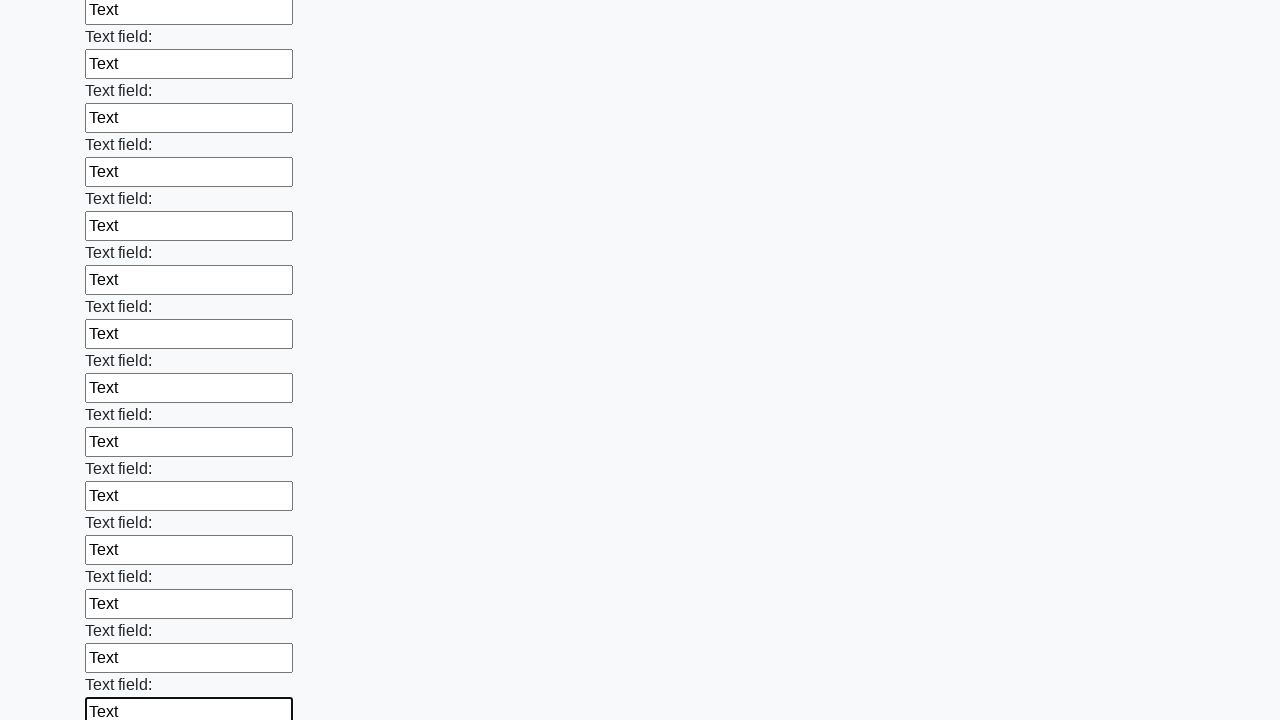

Filled input field with 'Text' on input >> nth=51
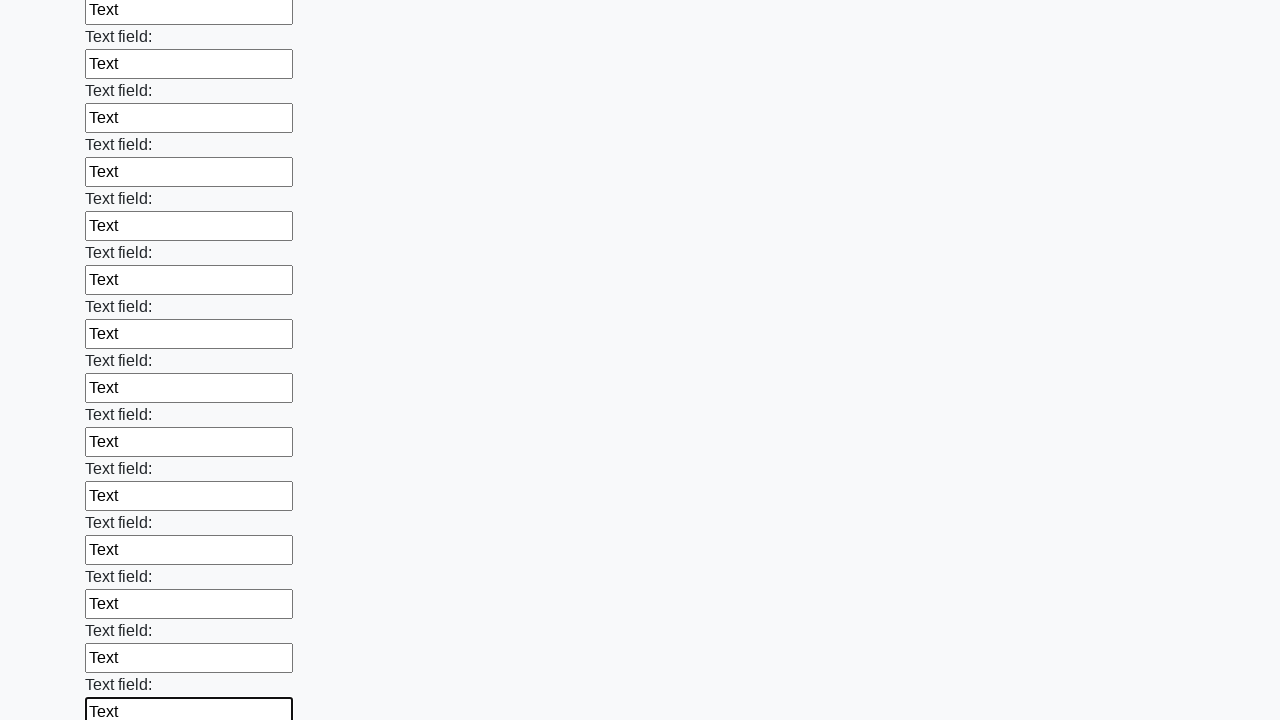

Filled input field with 'Text' on input >> nth=52
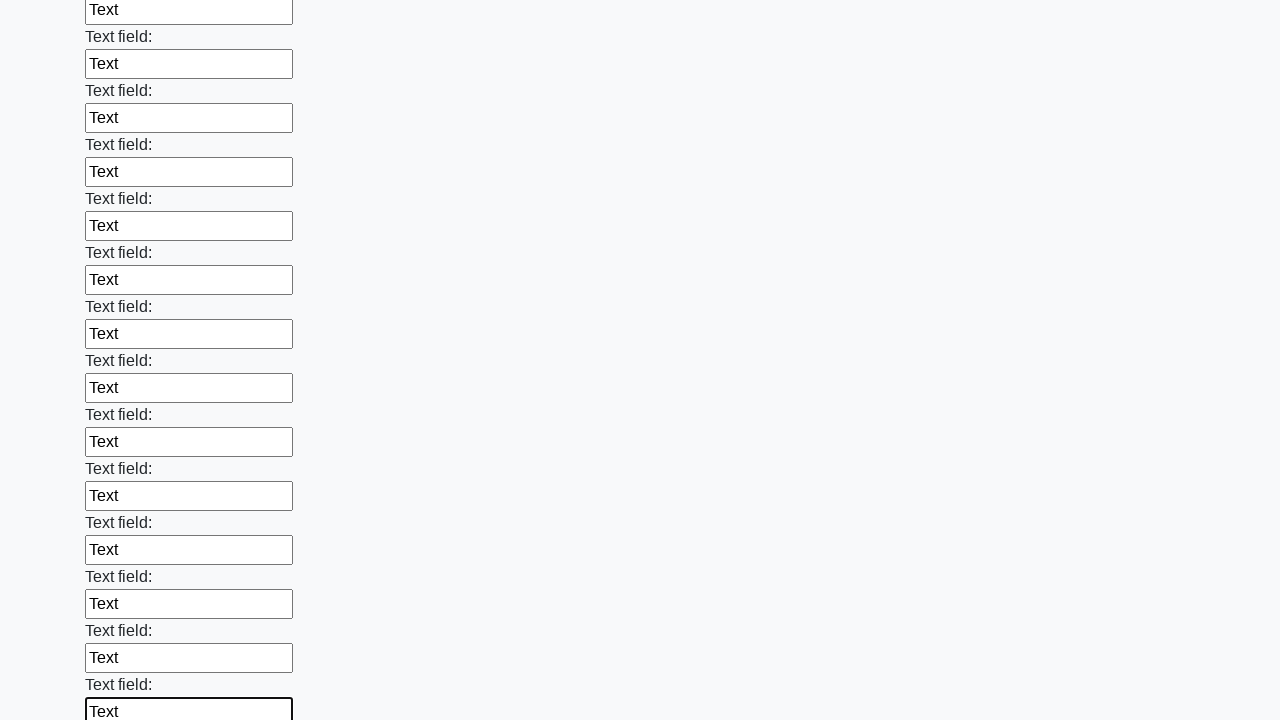

Filled input field with 'Text' on input >> nth=53
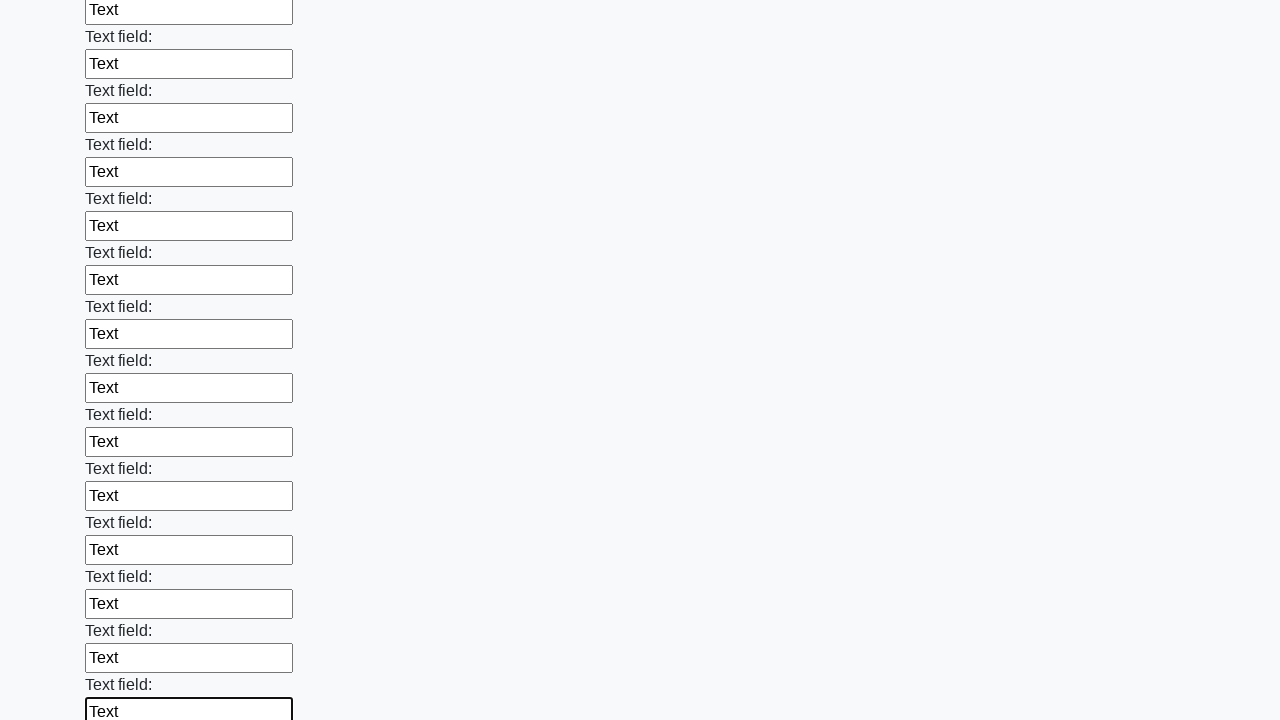

Filled input field with 'Text' on input >> nth=54
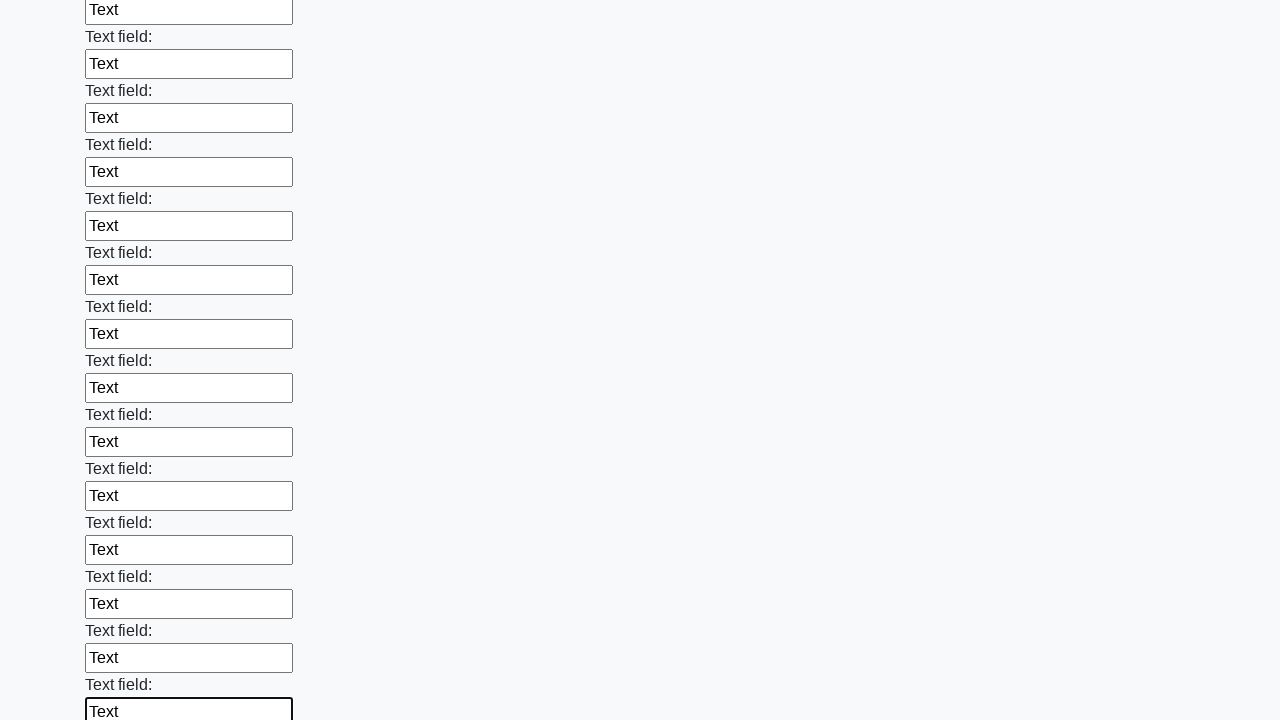

Filled input field with 'Text' on input >> nth=55
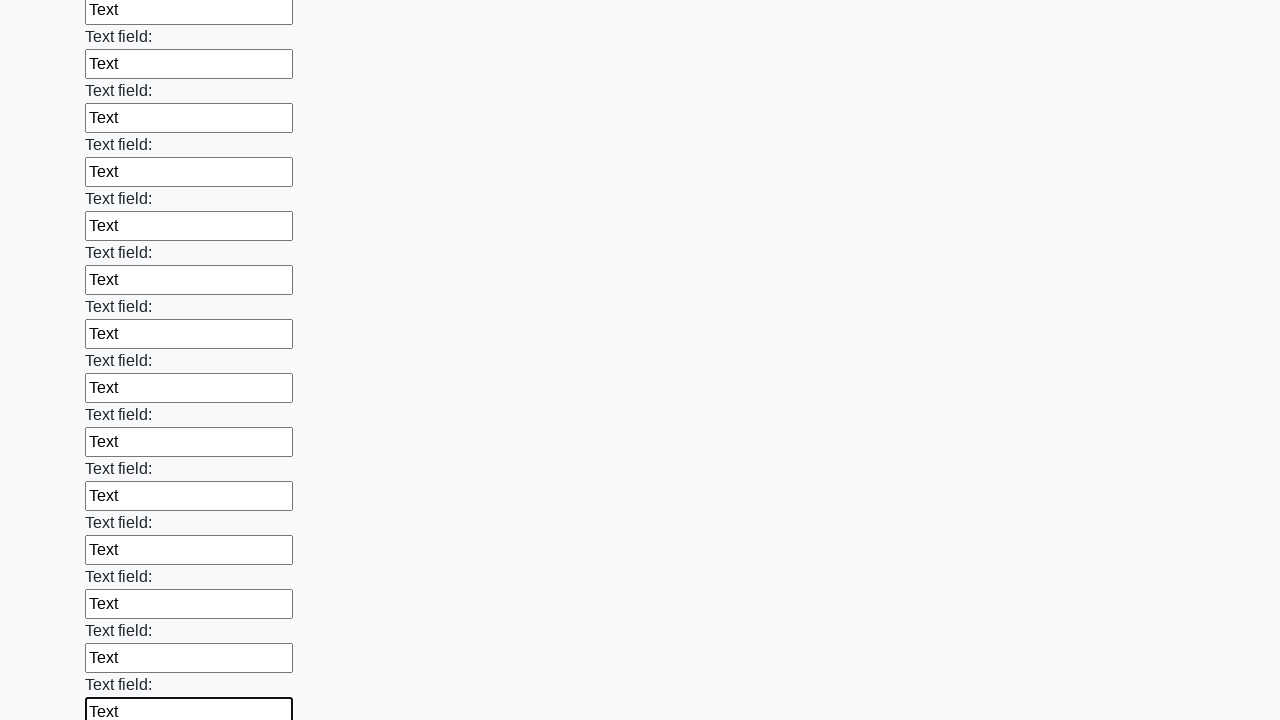

Filled input field with 'Text' on input >> nth=56
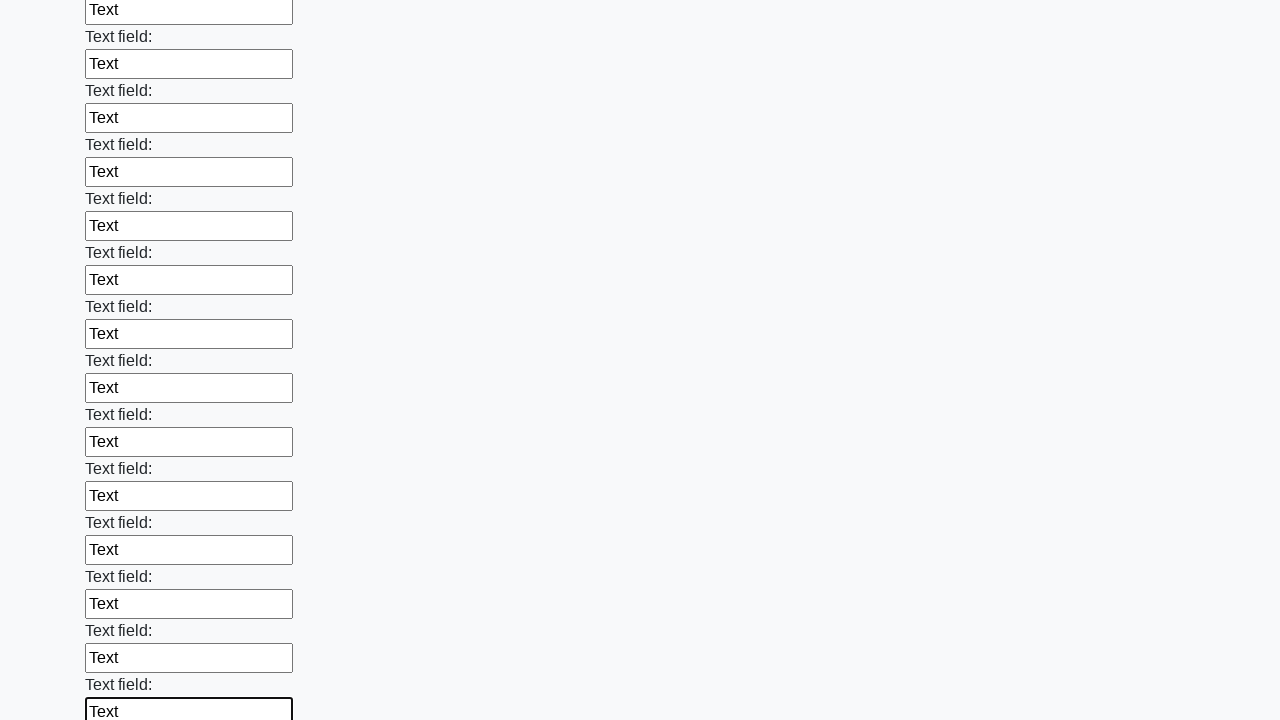

Filled input field with 'Text' on input >> nth=57
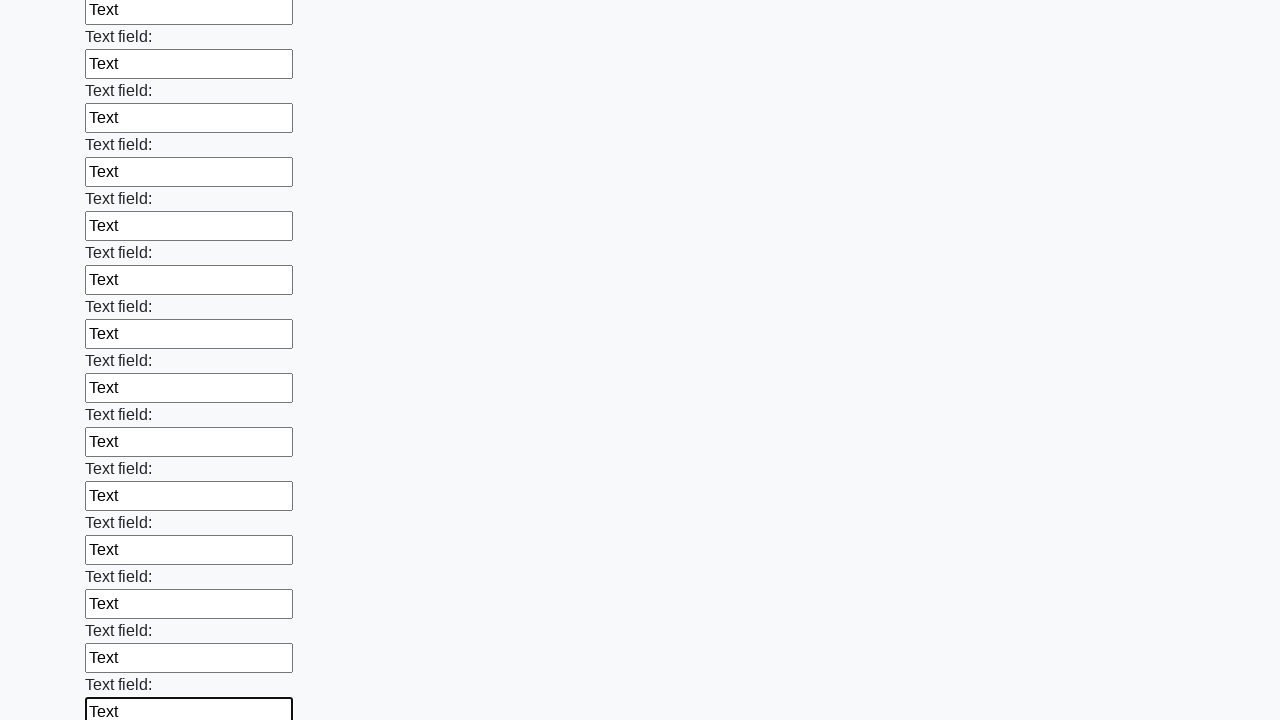

Filled input field with 'Text' on input >> nth=58
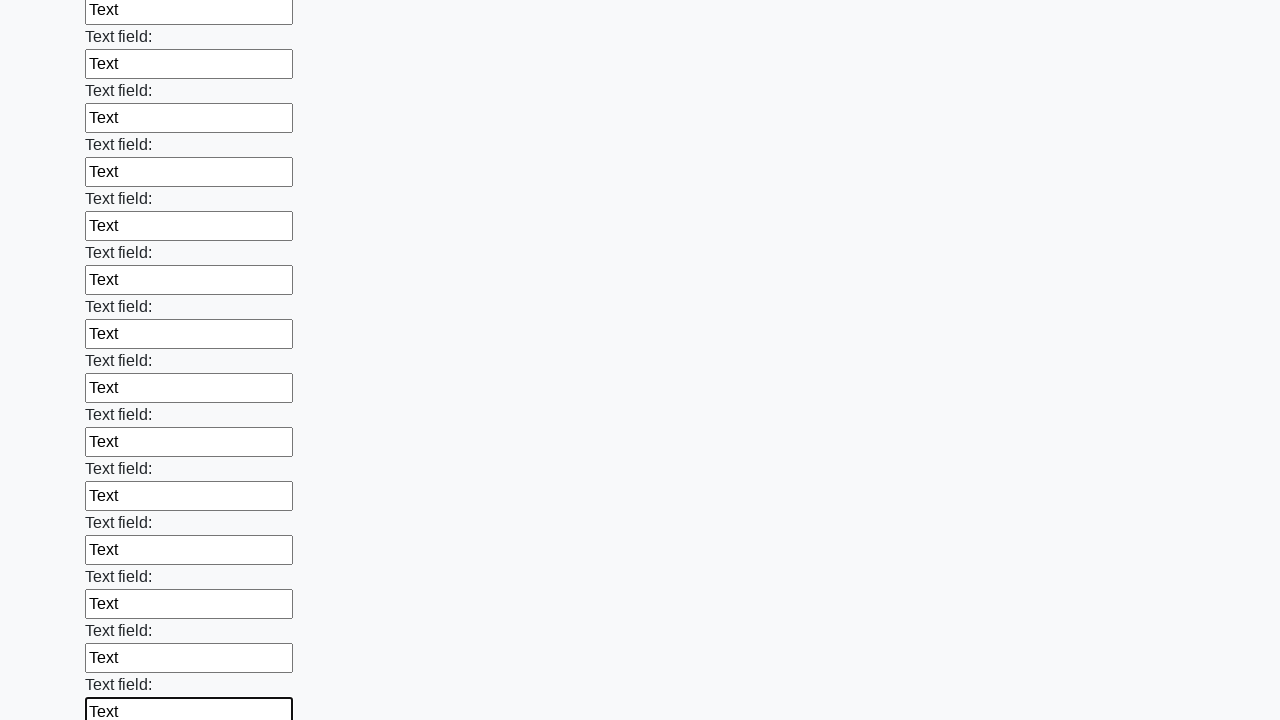

Filled input field with 'Text' on input >> nth=59
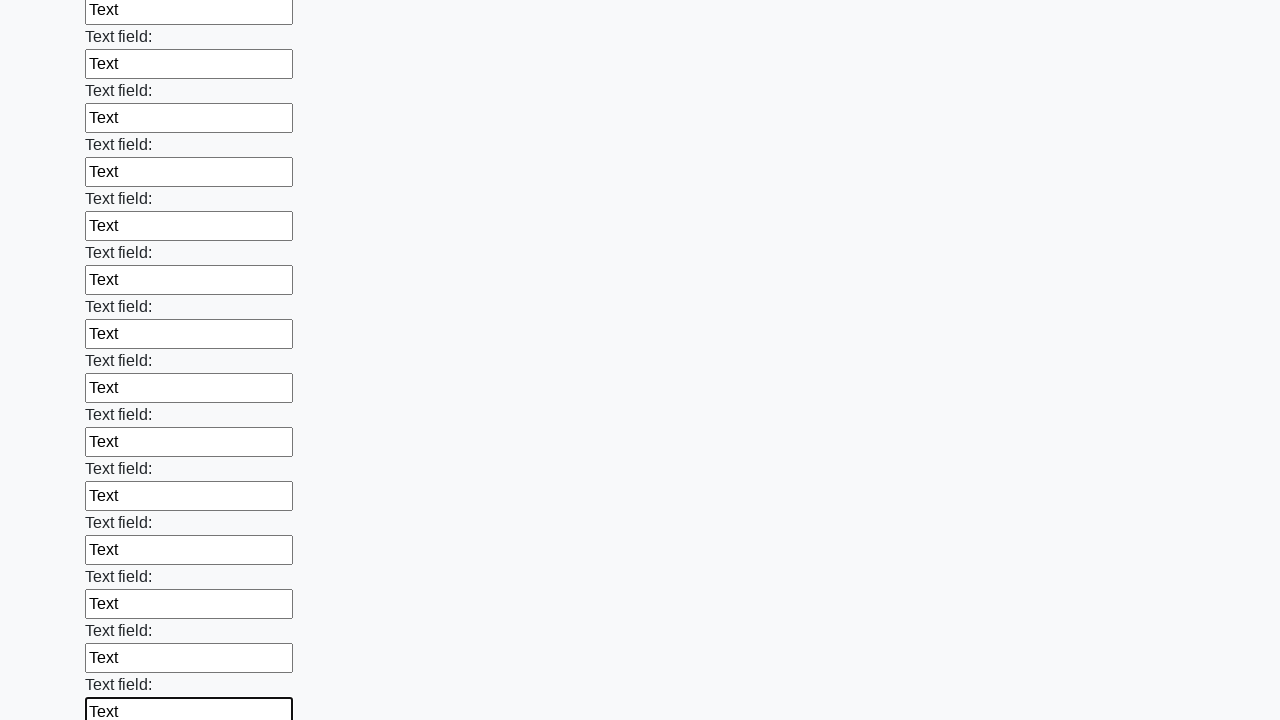

Filled input field with 'Text' on input >> nth=60
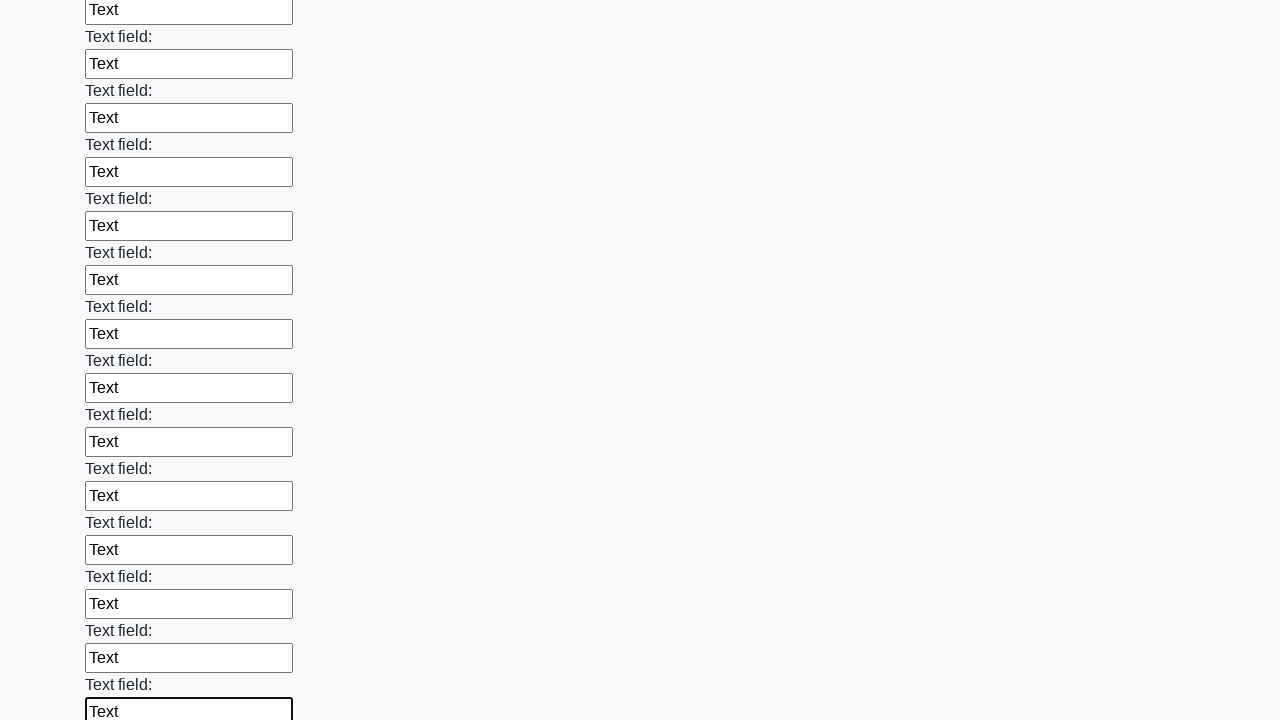

Filled input field with 'Text' on input >> nth=61
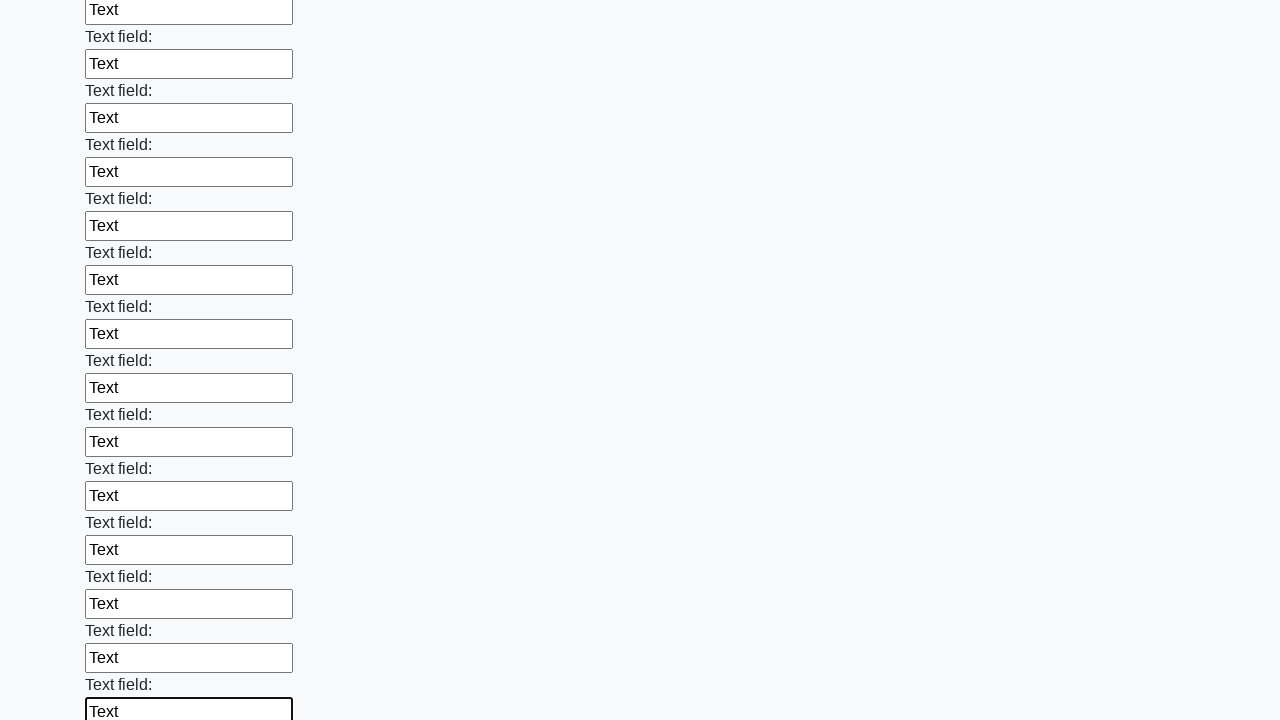

Filled input field with 'Text' on input >> nth=62
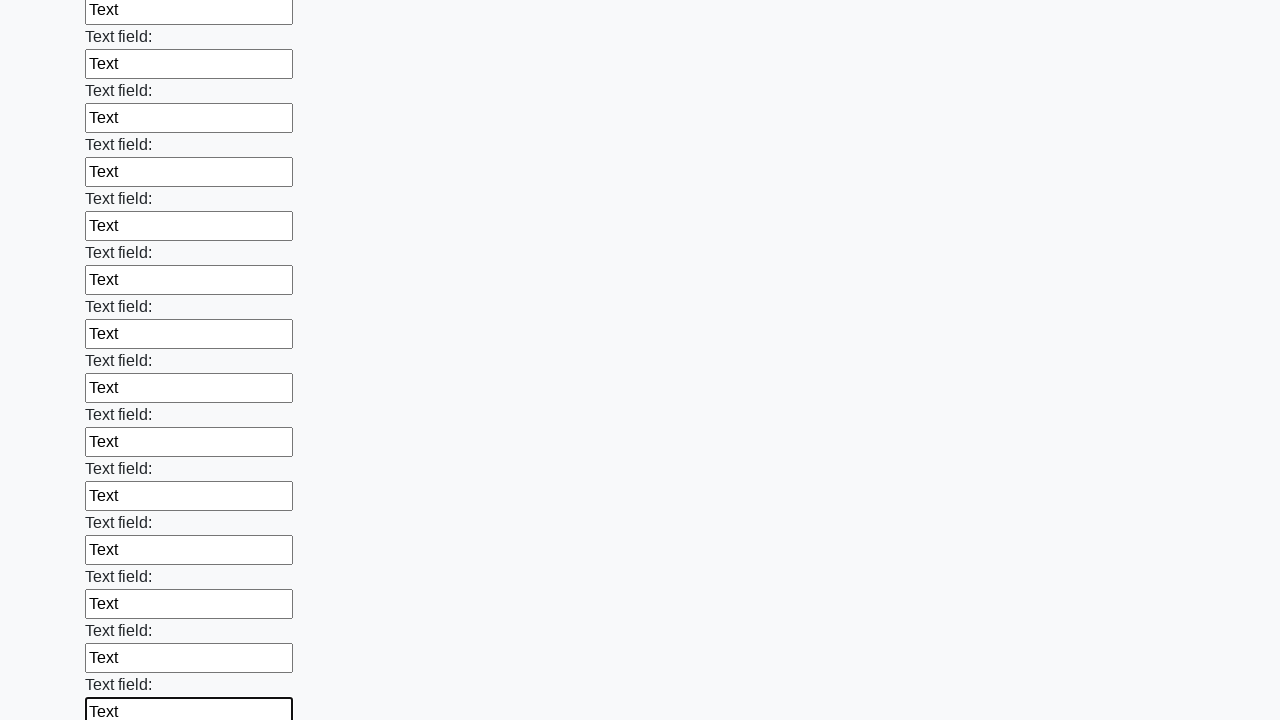

Filled input field with 'Text' on input >> nth=63
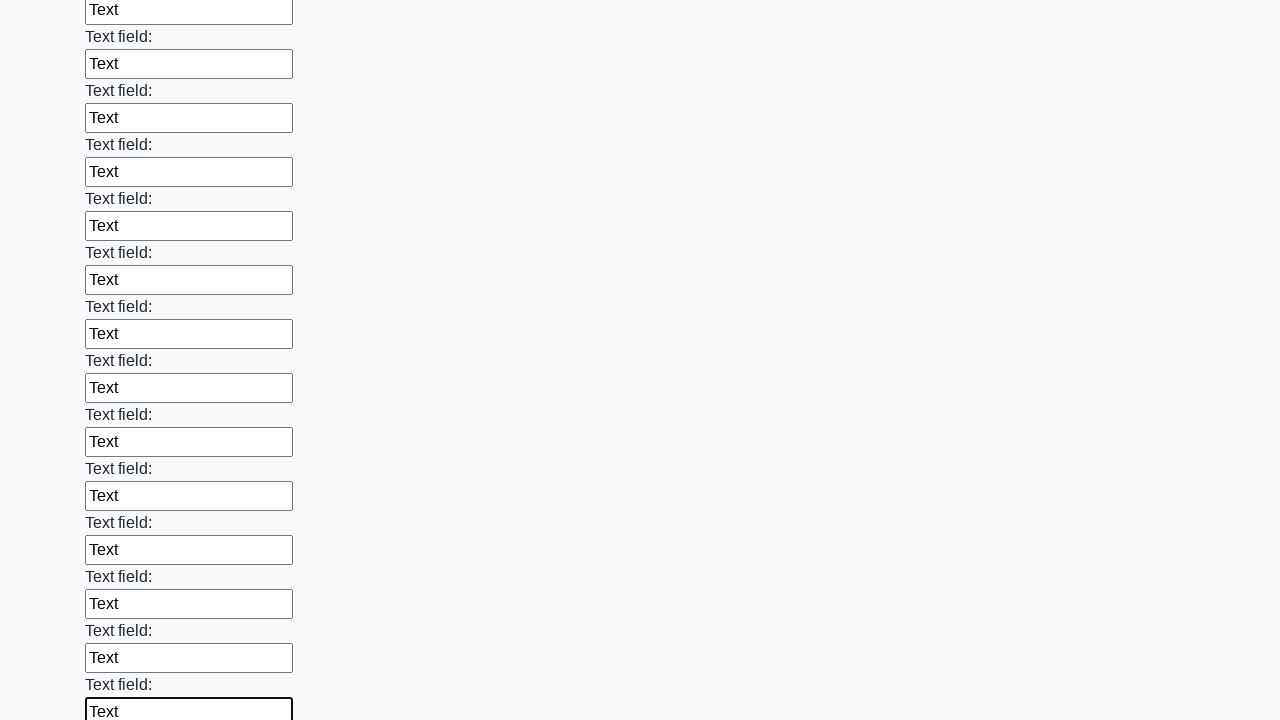

Filled input field with 'Text' on input >> nth=64
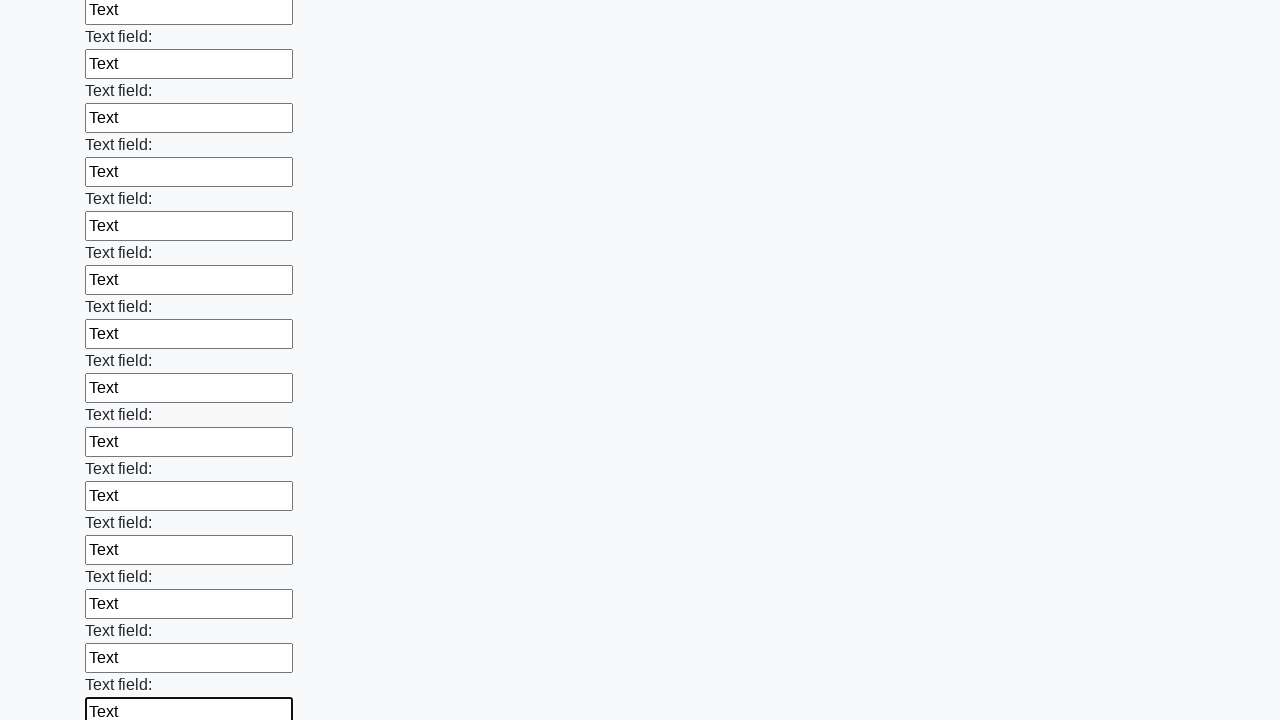

Filled input field with 'Text' on input >> nth=65
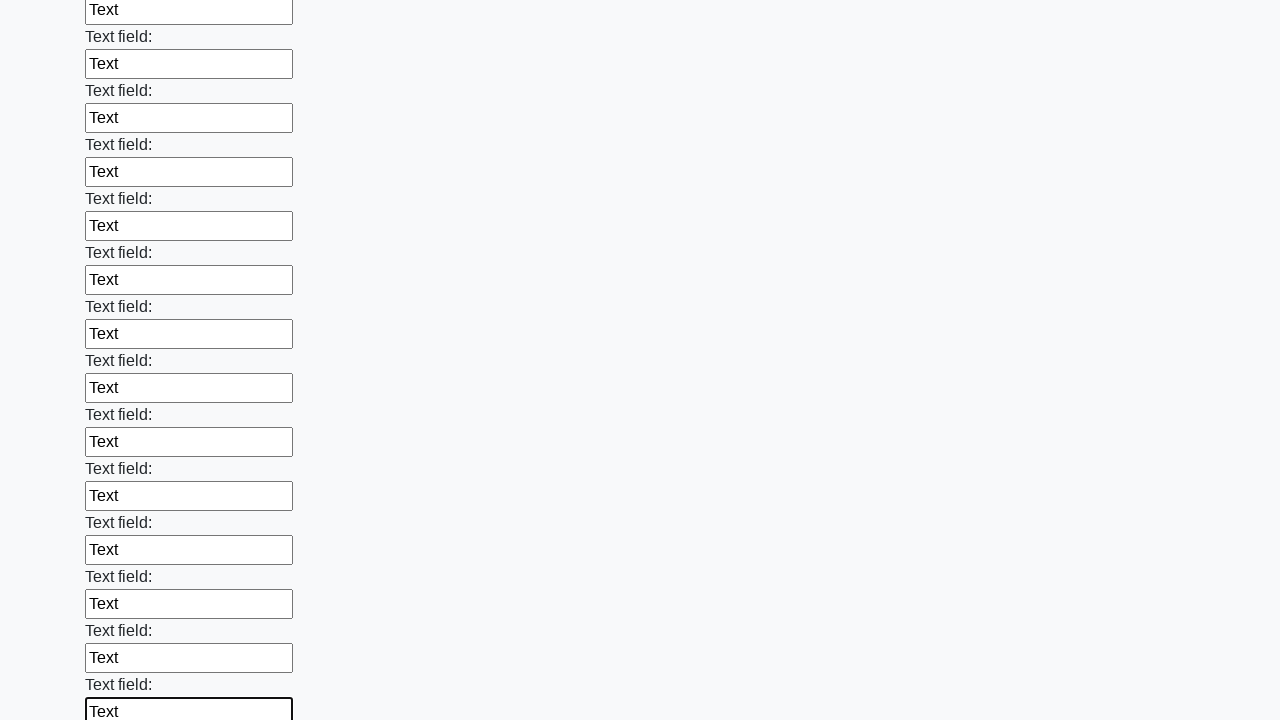

Filled input field with 'Text' on input >> nth=66
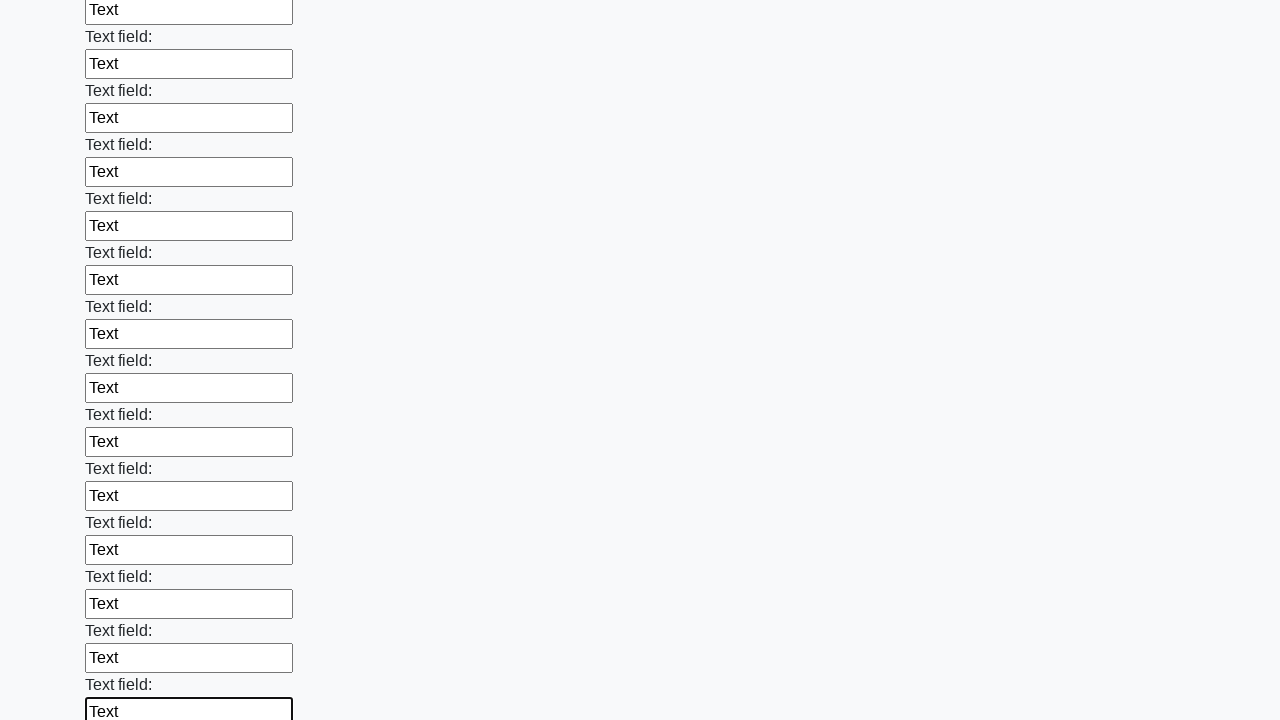

Filled input field with 'Text' on input >> nth=67
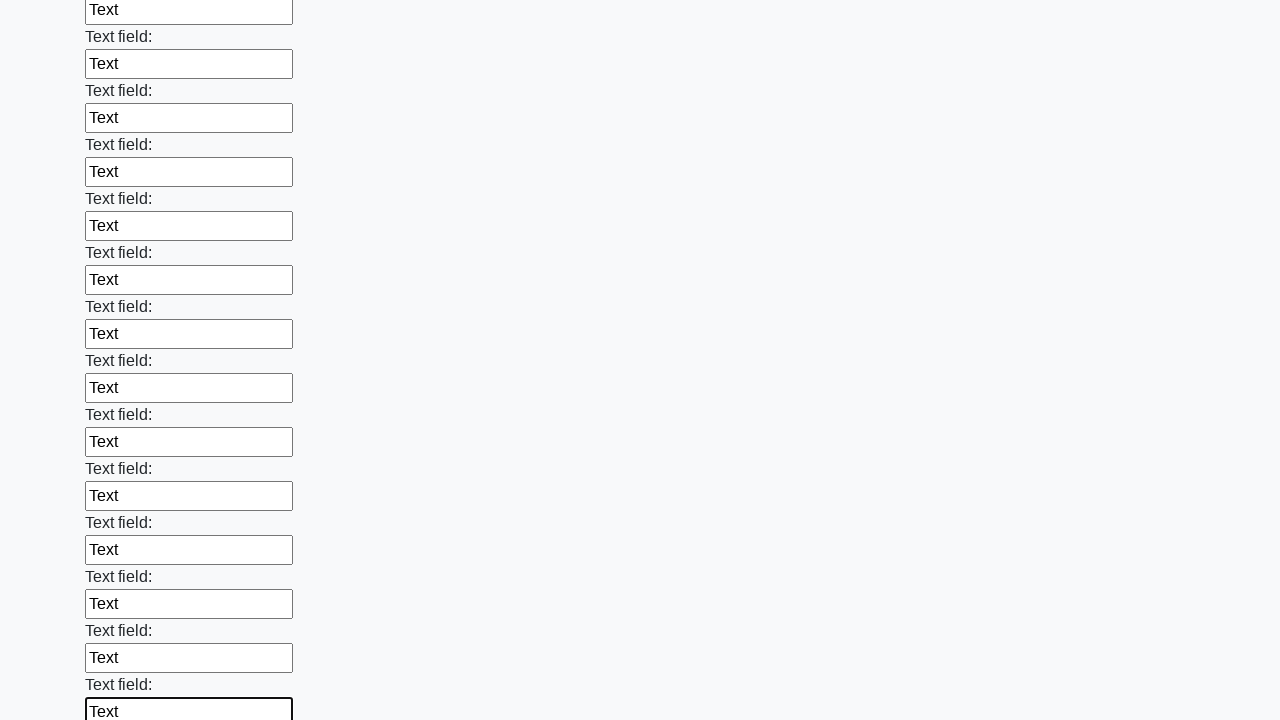

Filled input field with 'Text' on input >> nth=68
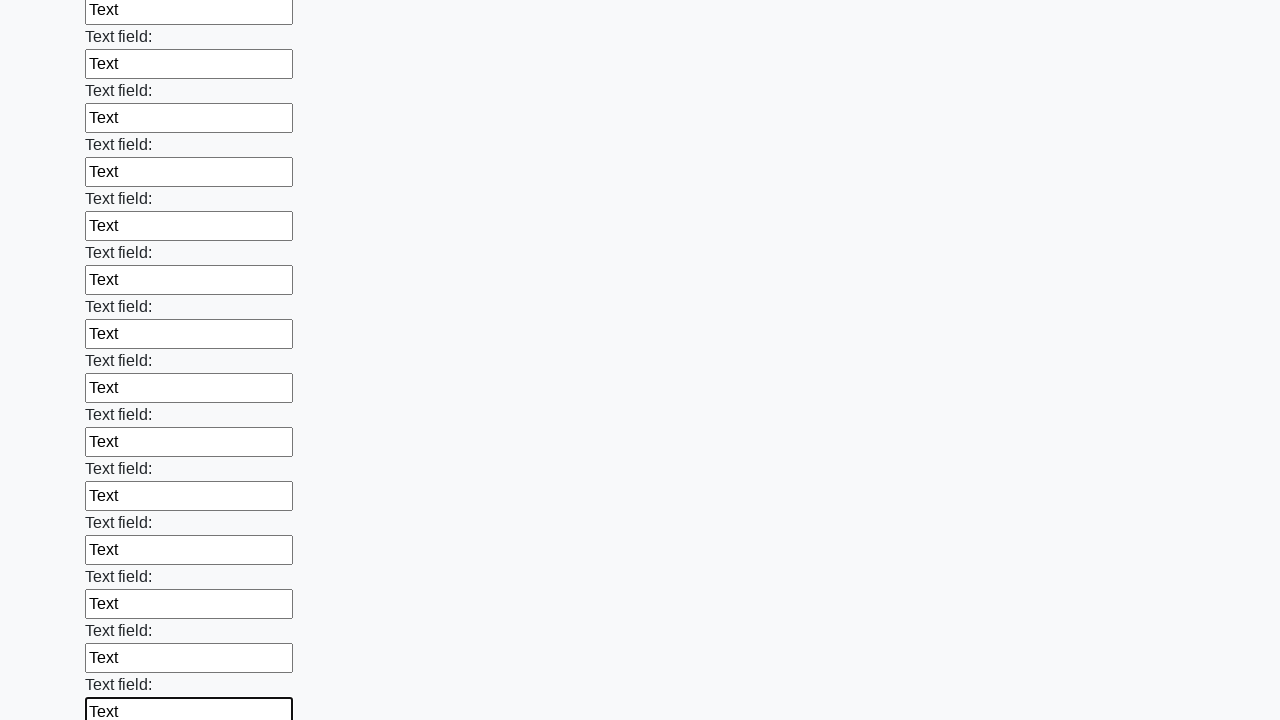

Filled input field with 'Text' on input >> nth=69
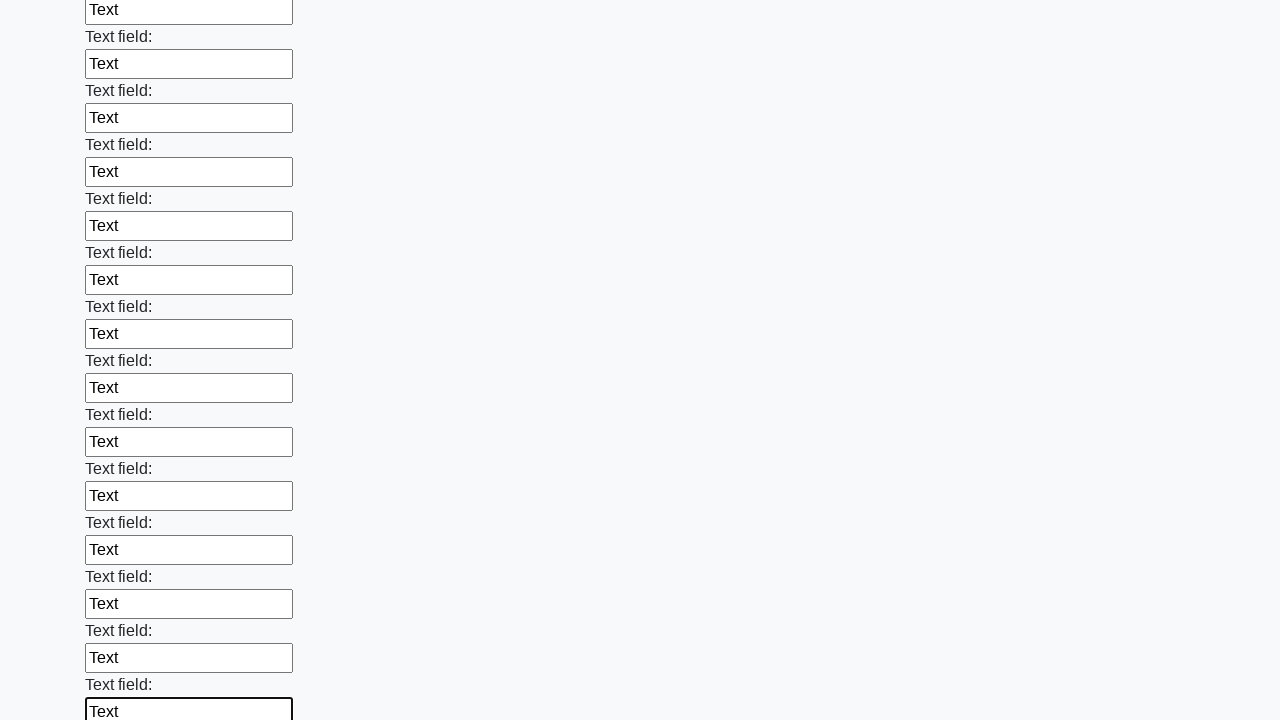

Filled input field with 'Text' on input >> nth=70
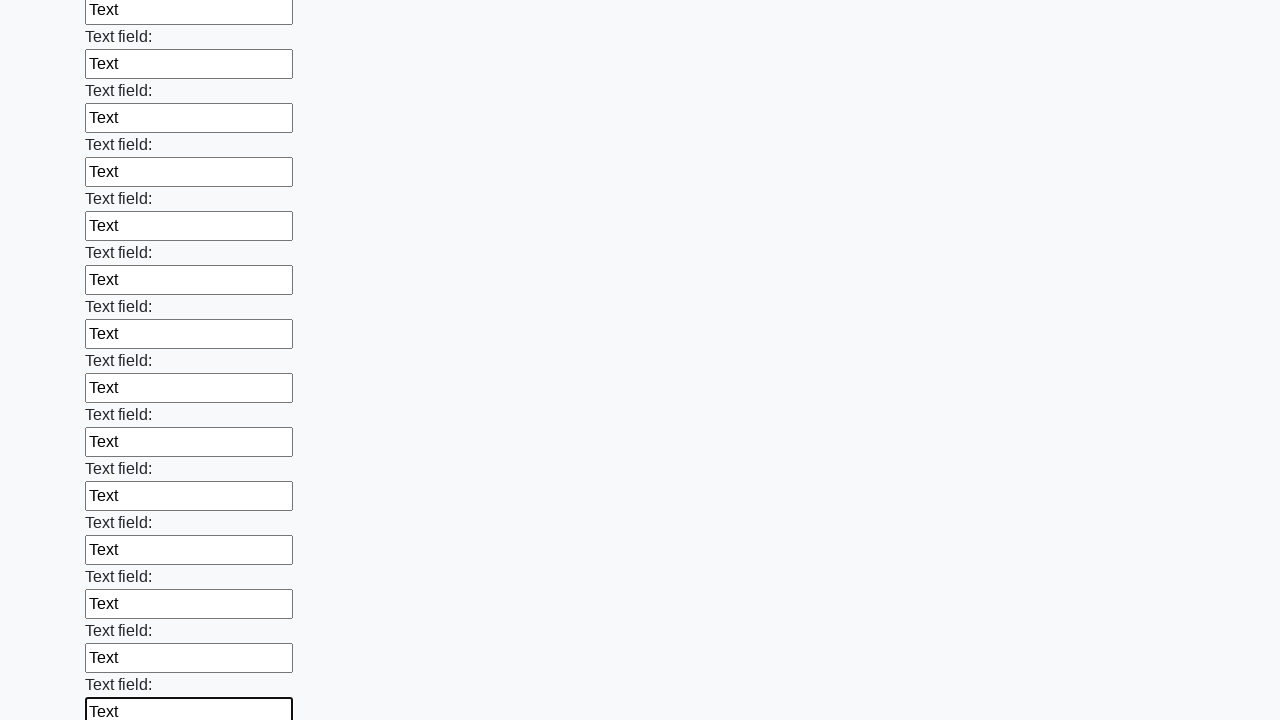

Filled input field with 'Text' on input >> nth=71
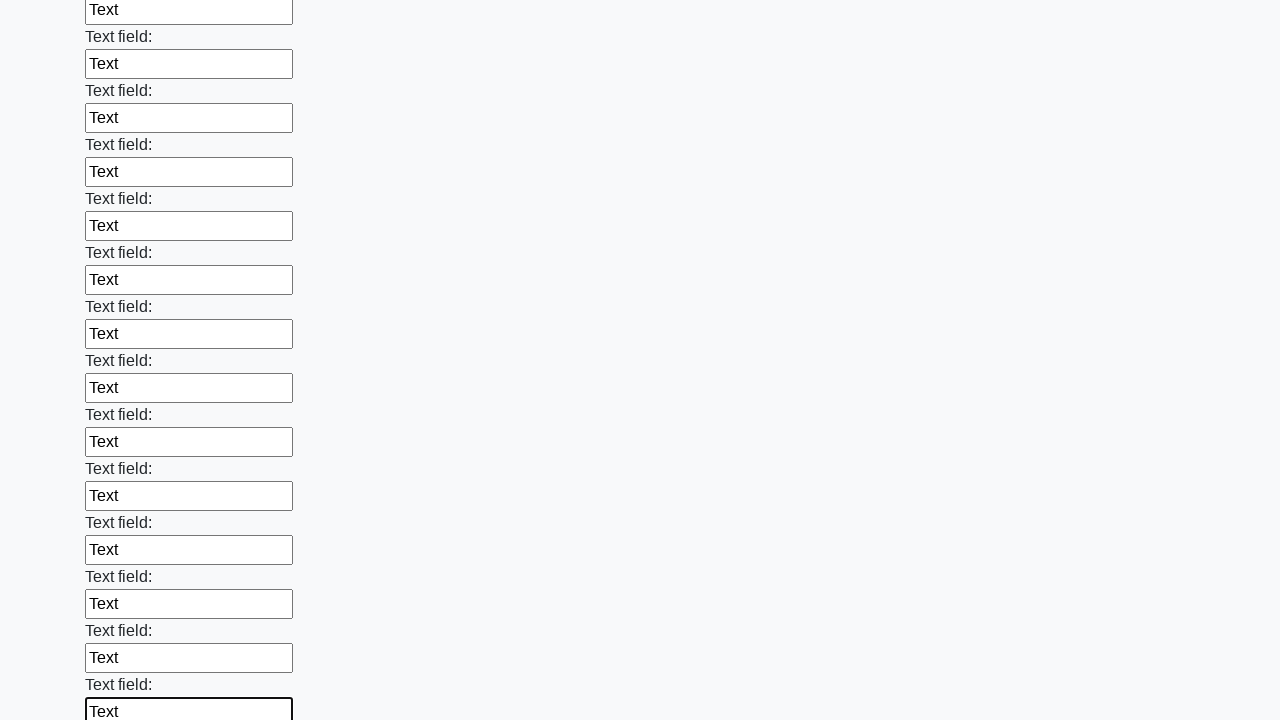

Filled input field with 'Text' on input >> nth=72
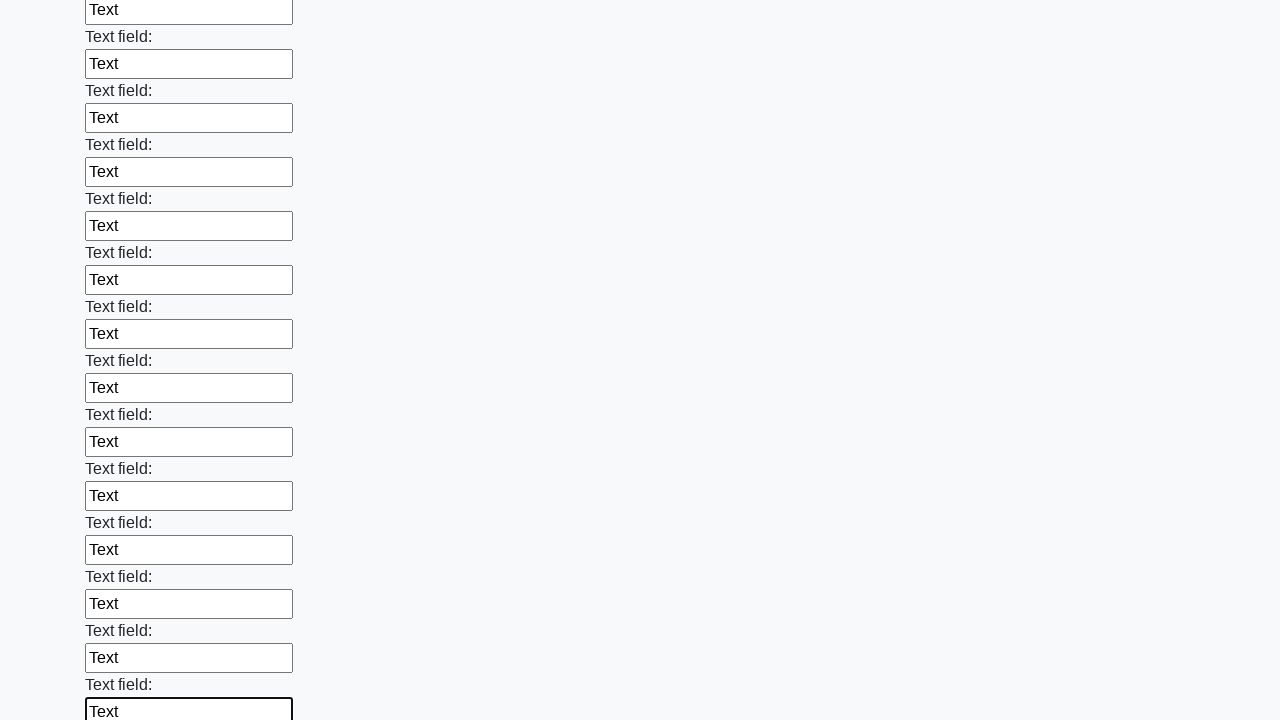

Filled input field with 'Text' on input >> nth=73
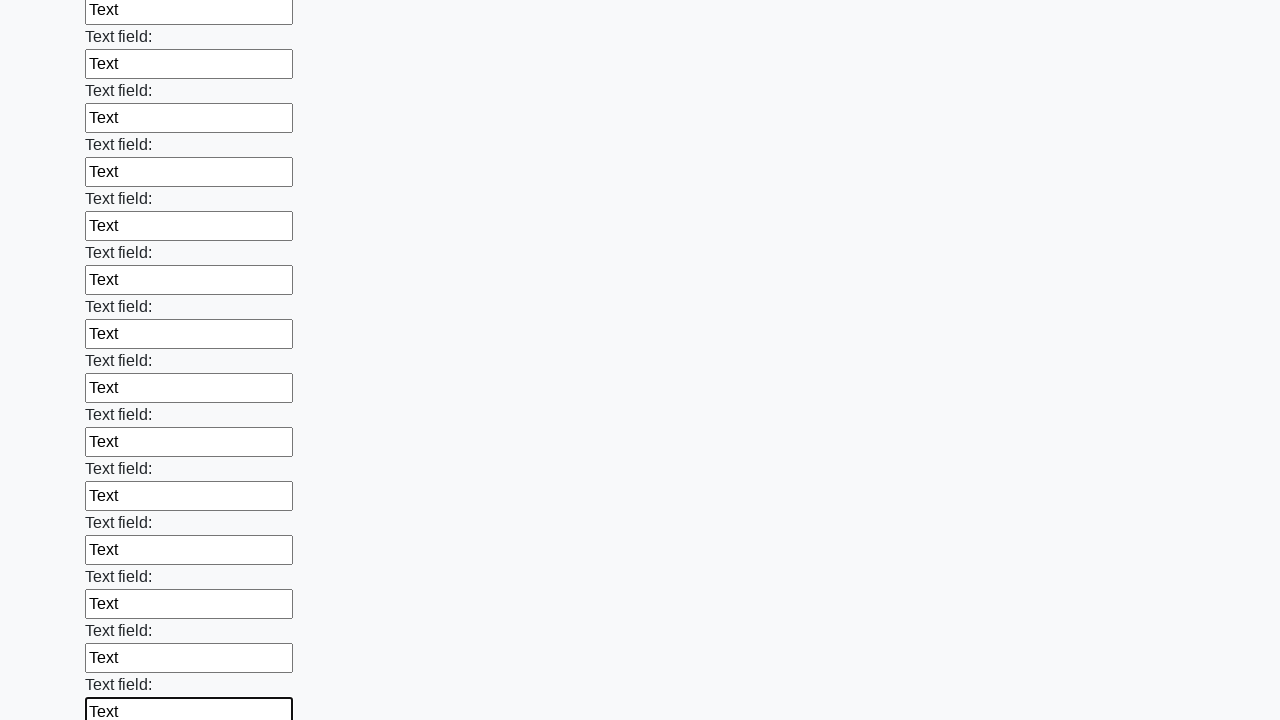

Filled input field with 'Text' on input >> nth=74
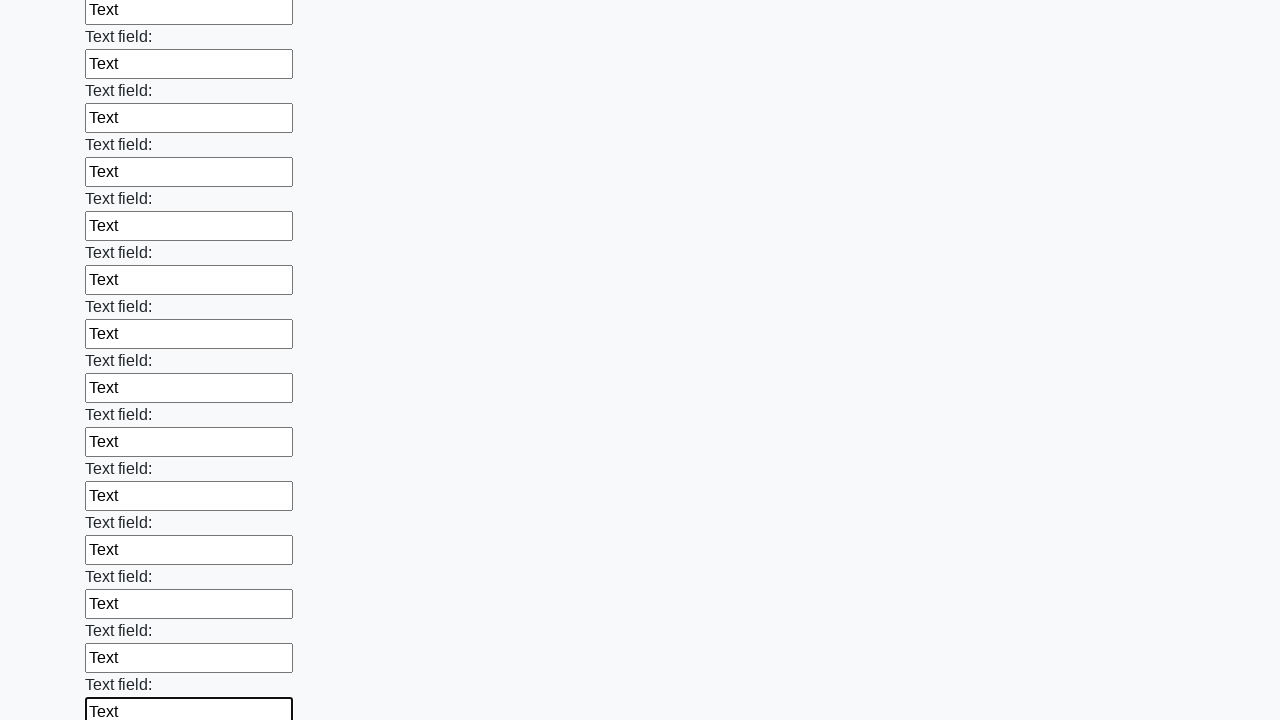

Filled input field with 'Text' on input >> nth=75
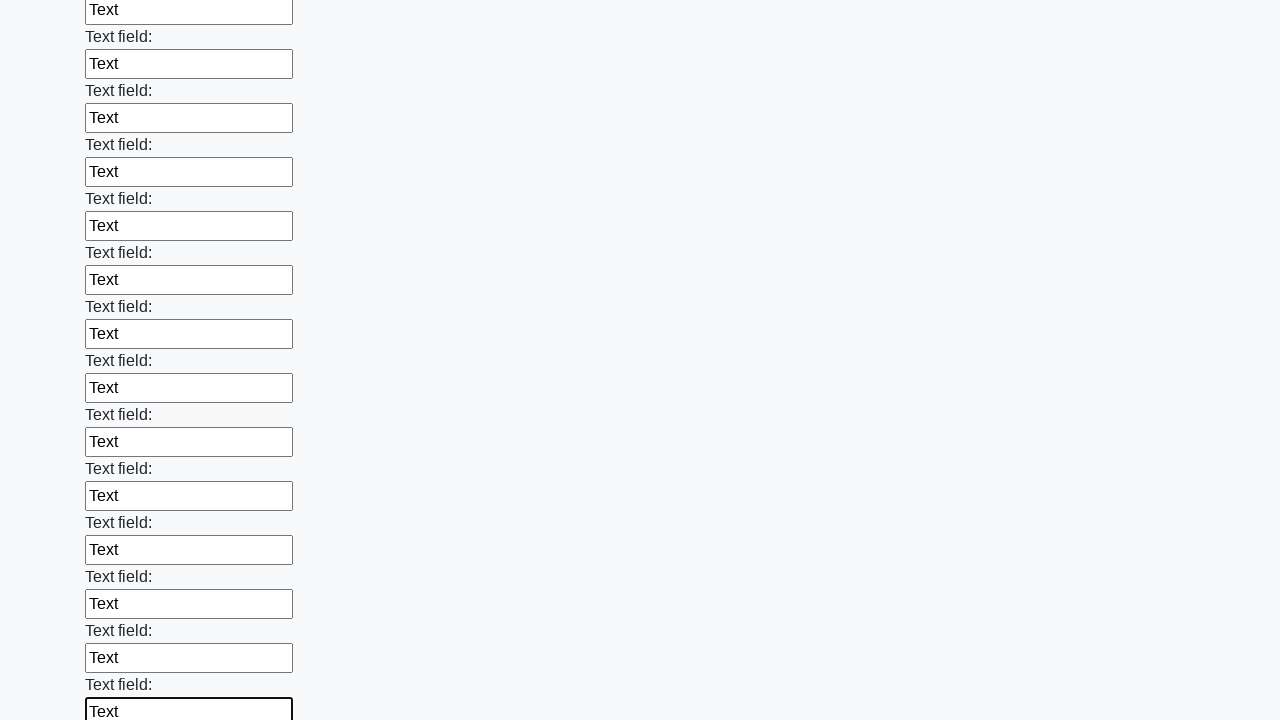

Filled input field with 'Text' on input >> nth=76
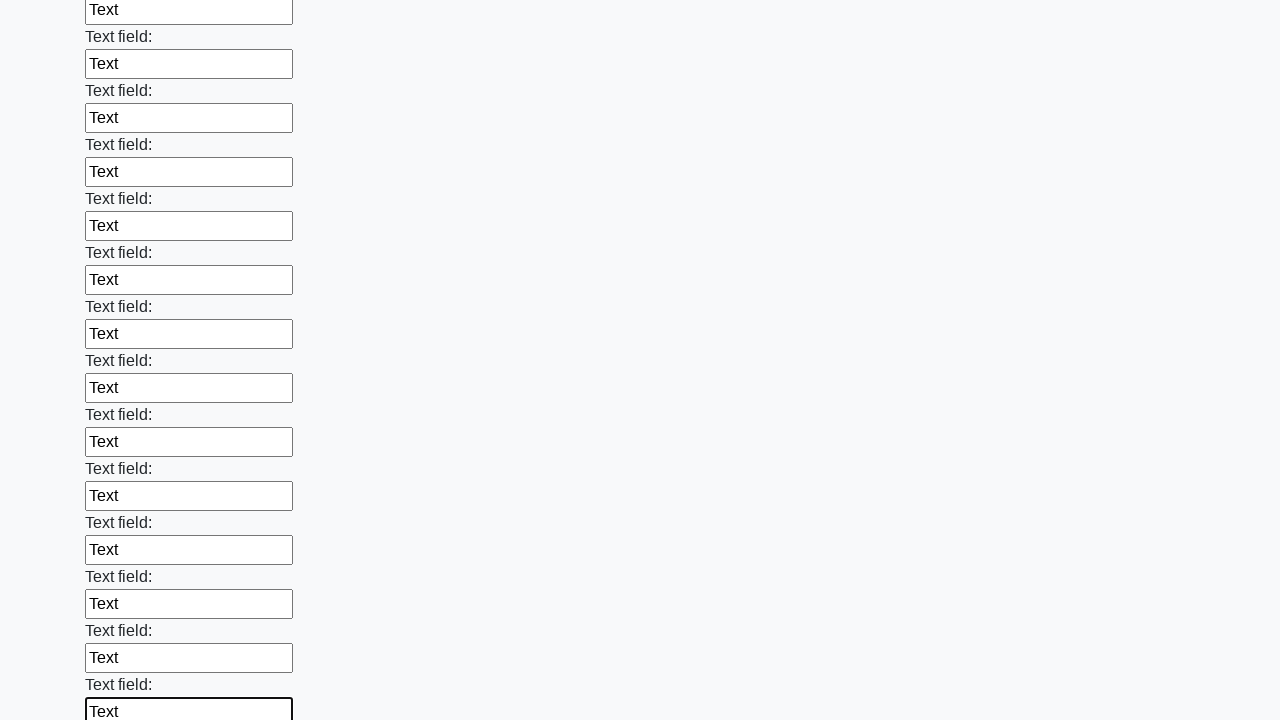

Filled input field with 'Text' on input >> nth=77
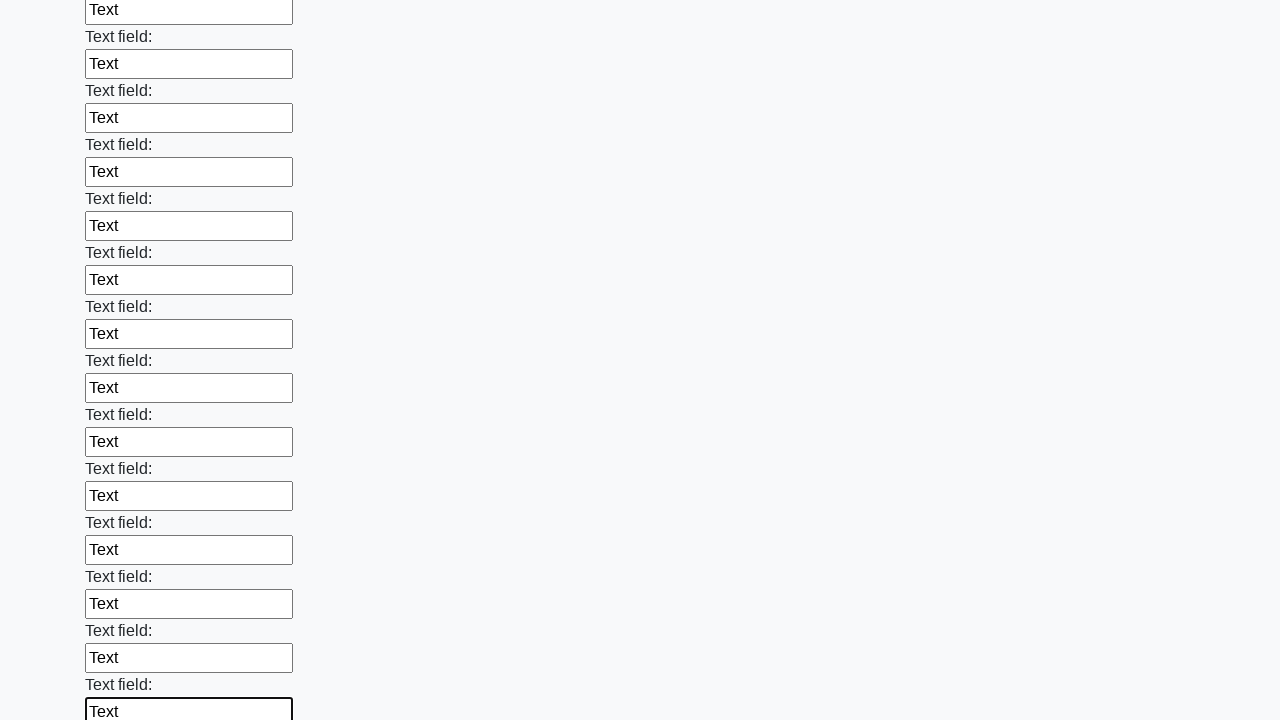

Filled input field with 'Text' on input >> nth=78
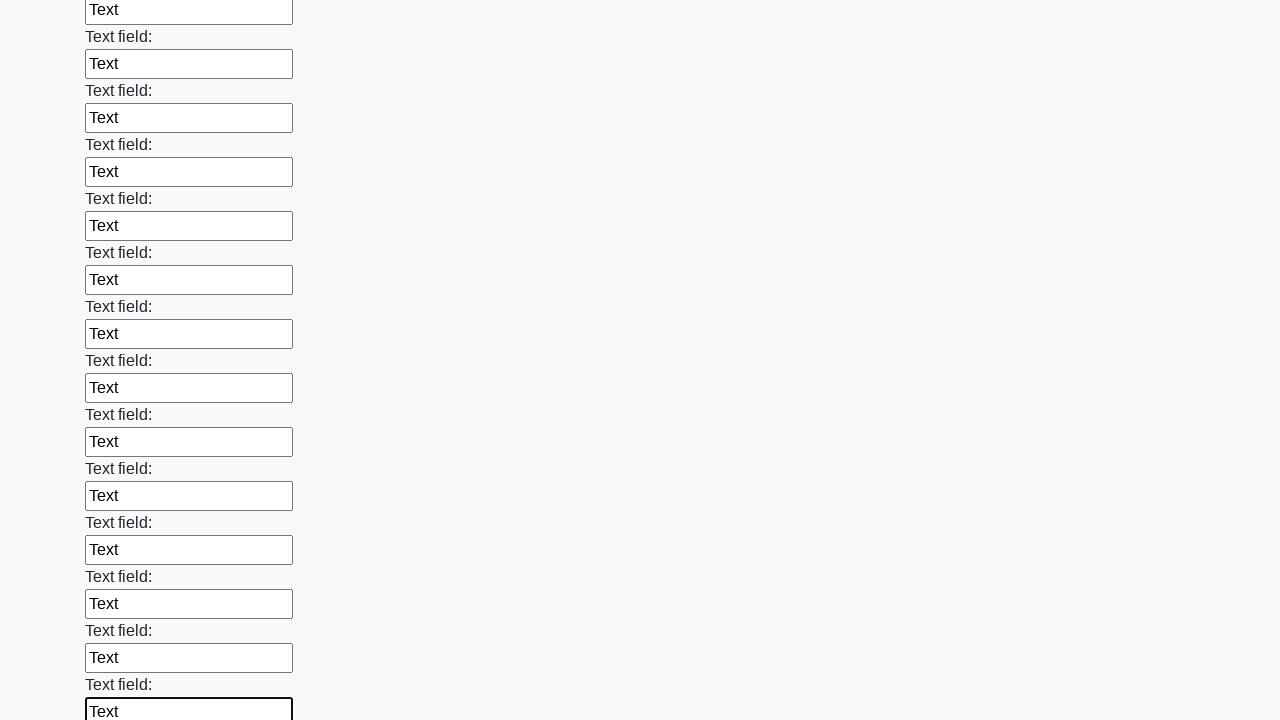

Filled input field with 'Text' on input >> nth=79
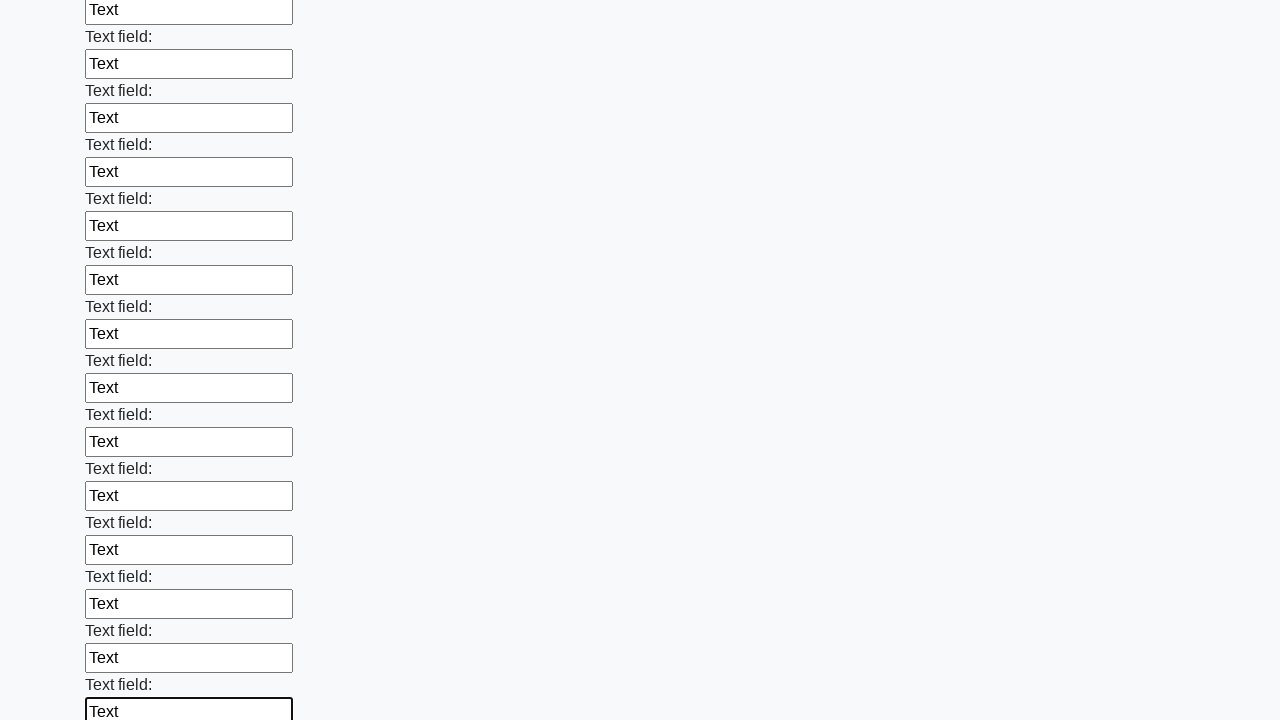

Filled input field with 'Text' on input >> nth=80
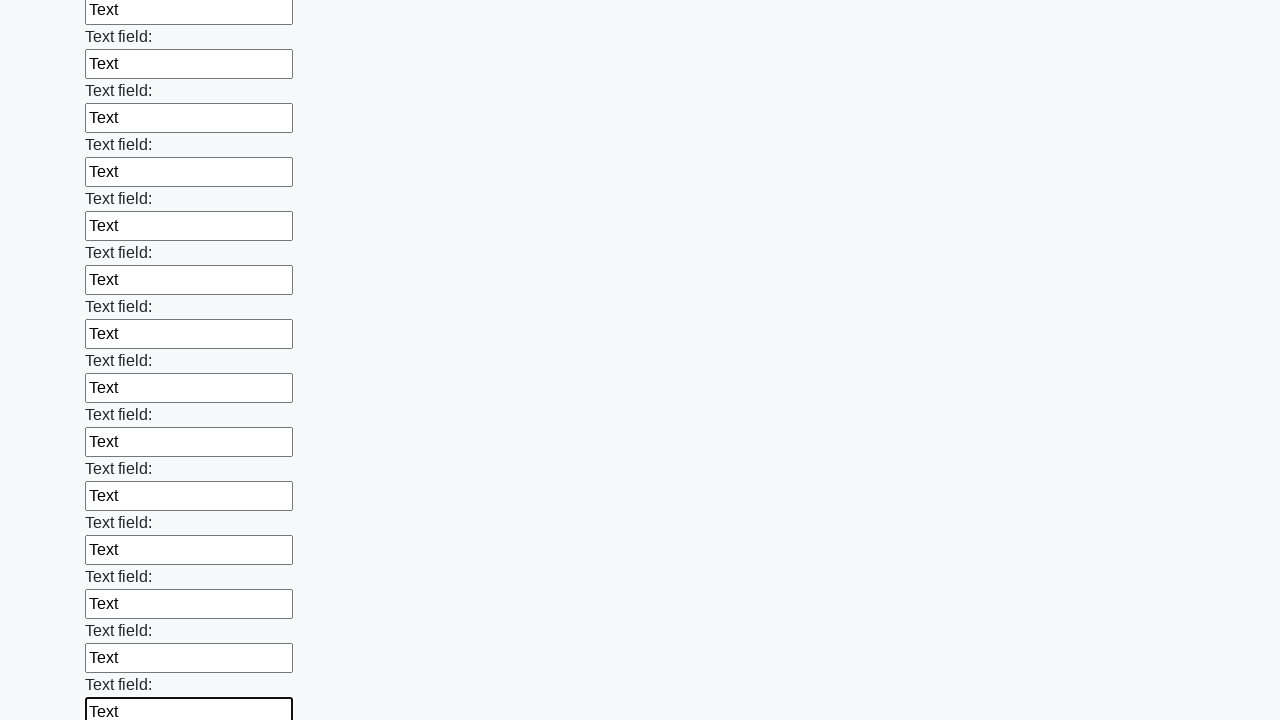

Filled input field with 'Text' on input >> nth=81
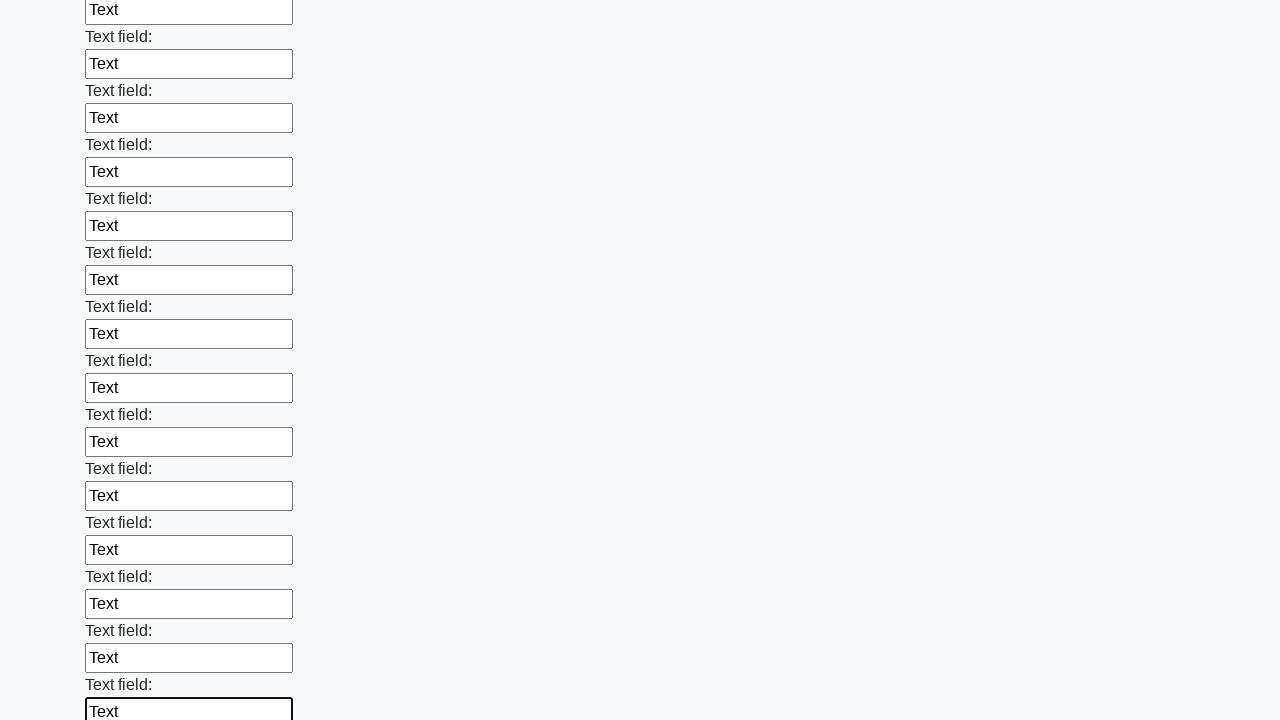

Filled input field with 'Text' on input >> nth=82
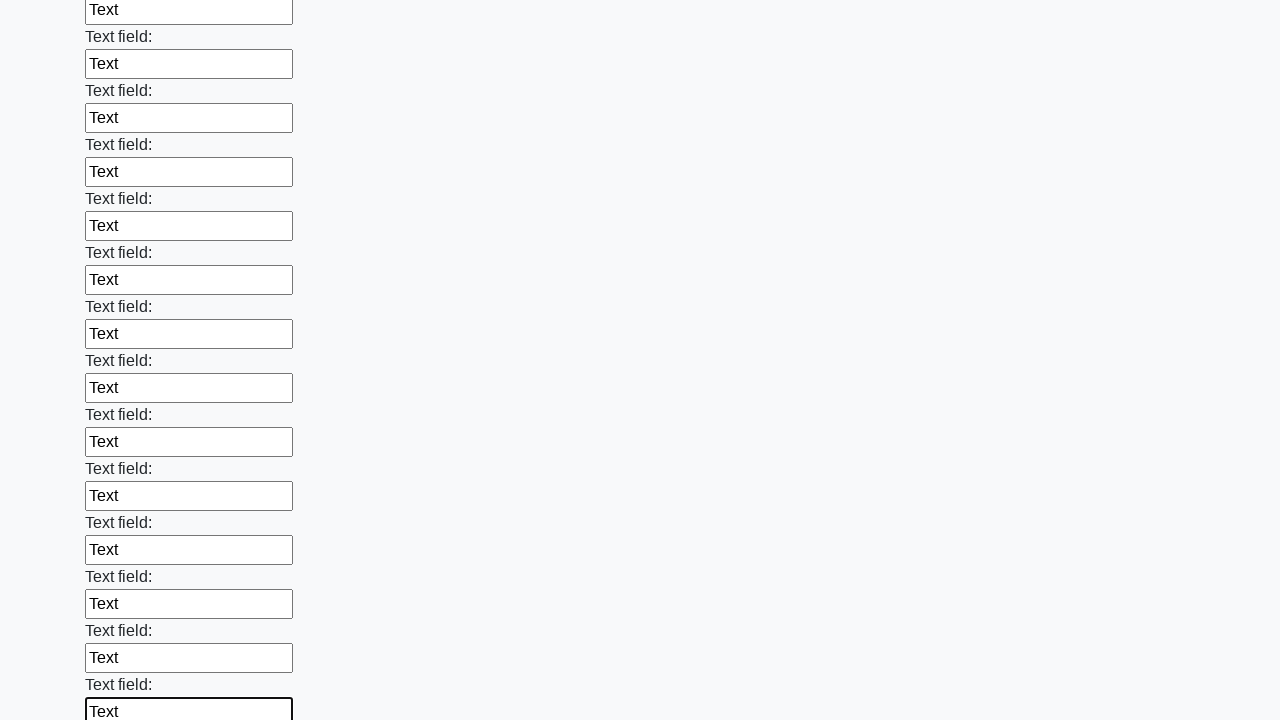

Filled input field with 'Text' on input >> nth=83
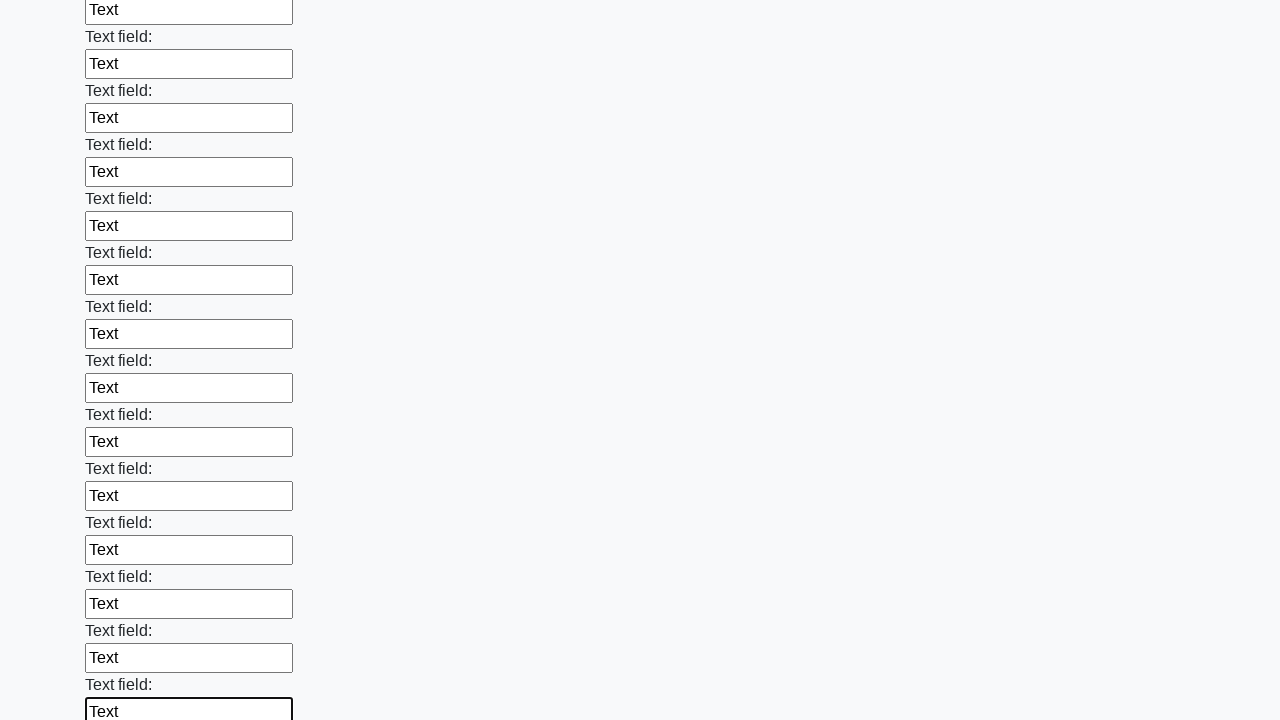

Filled input field with 'Text' on input >> nth=84
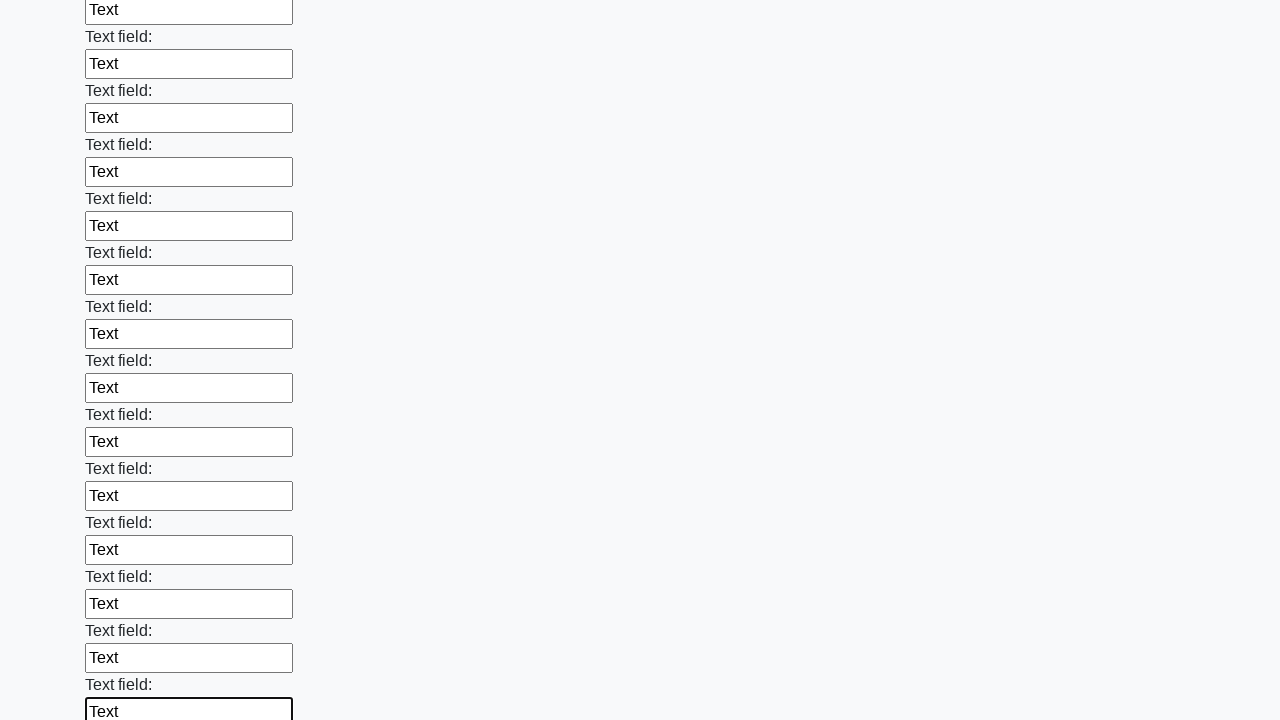

Filled input field with 'Text' on input >> nth=85
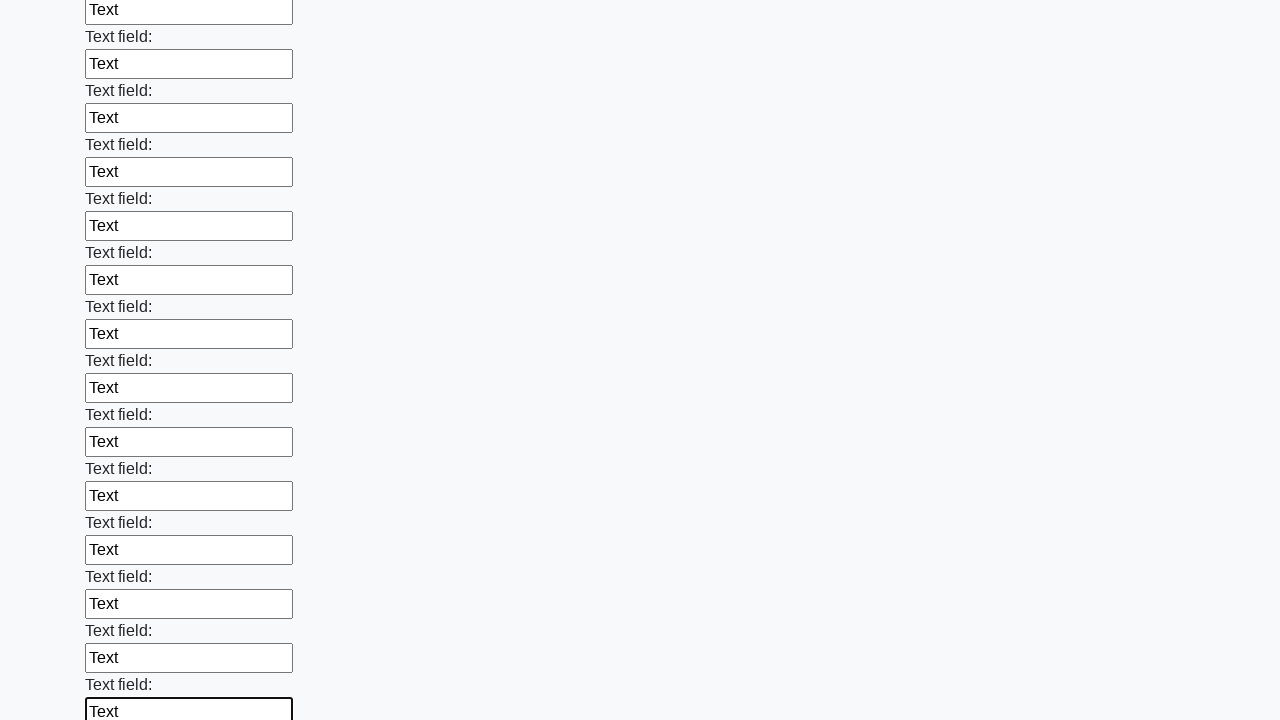

Filled input field with 'Text' on input >> nth=86
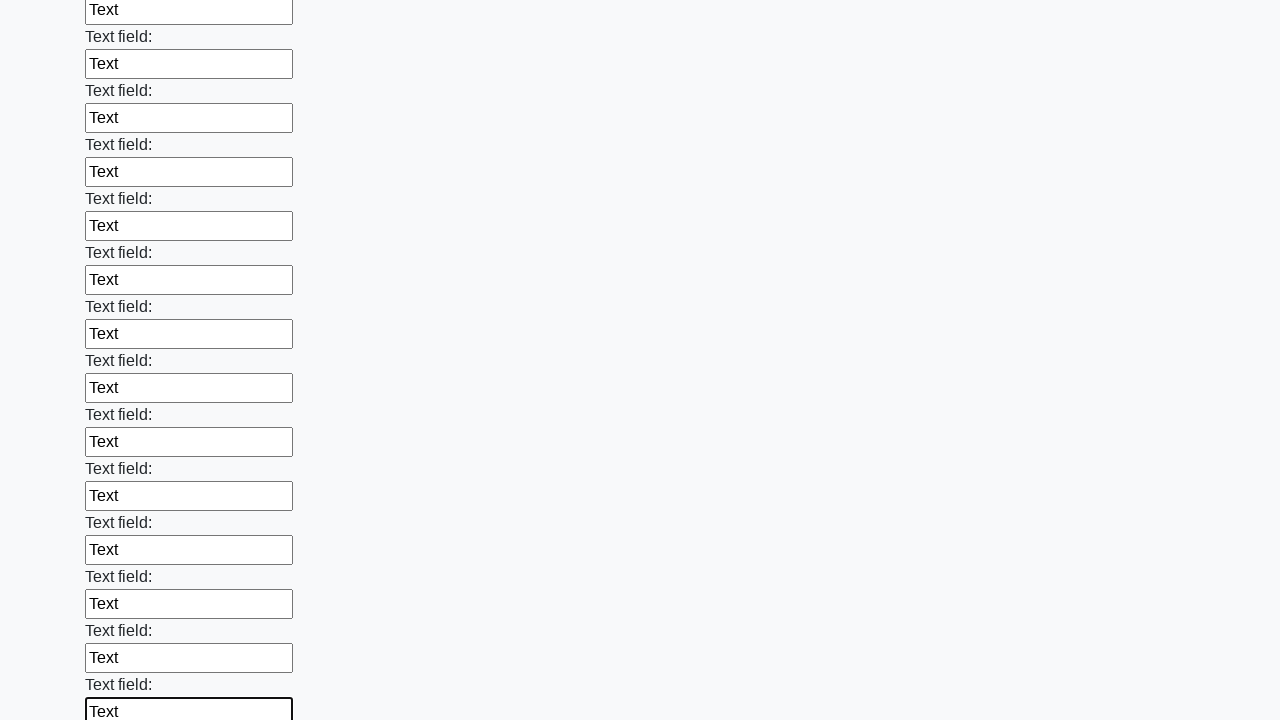

Filled input field with 'Text' on input >> nth=87
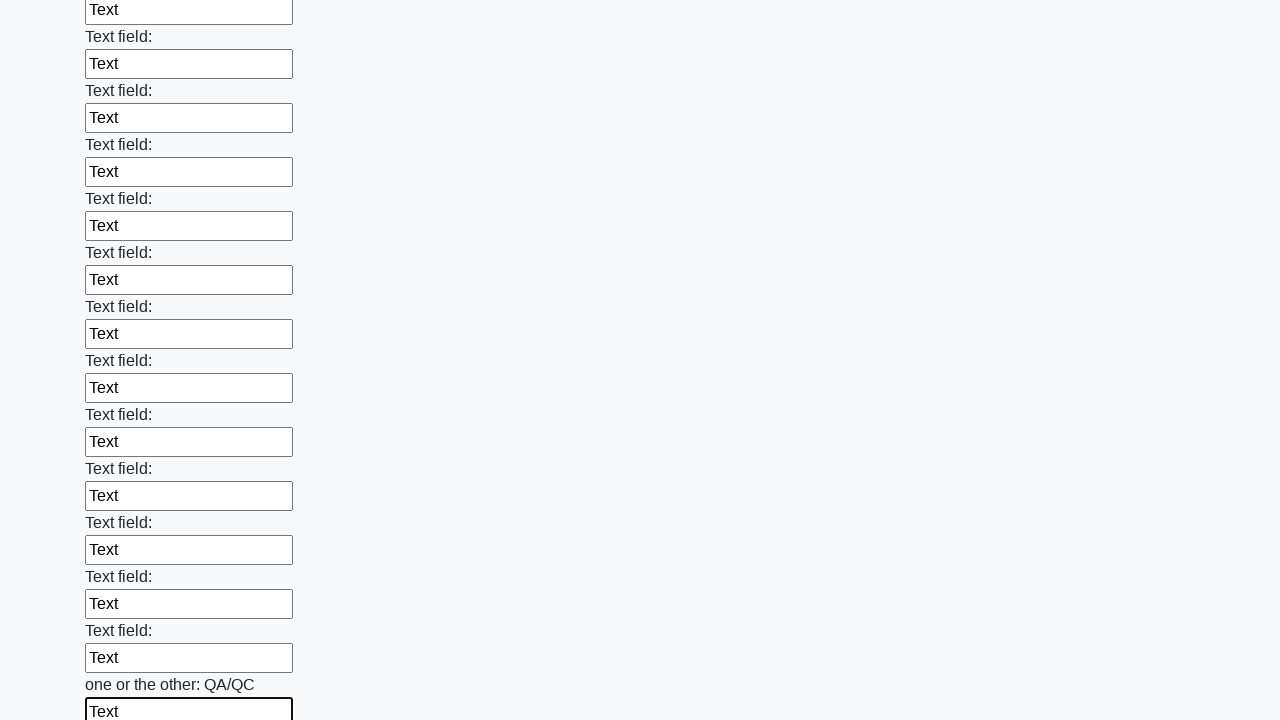

Filled input field with 'Text' on input >> nth=88
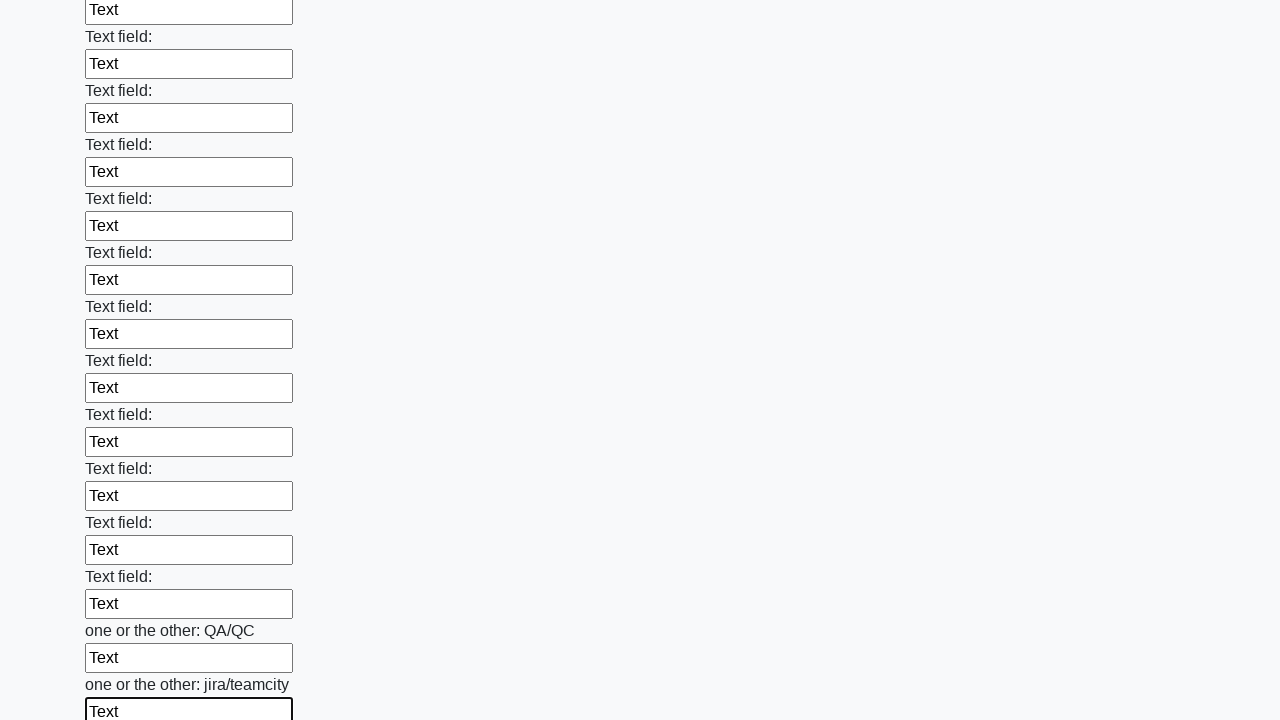

Filled input field with 'Text' on input >> nth=89
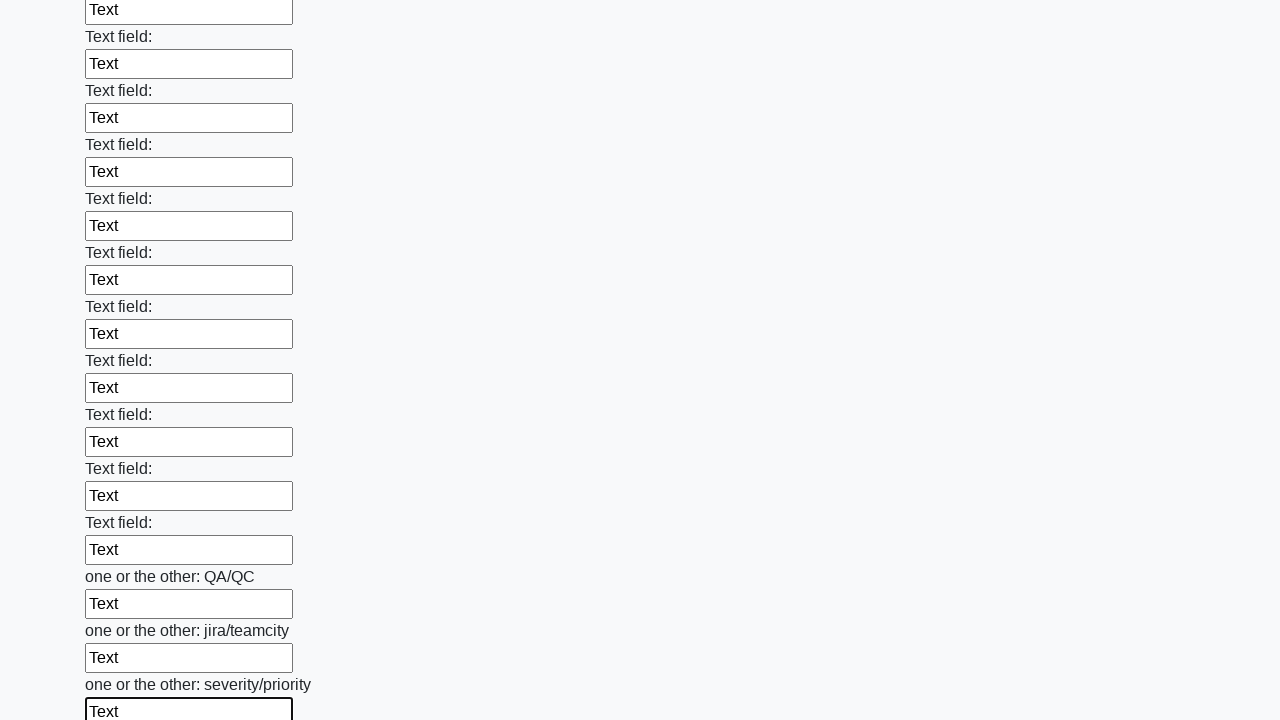

Filled input field with 'Text' on input >> nth=90
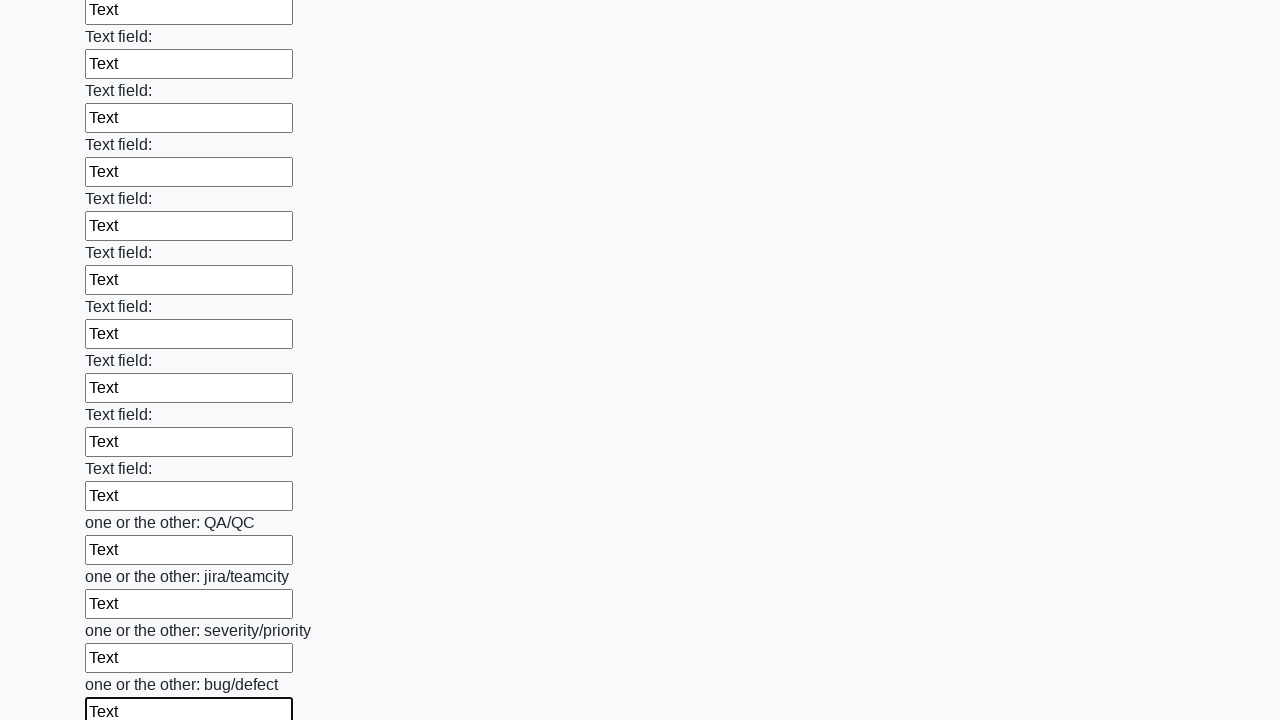

Filled input field with 'Text' on input >> nth=91
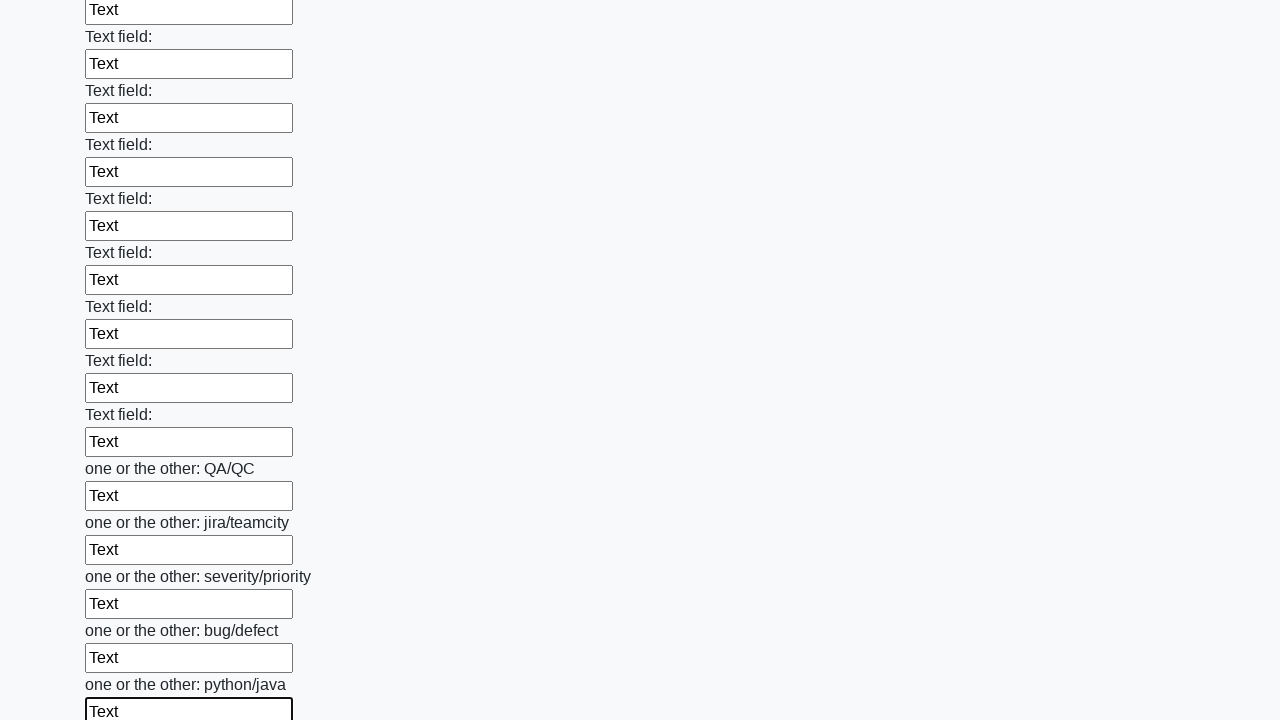

Filled input field with 'Text' on input >> nth=92
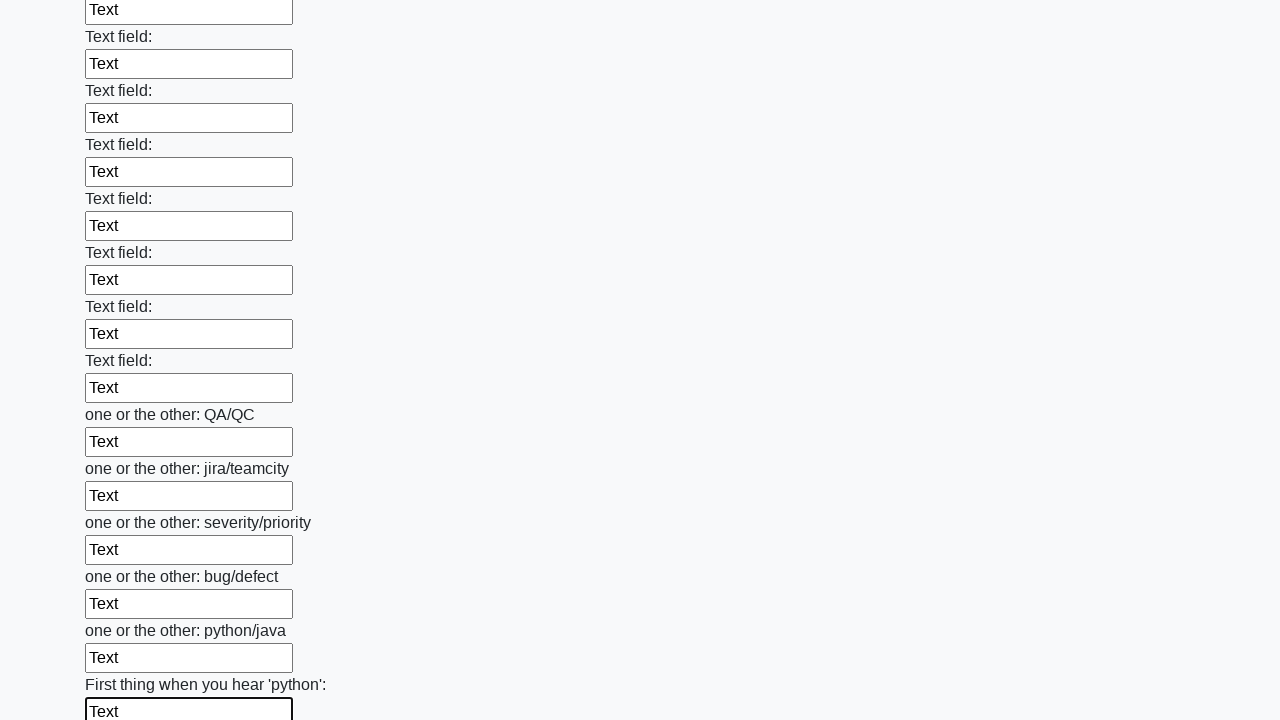

Filled input field with 'Text' on input >> nth=93
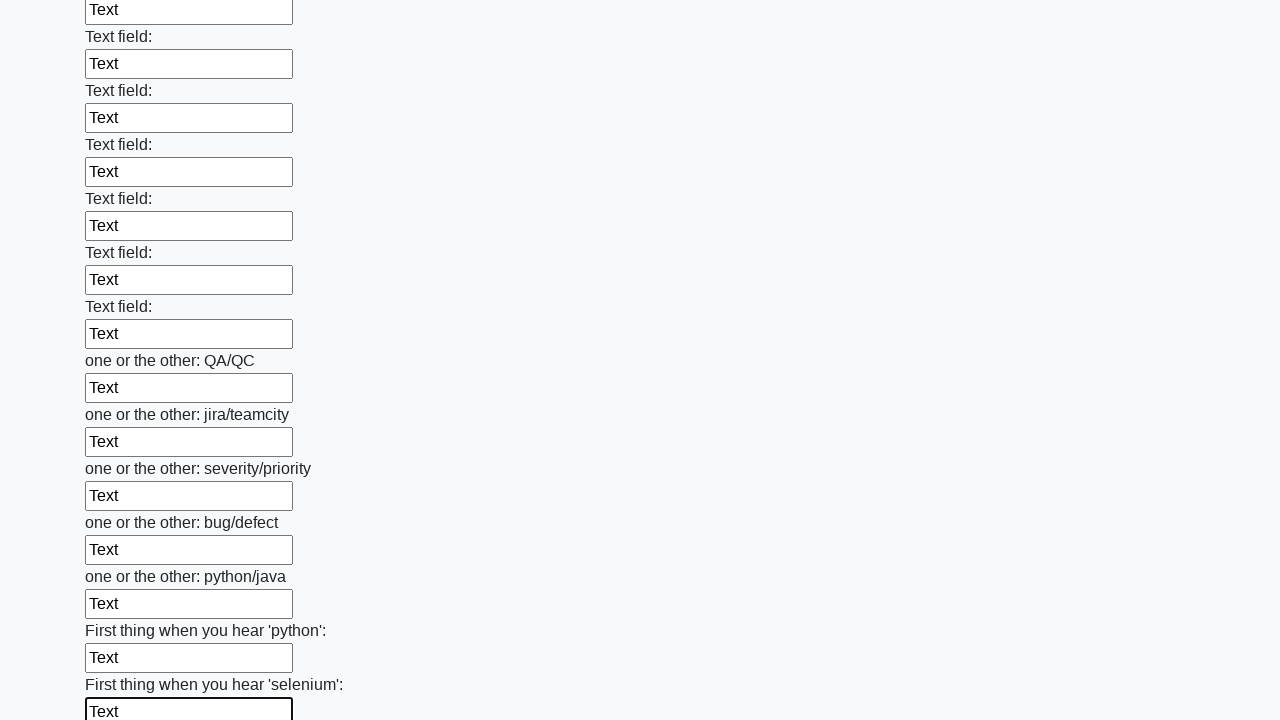

Filled input field with 'Text' on input >> nth=94
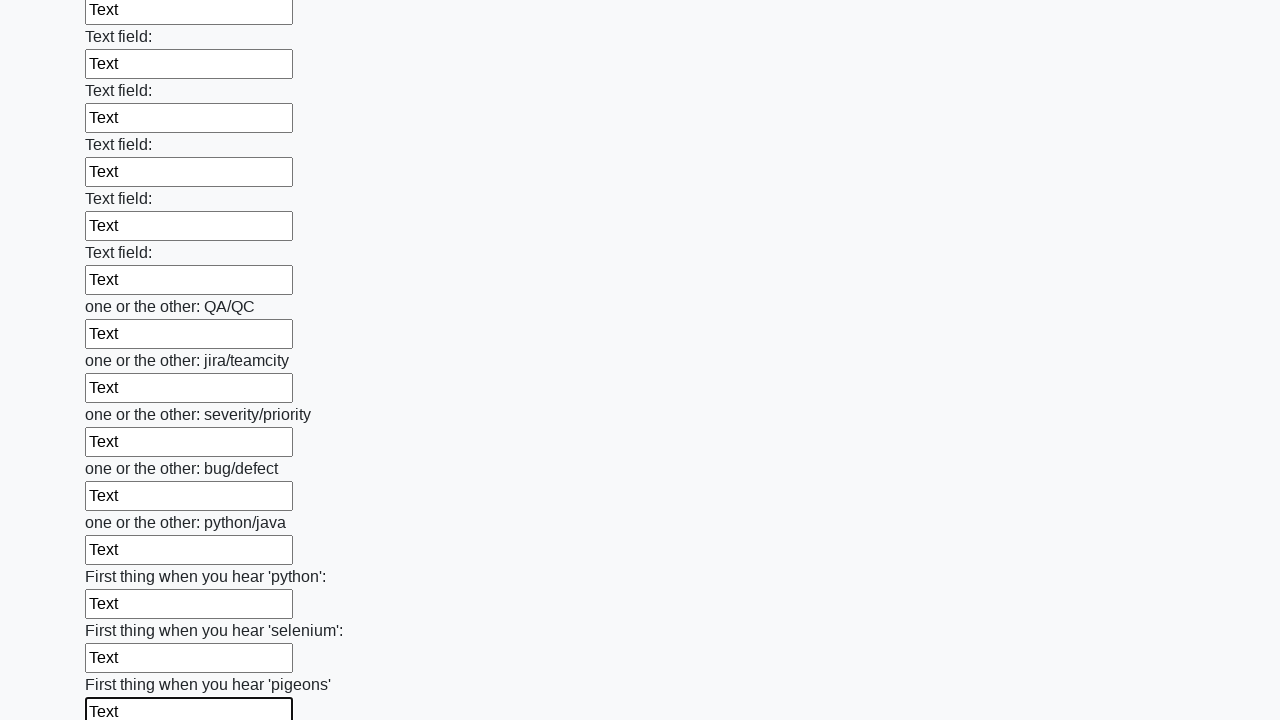

Filled input field with 'Text' on input >> nth=95
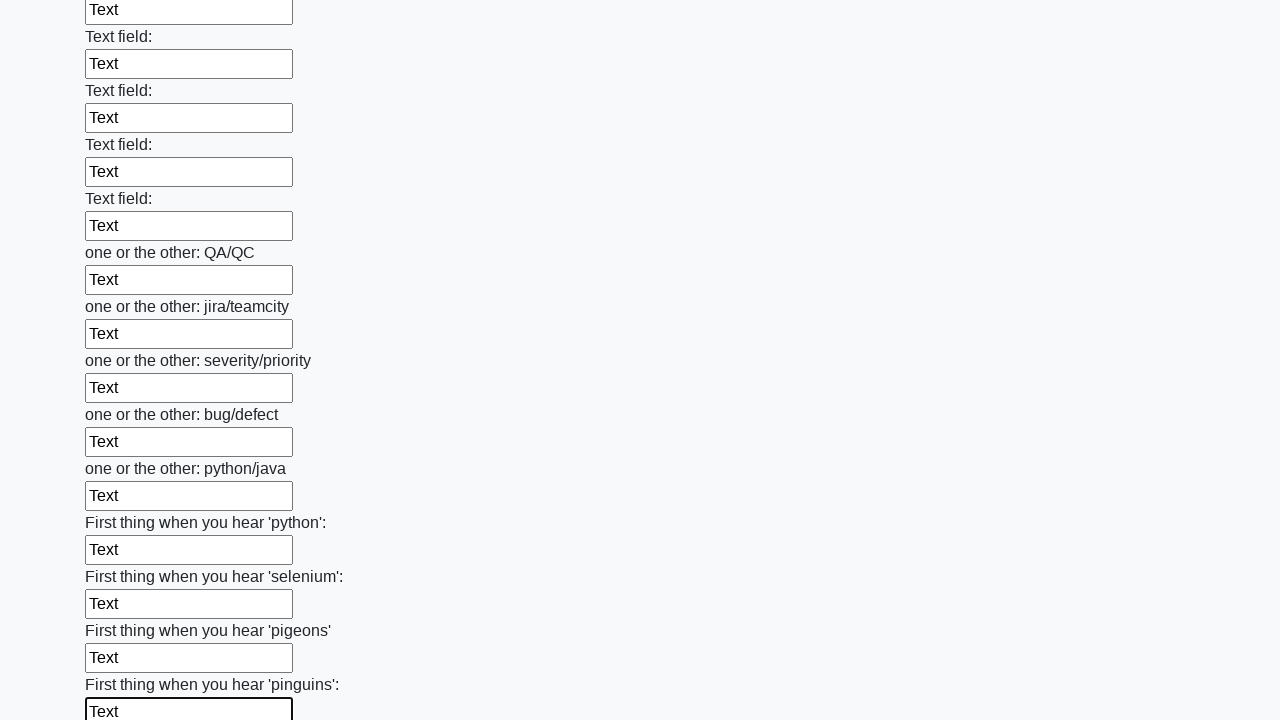

Filled input field with 'Text' on input >> nth=96
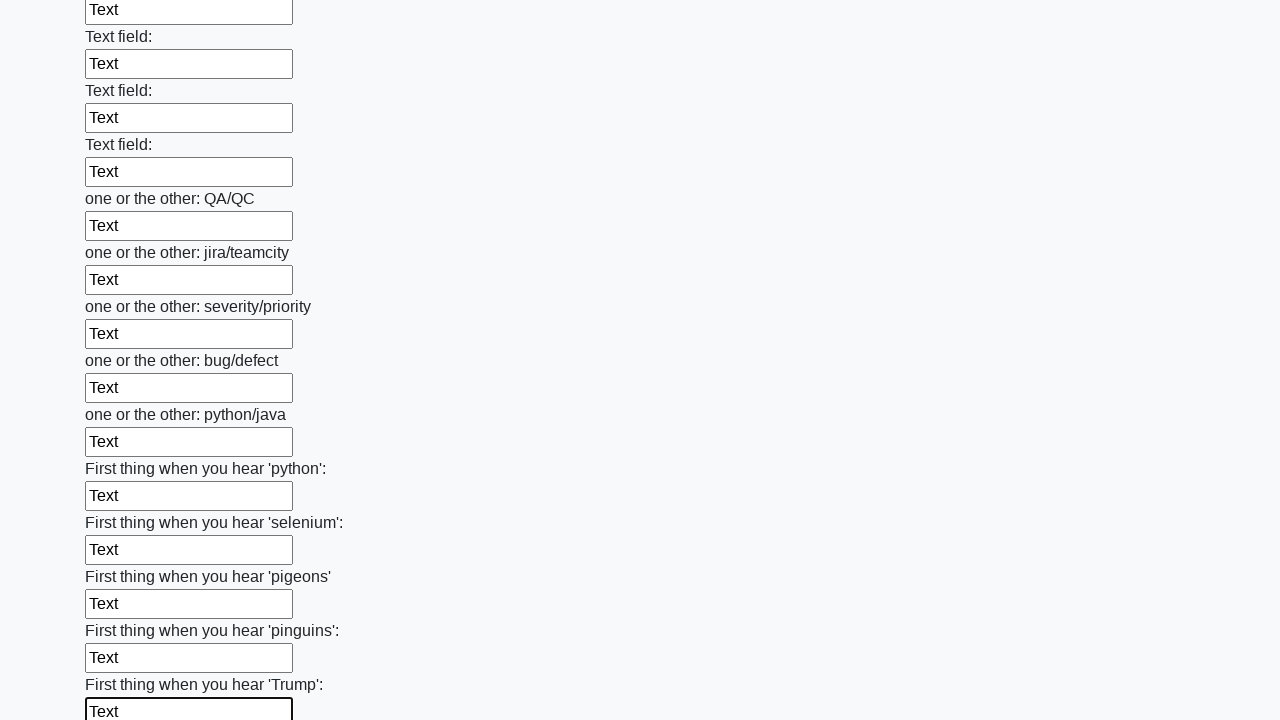

Filled input field with 'Text' on input >> nth=97
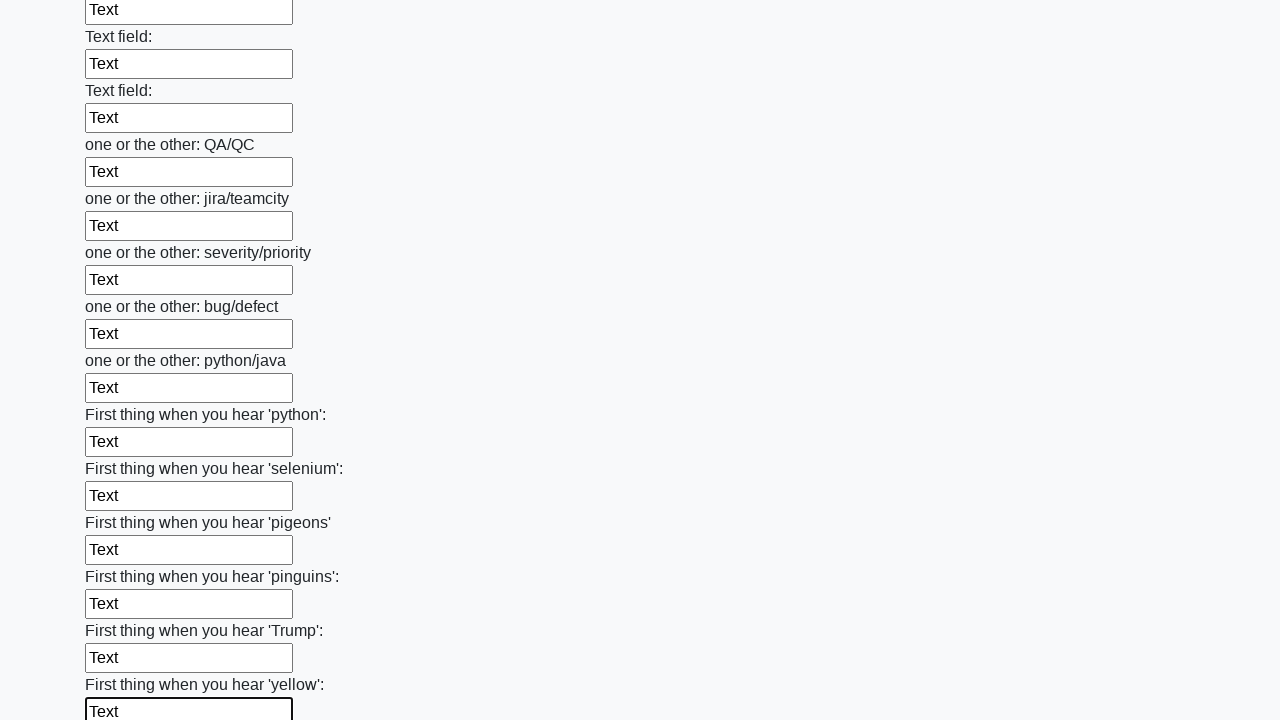

Filled input field with 'Text' on input >> nth=98
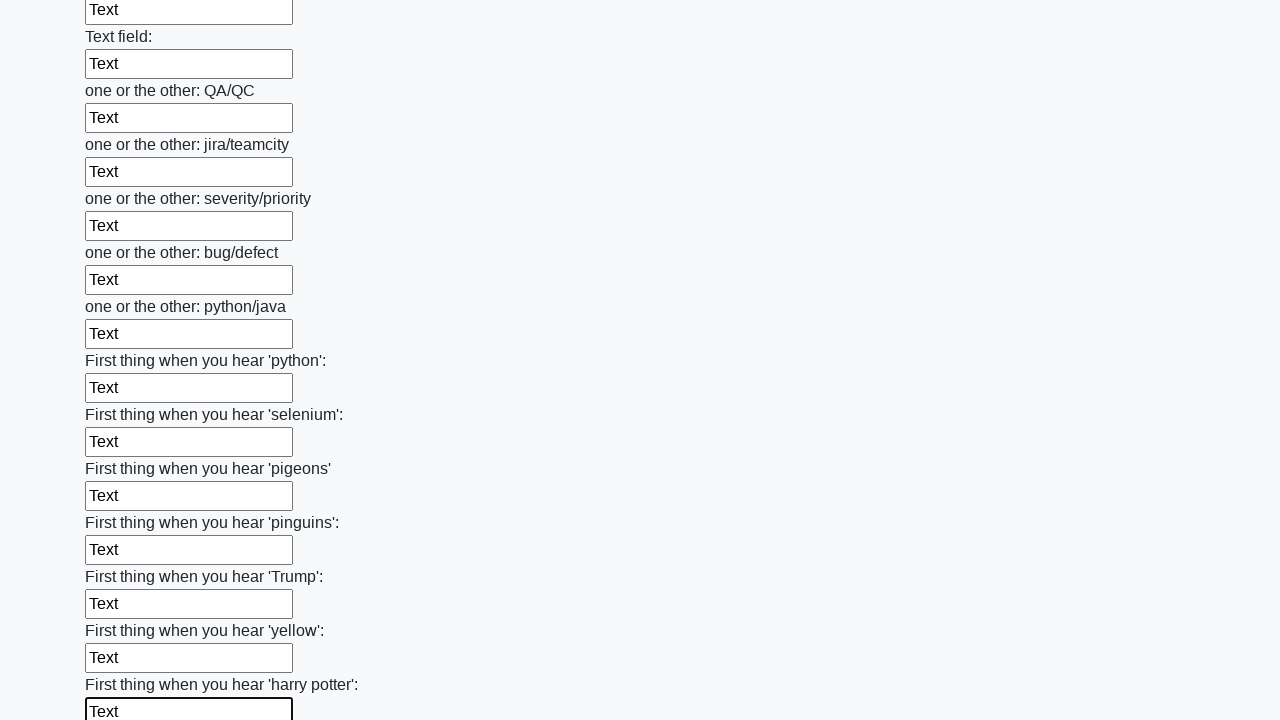

Filled input field with 'Text' on input >> nth=99
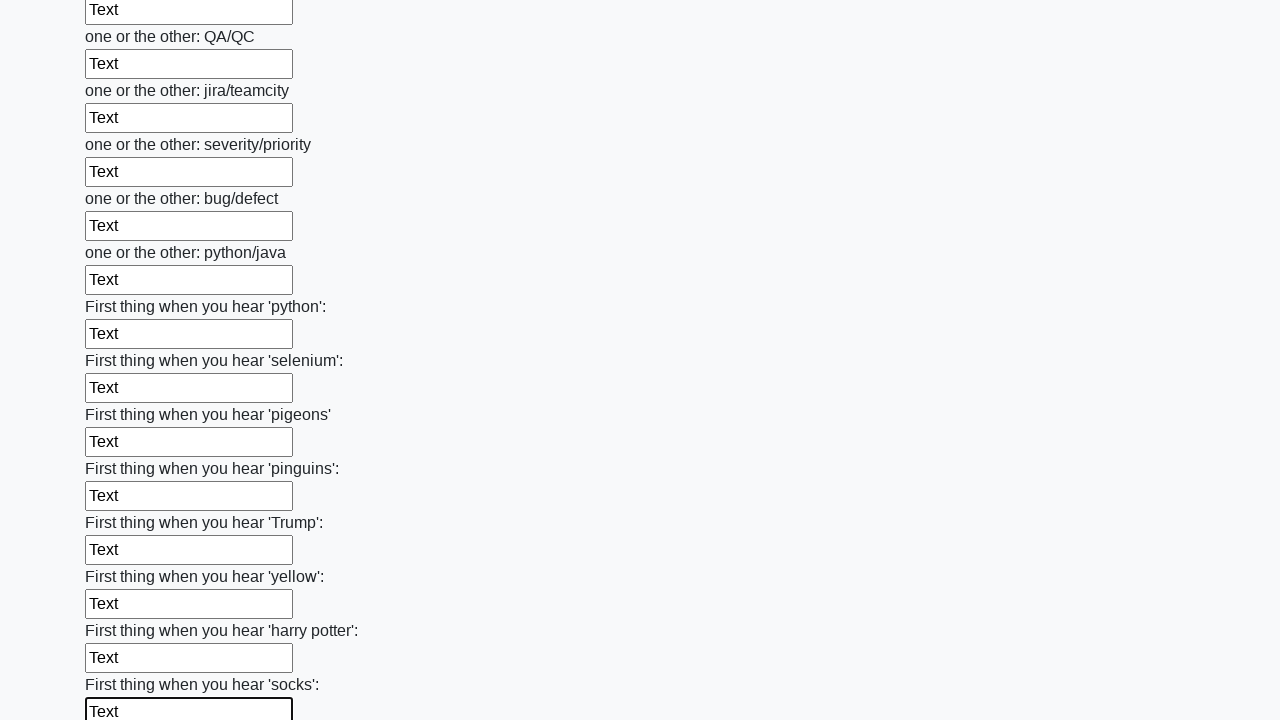

Clicked the submit button at (123, 611) on button.btn
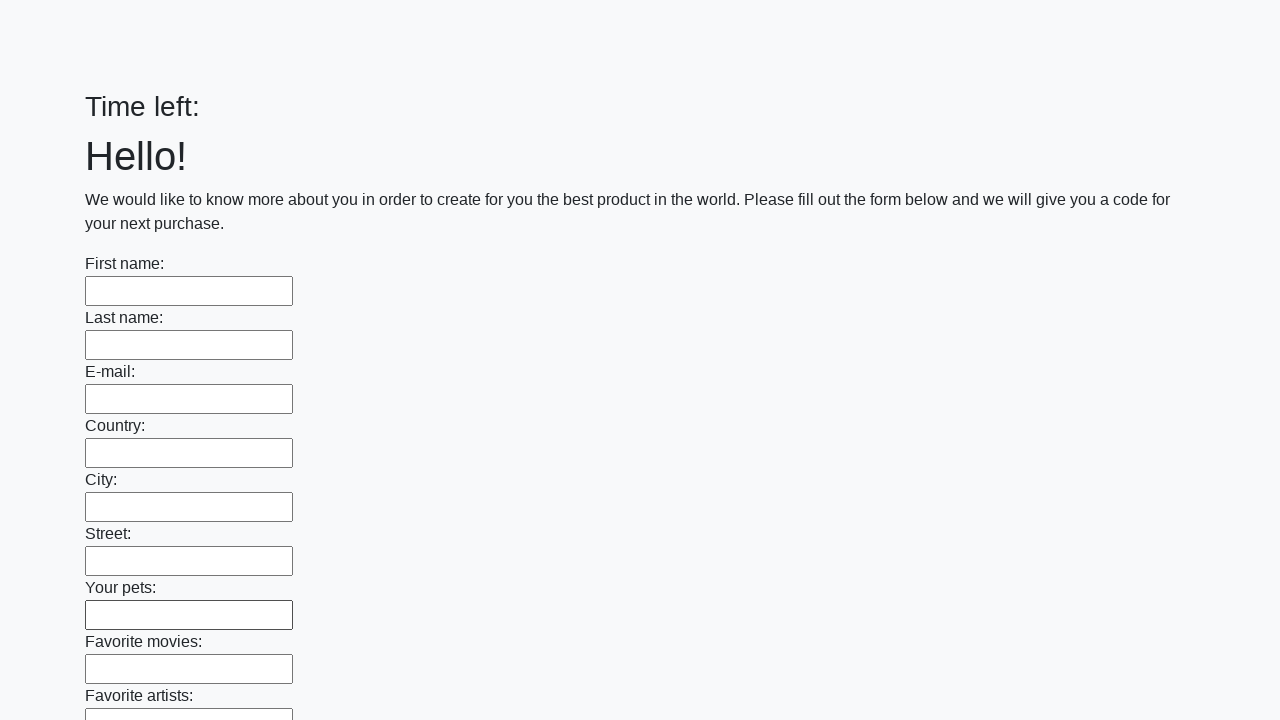

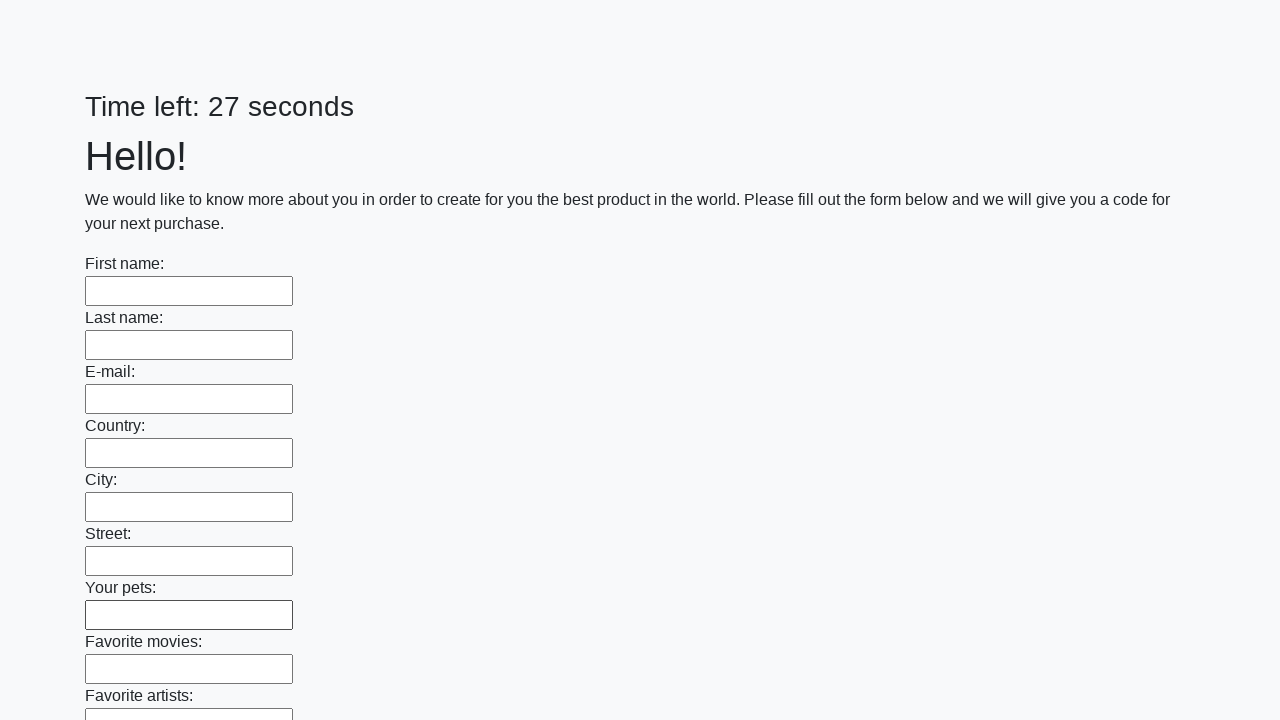